Tests filling out a large form by entering text into all text input fields and submitting the form

Starting URL: http://suninjuly.github.io/huge_form.html

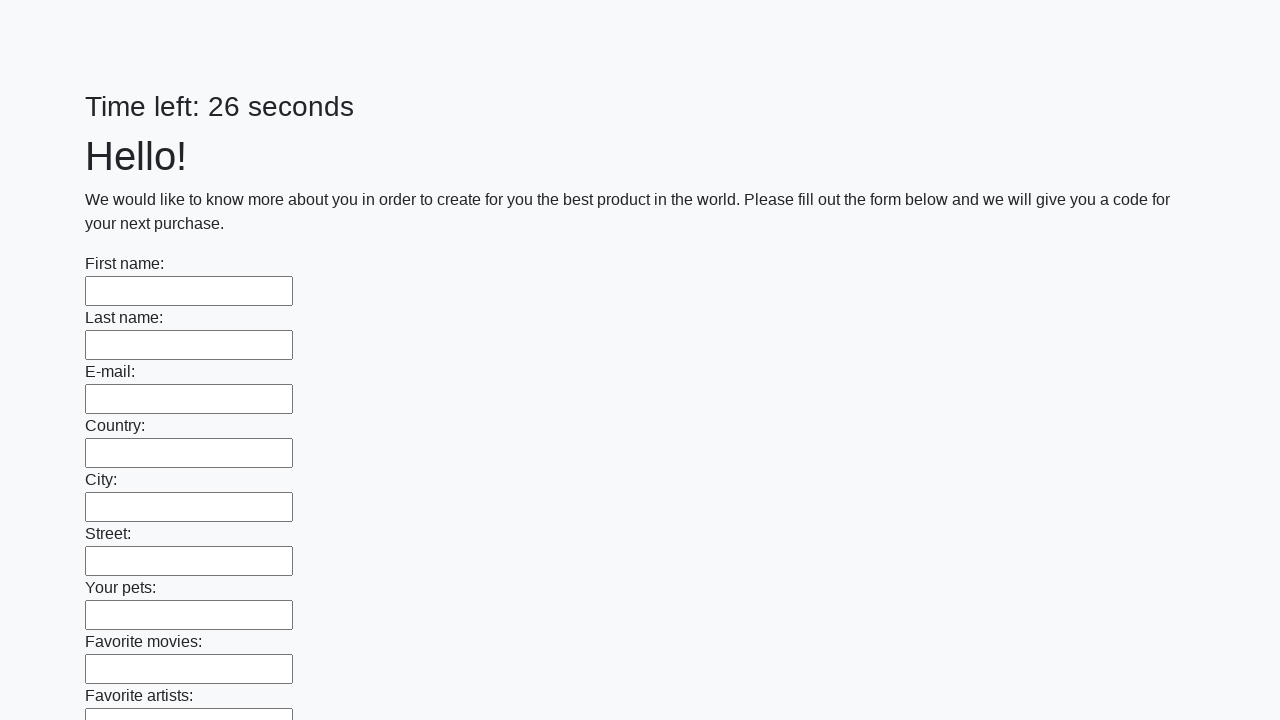

Navigated to huge form page
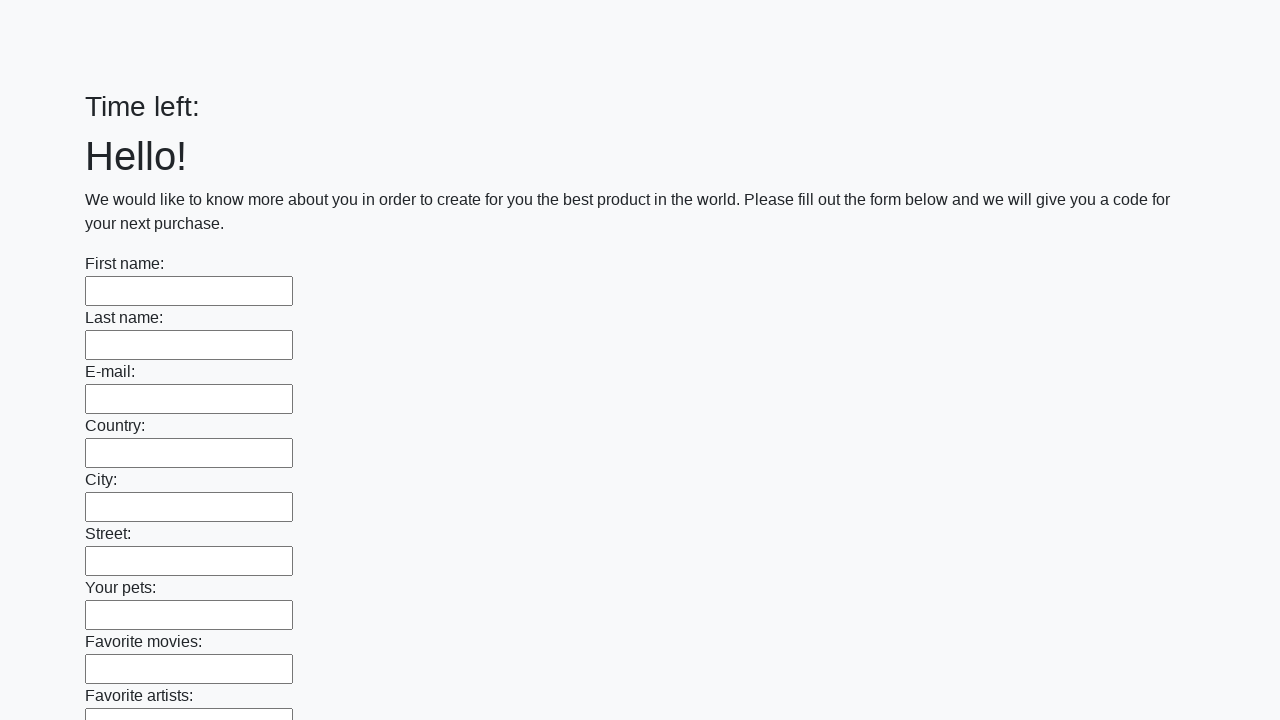

Located all text input fields on the form
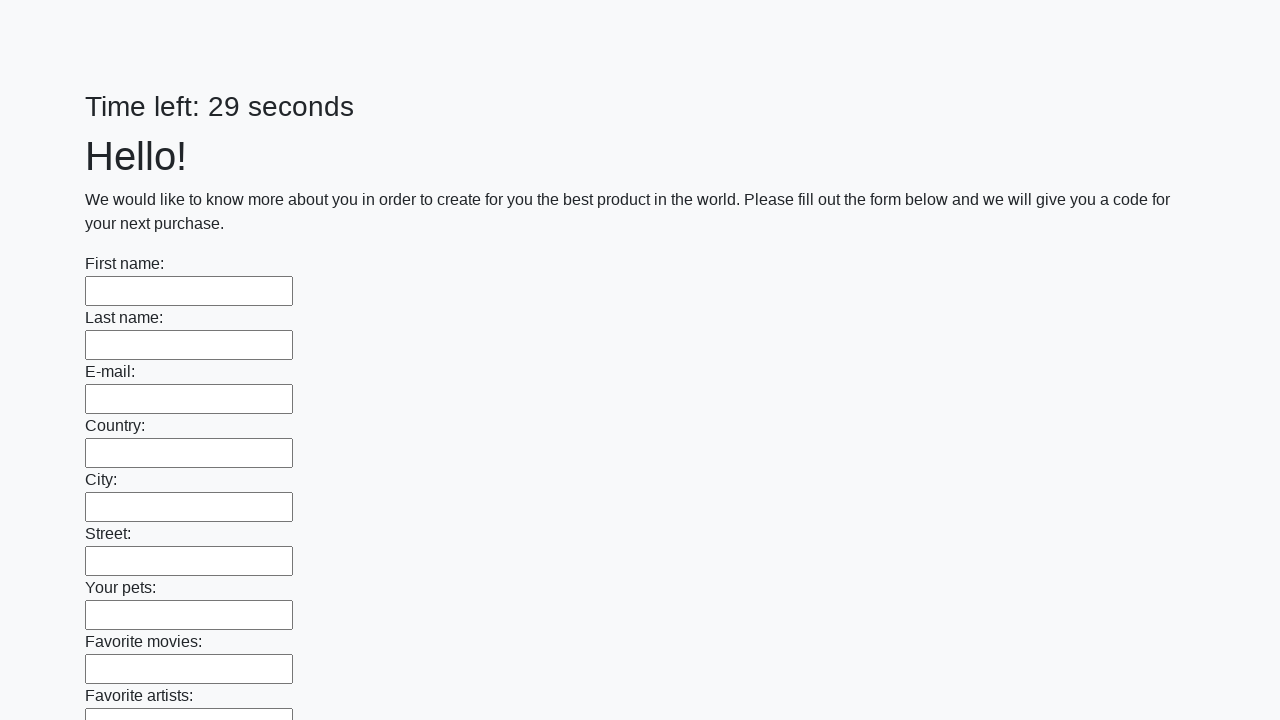

Found 100 text input fields to fill
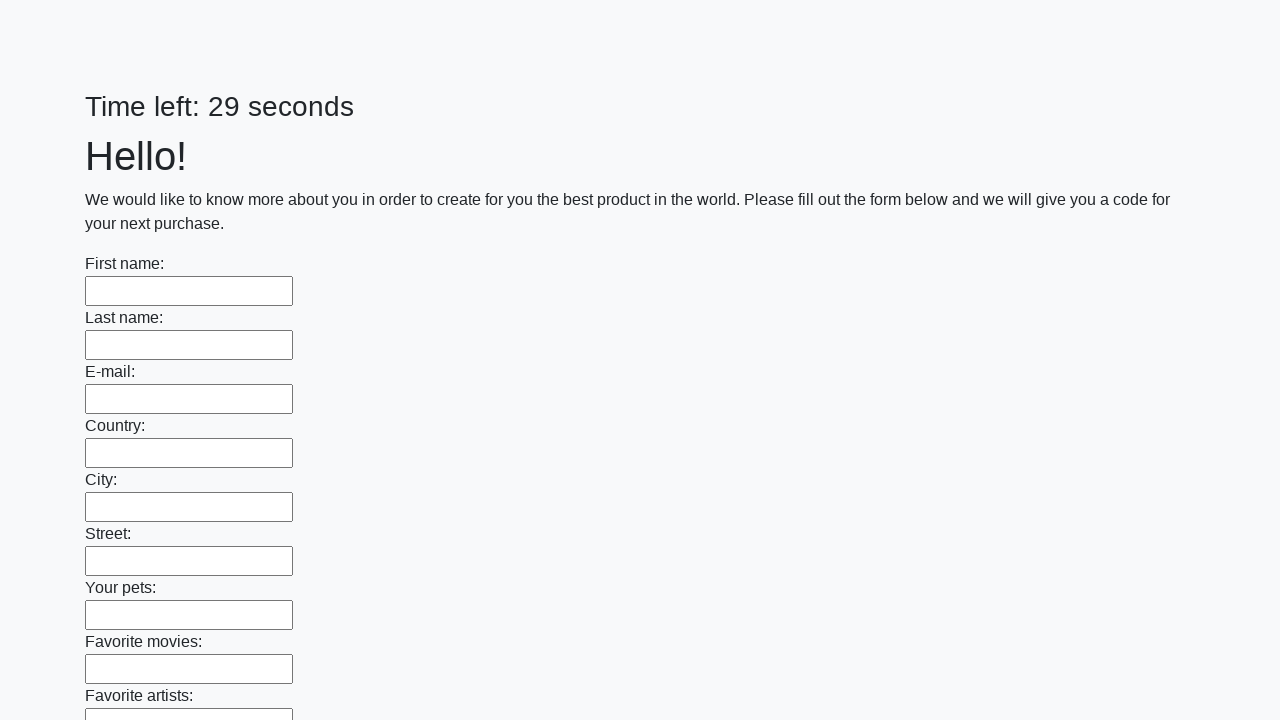

Filled text input field 1 with 'My answer' on input[type="text"] >> nth=0
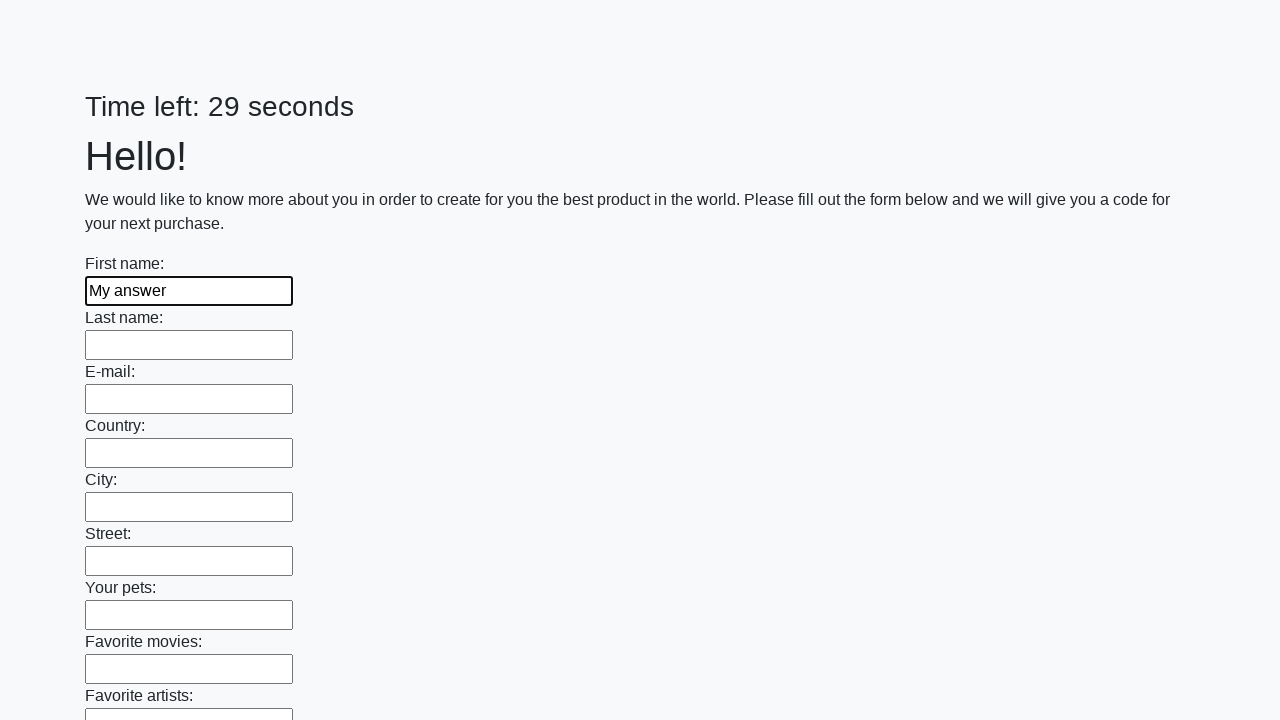

Filled text input field 2 with 'My answer' on input[type="text"] >> nth=1
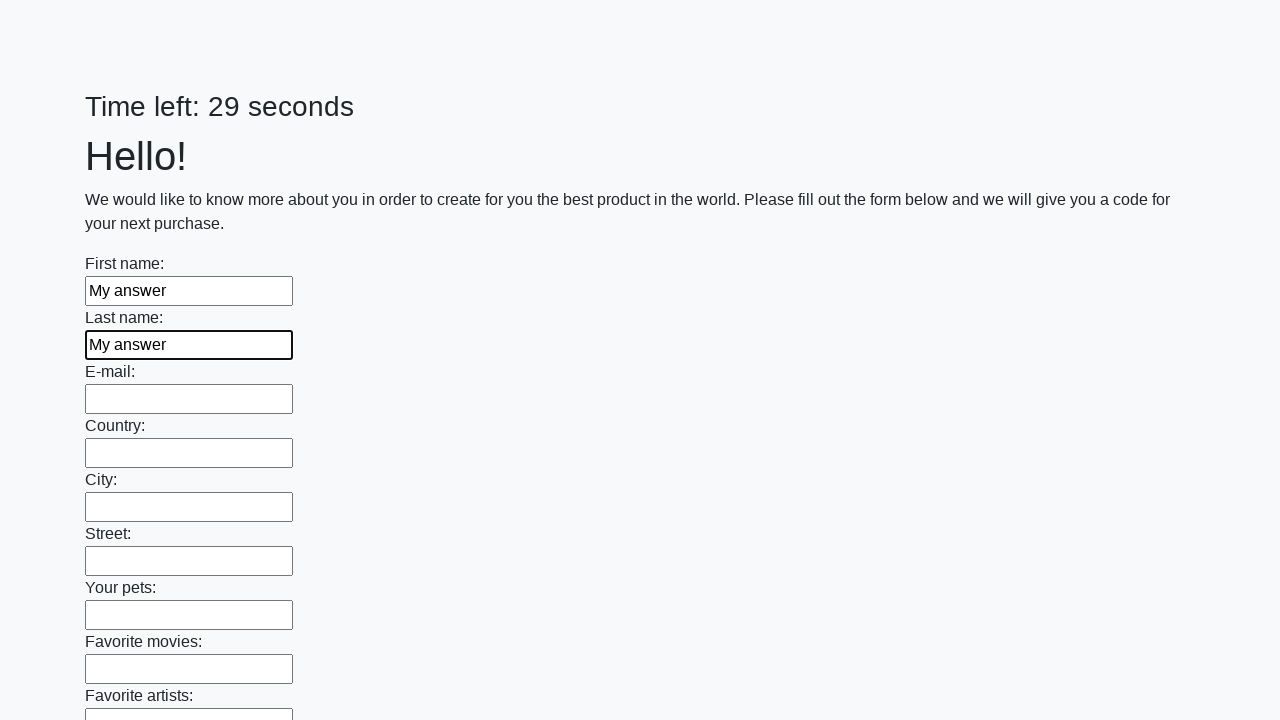

Filled text input field 3 with 'My answer' on input[type="text"] >> nth=2
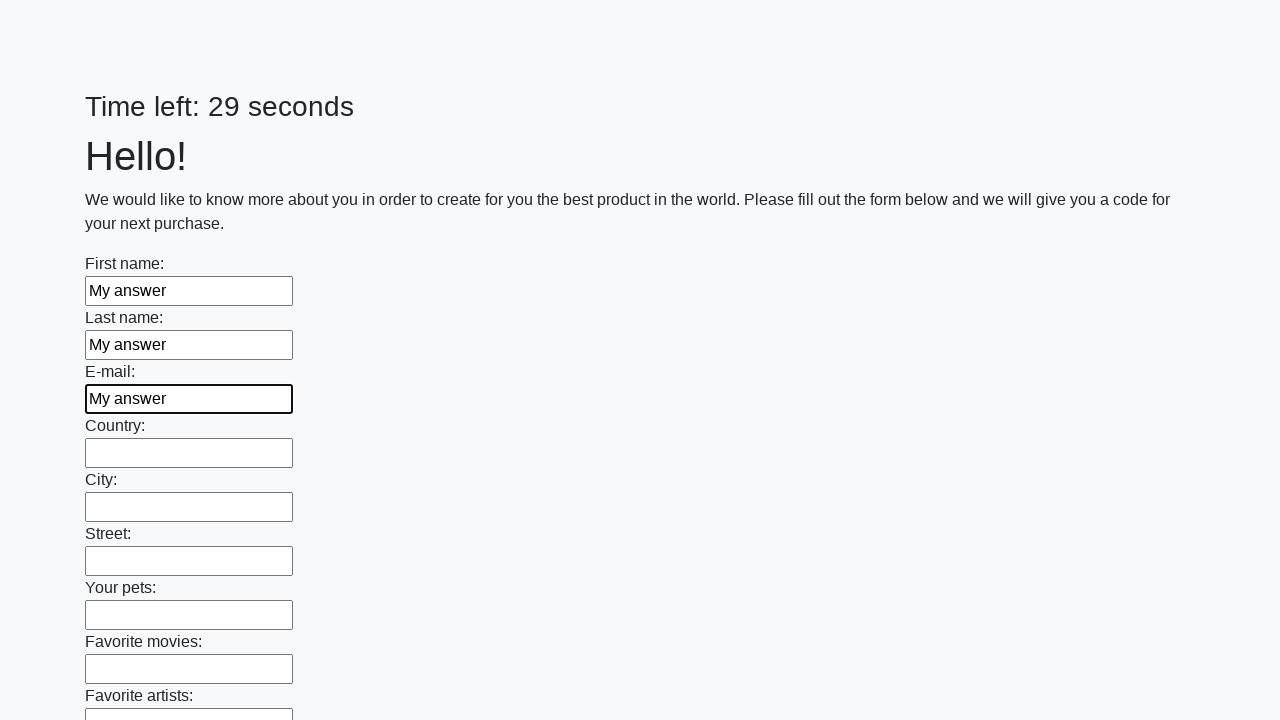

Filled text input field 4 with 'My answer' on input[type="text"] >> nth=3
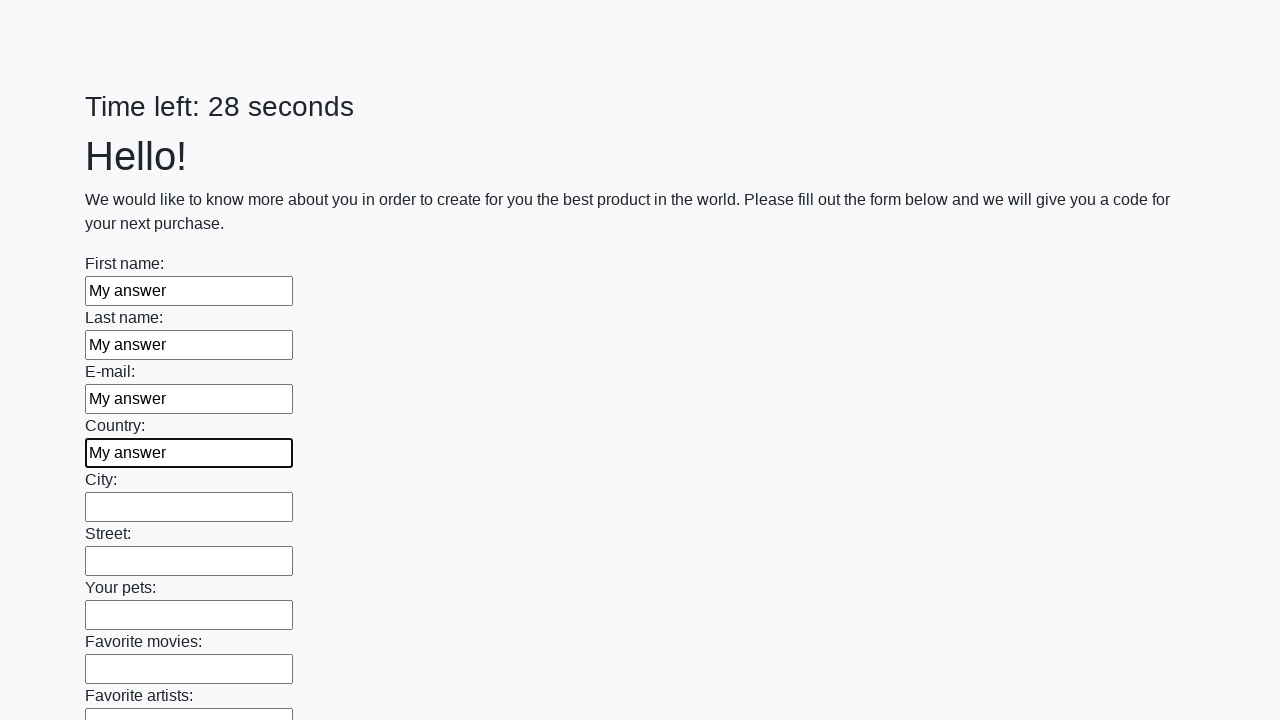

Filled text input field 5 with 'My answer' on input[type="text"] >> nth=4
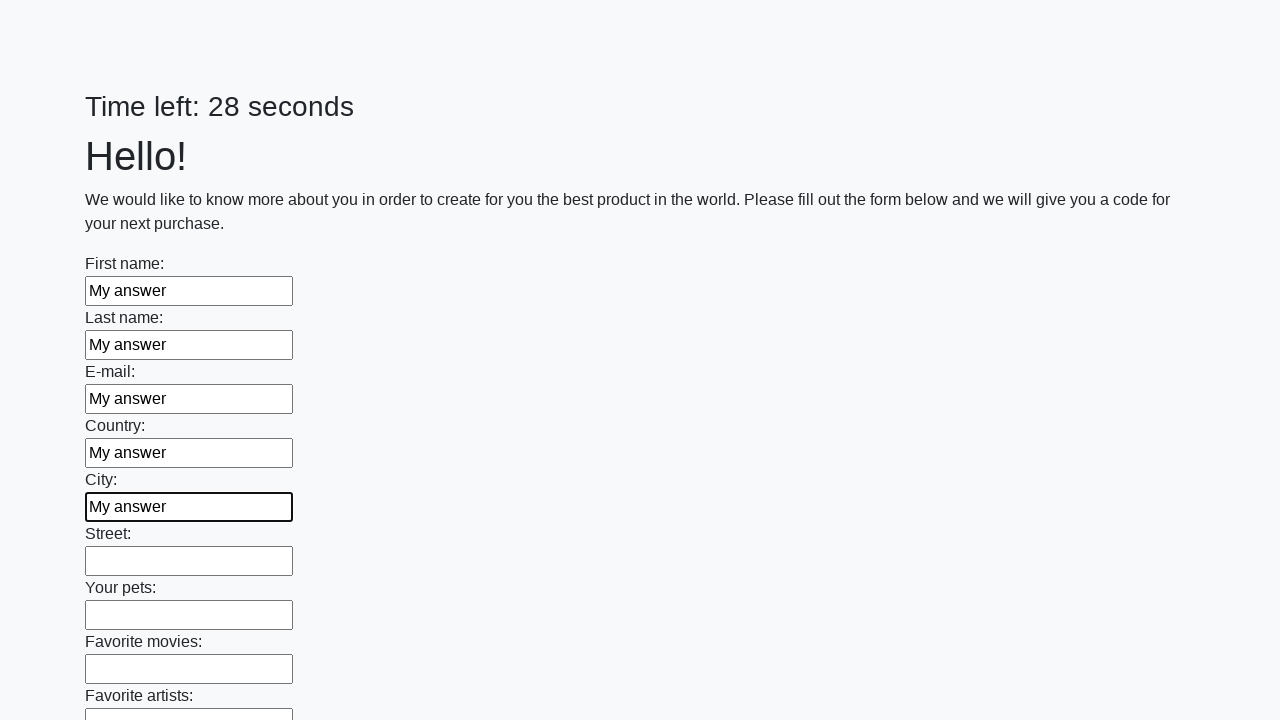

Filled text input field 6 with 'My answer' on input[type="text"] >> nth=5
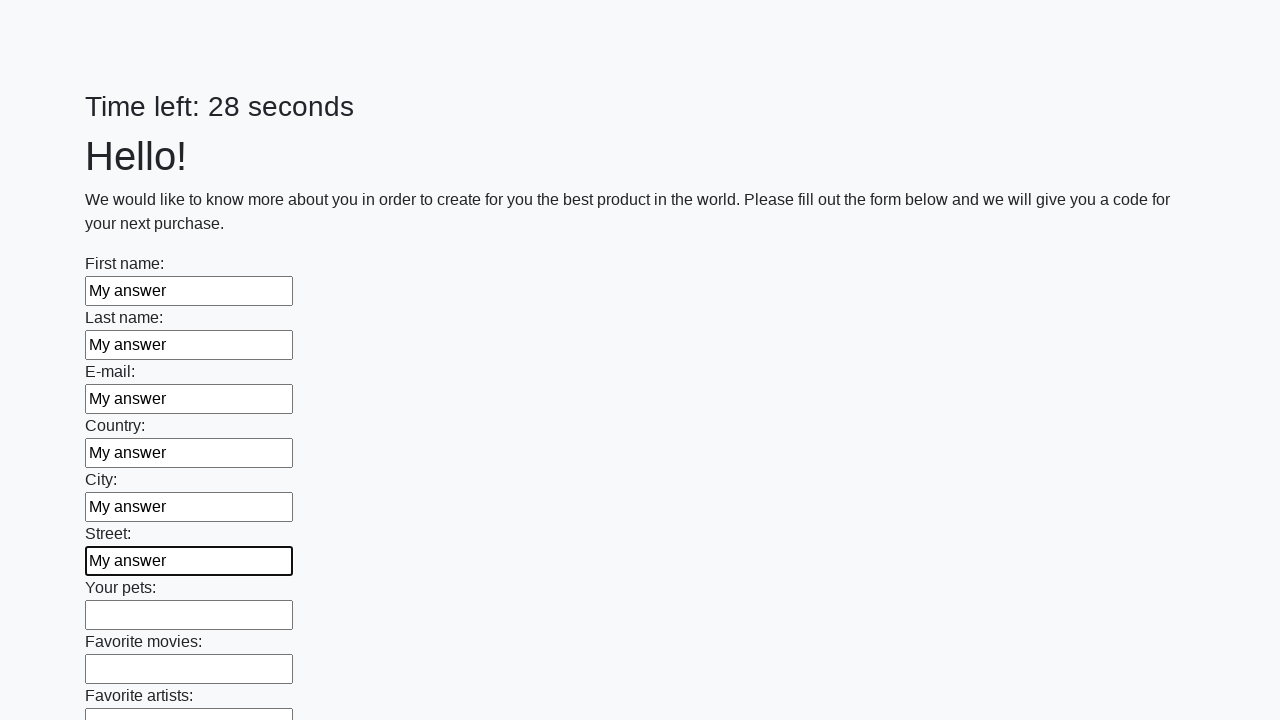

Filled text input field 7 with 'My answer' on input[type="text"] >> nth=6
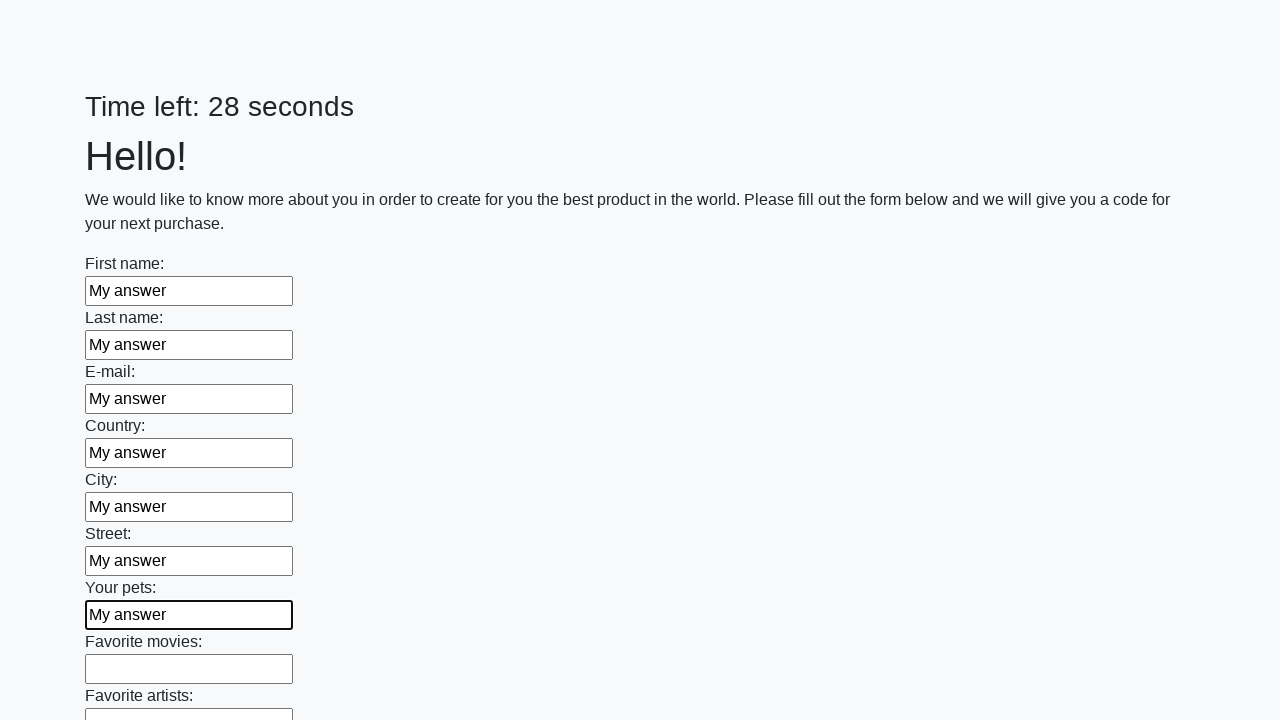

Filled text input field 8 with 'My answer' on input[type="text"] >> nth=7
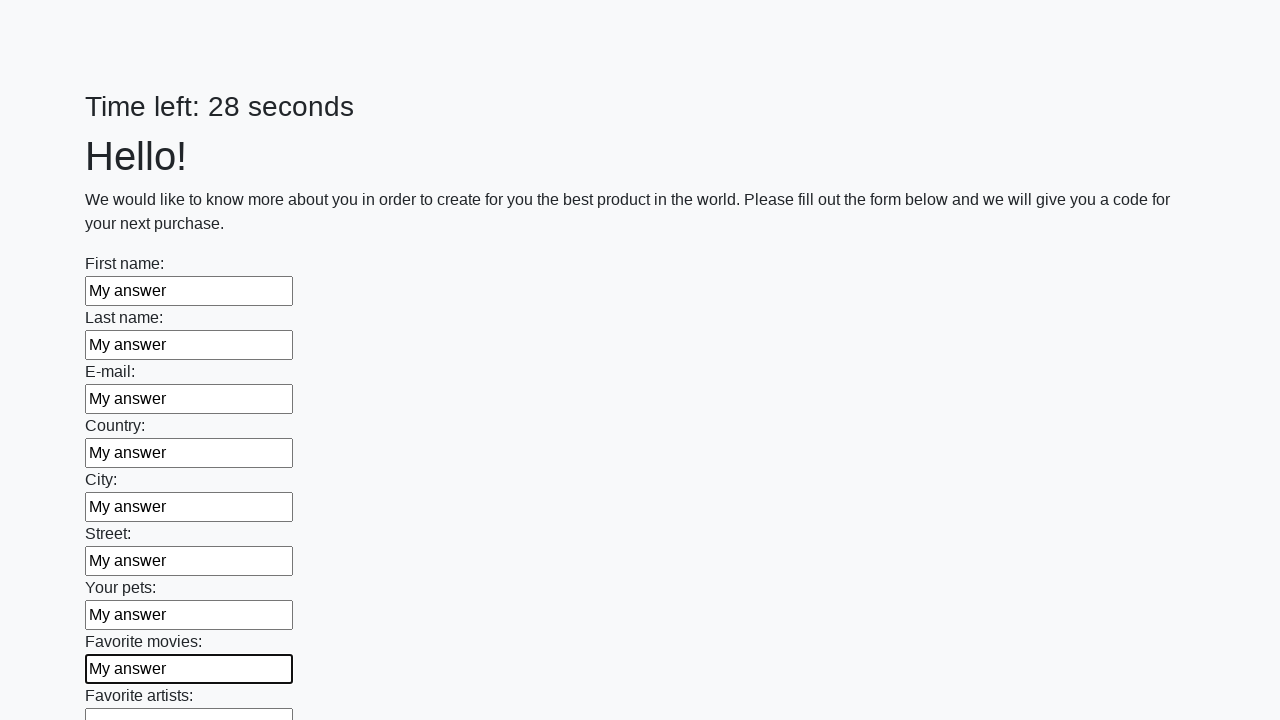

Filled text input field 9 with 'My answer' on input[type="text"] >> nth=8
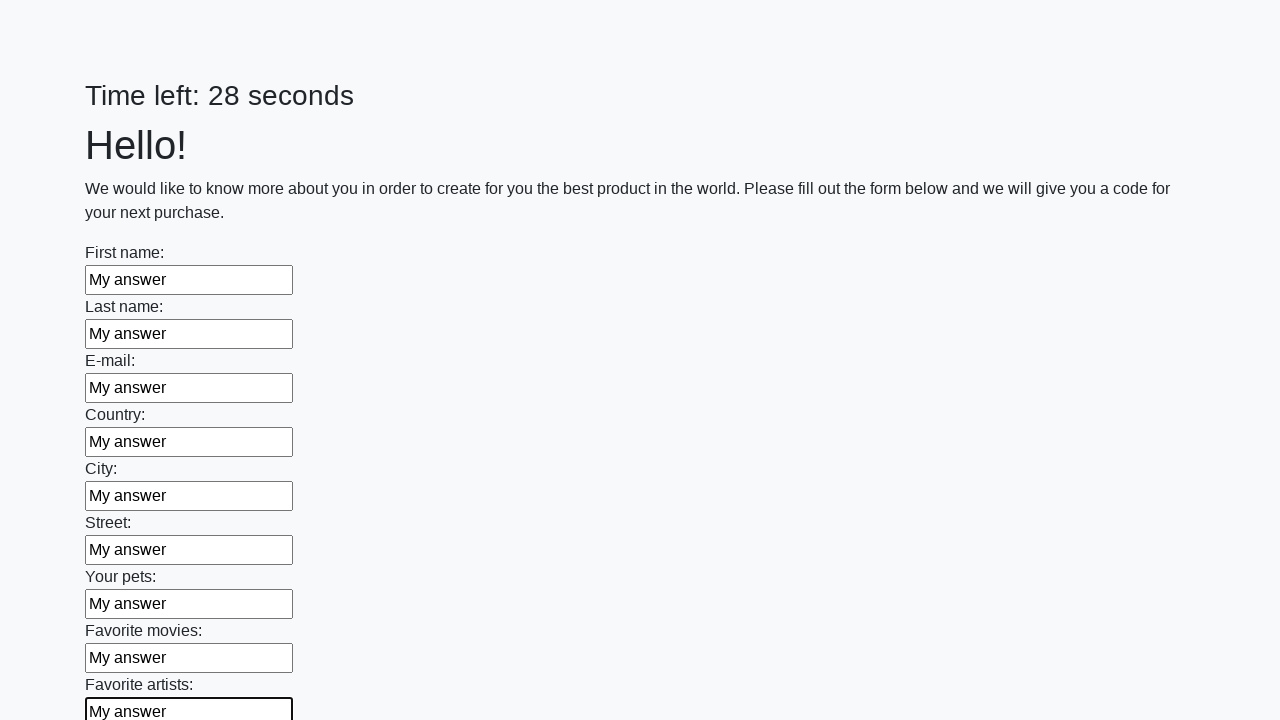

Filled text input field 10 with 'My answer' on input[type="text"] >> nth=9
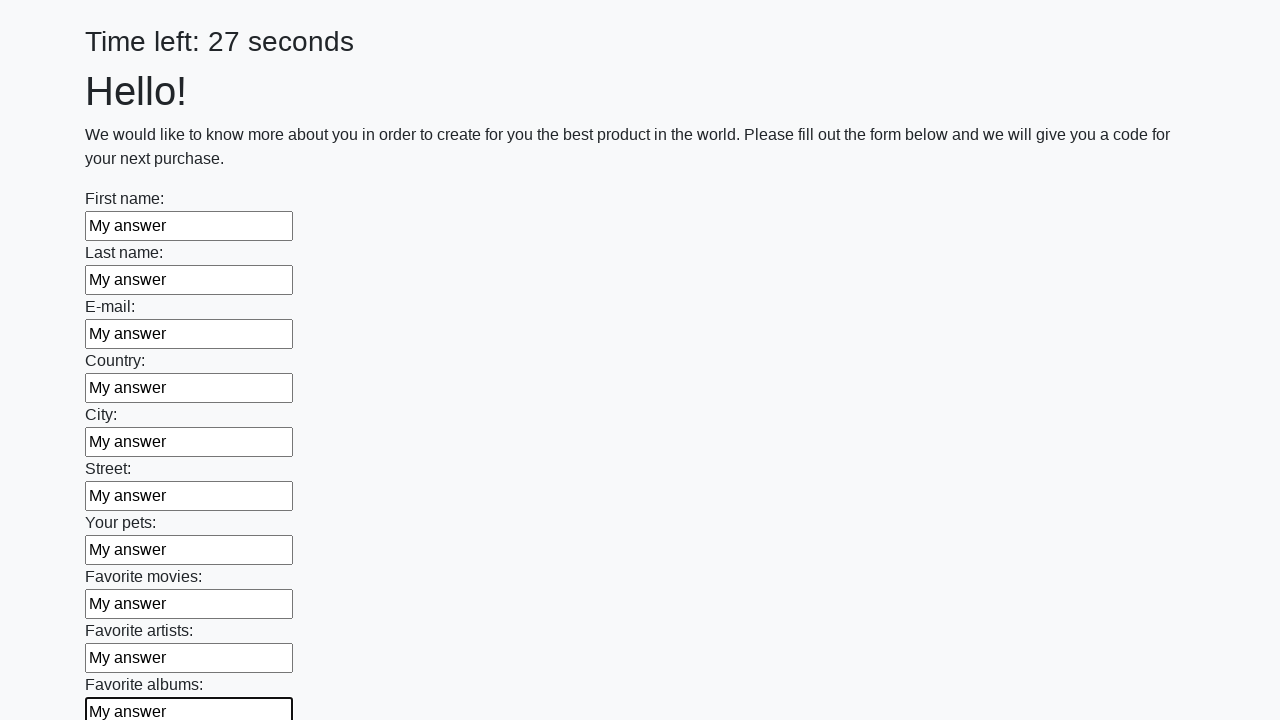

Filled text input field 11 with 'My answer' on input[type="text"] >> nth=10
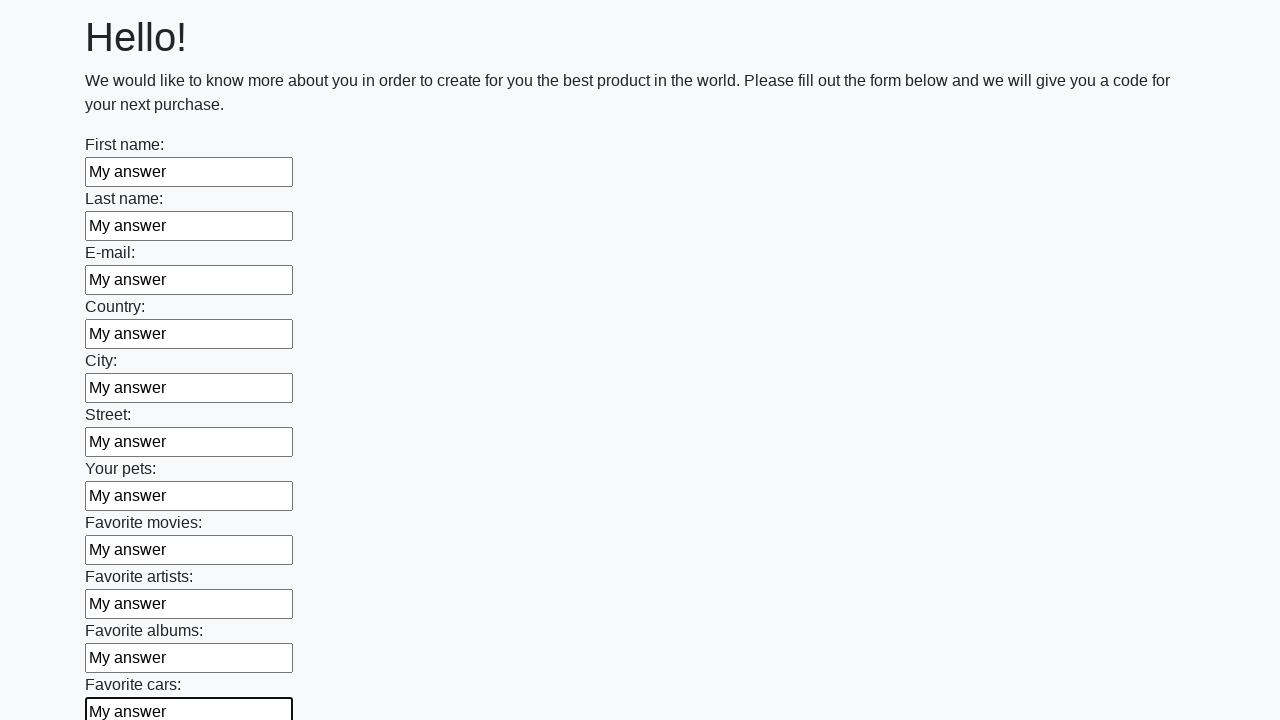

Filled text input field 12 with 'My answer' on input[type="text"] >> nth=11
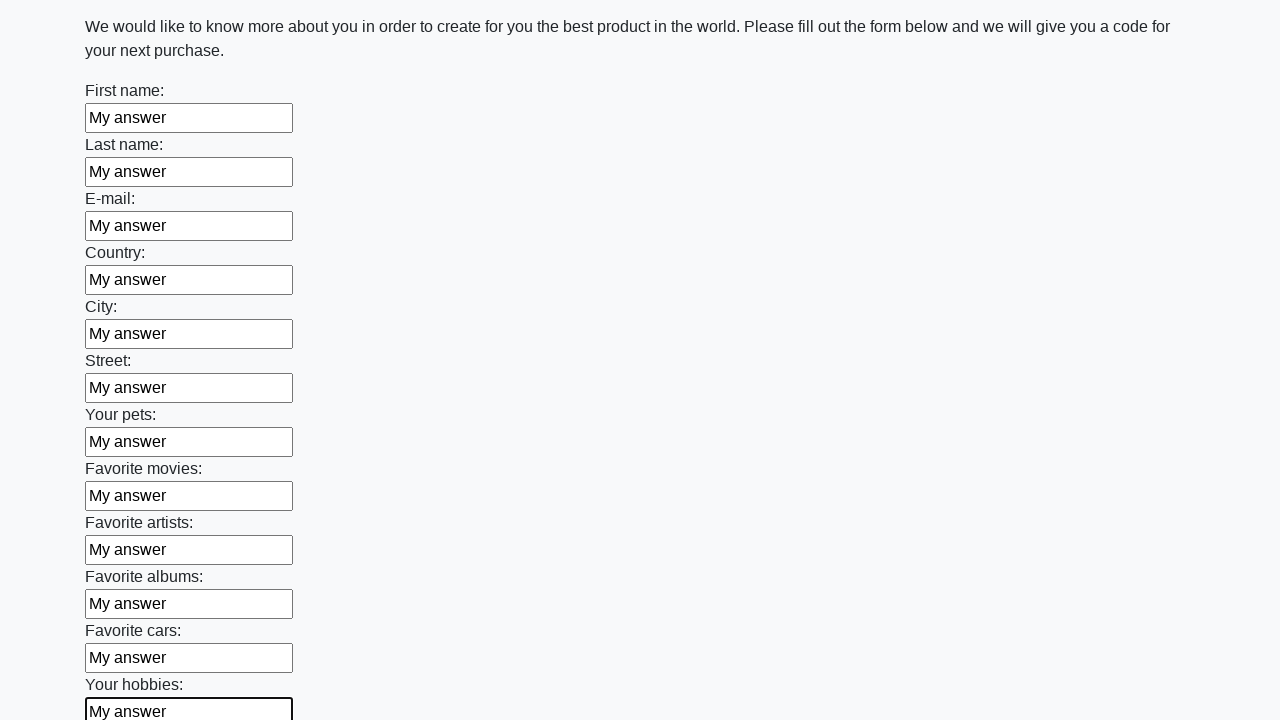

Filled text input field 13 with 'My answer' on input[type="text"] >> nth=12
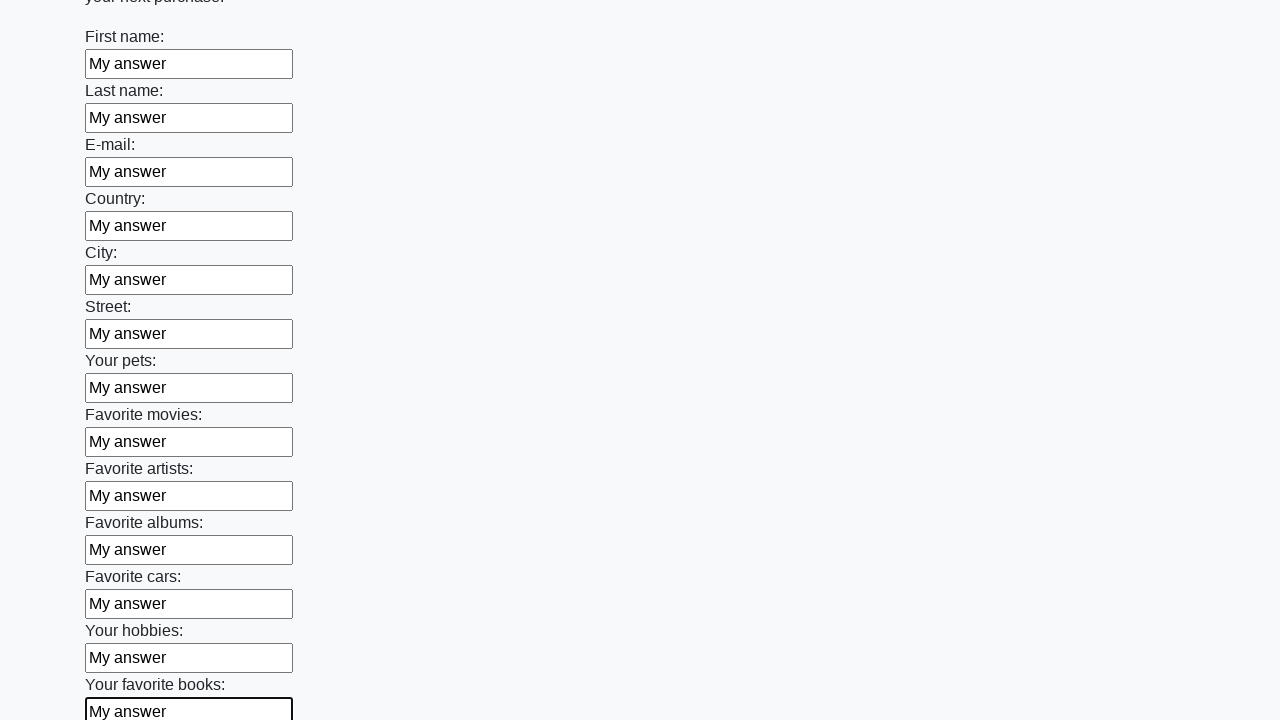

Filled text input field 14 with 'My answer' on input[type="text"] >> nth=13
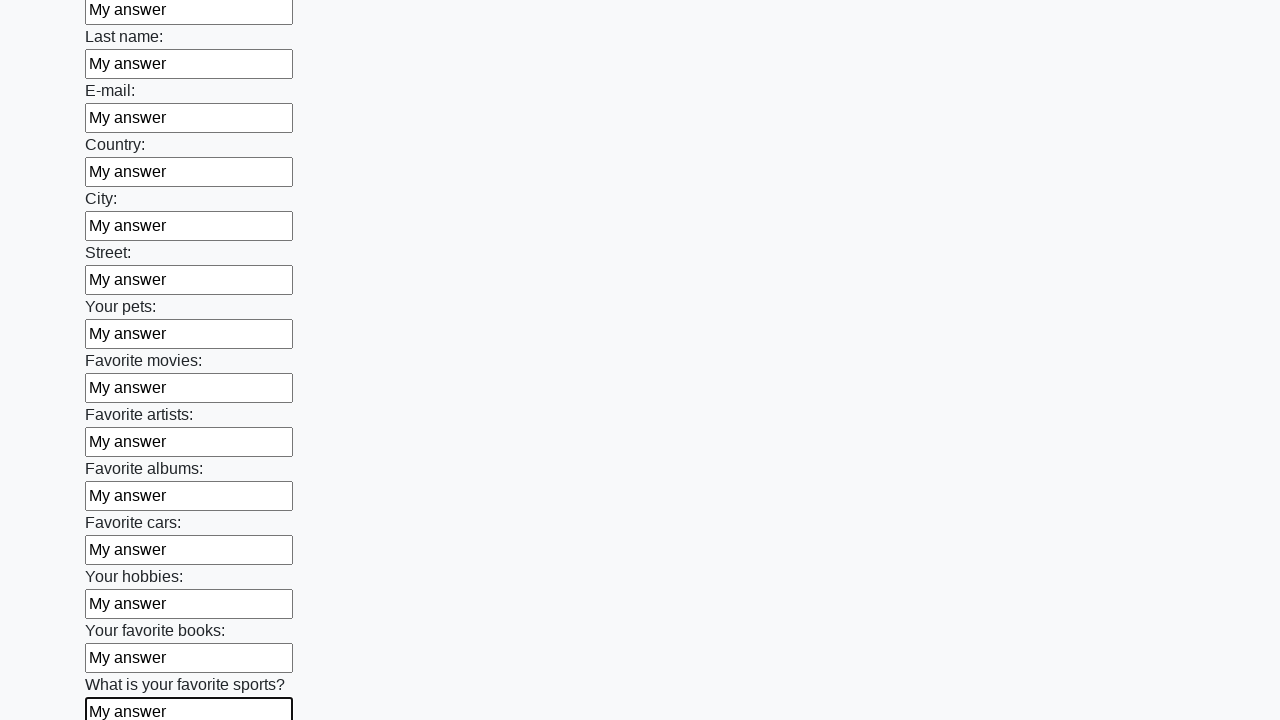

Filled text input field 15 with 'My answer' on input[type="text"] >> nth=14
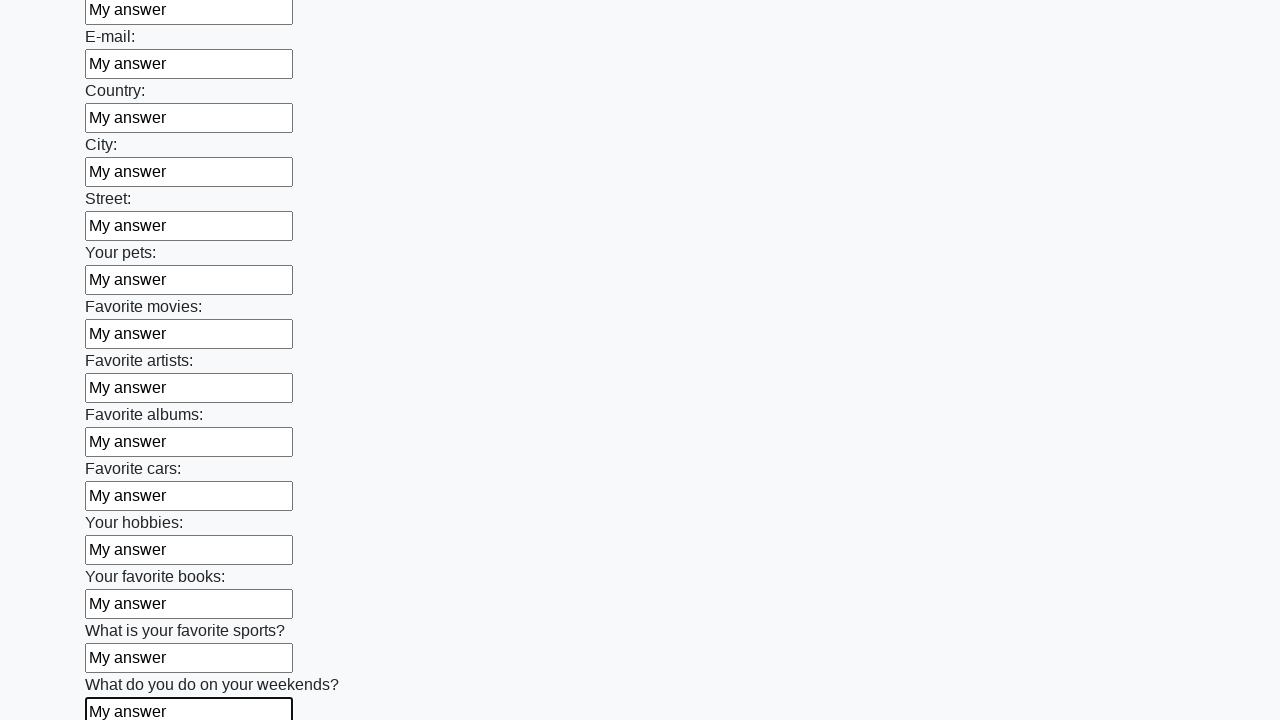

Filled text input field 16 with 'My answer' on input[type="text"] >> nth=15
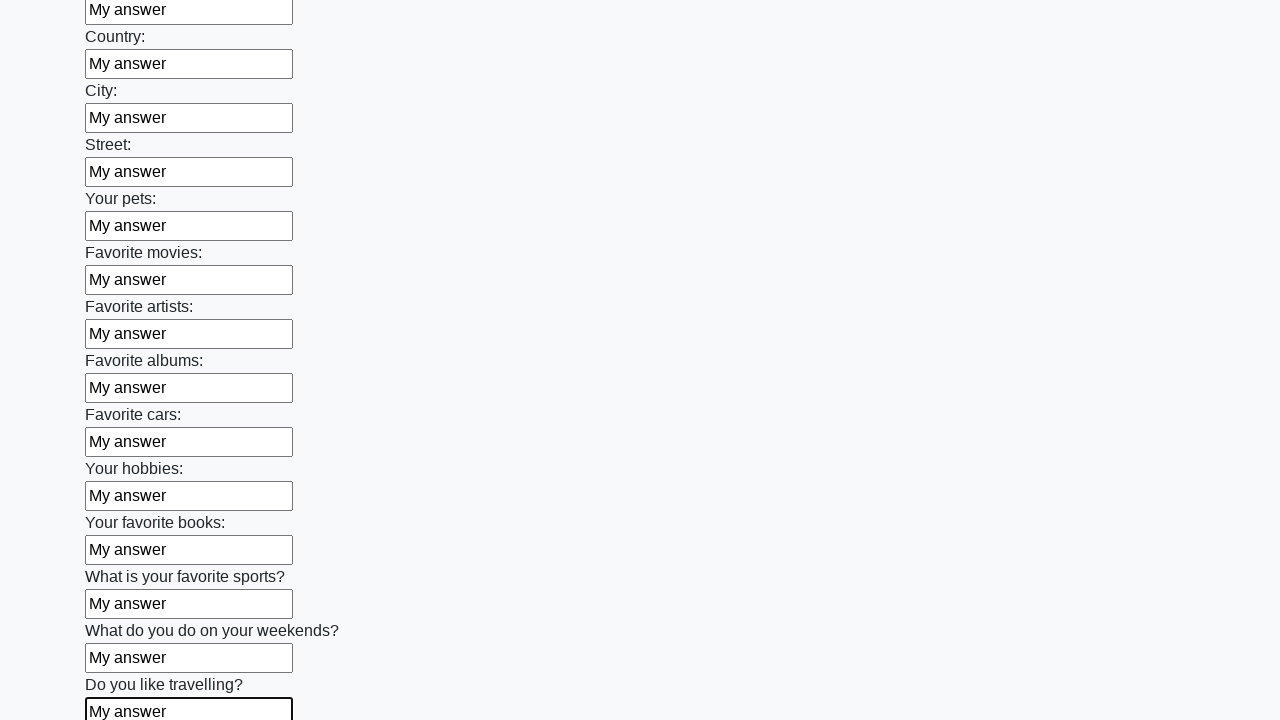

Filled text input field 17 with 'My answer' on input[type="text"] >> nth=16
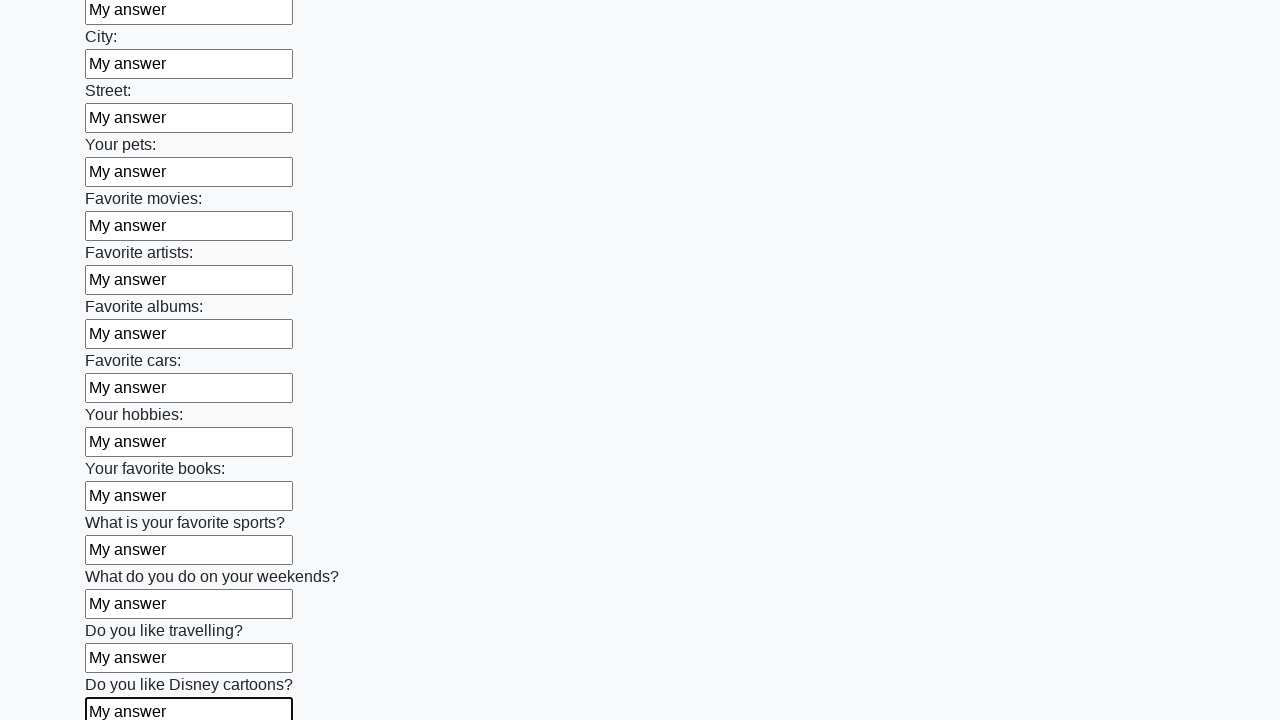

Filled text input field 18 with 'My answer' on input[type="text"] >> nth=17
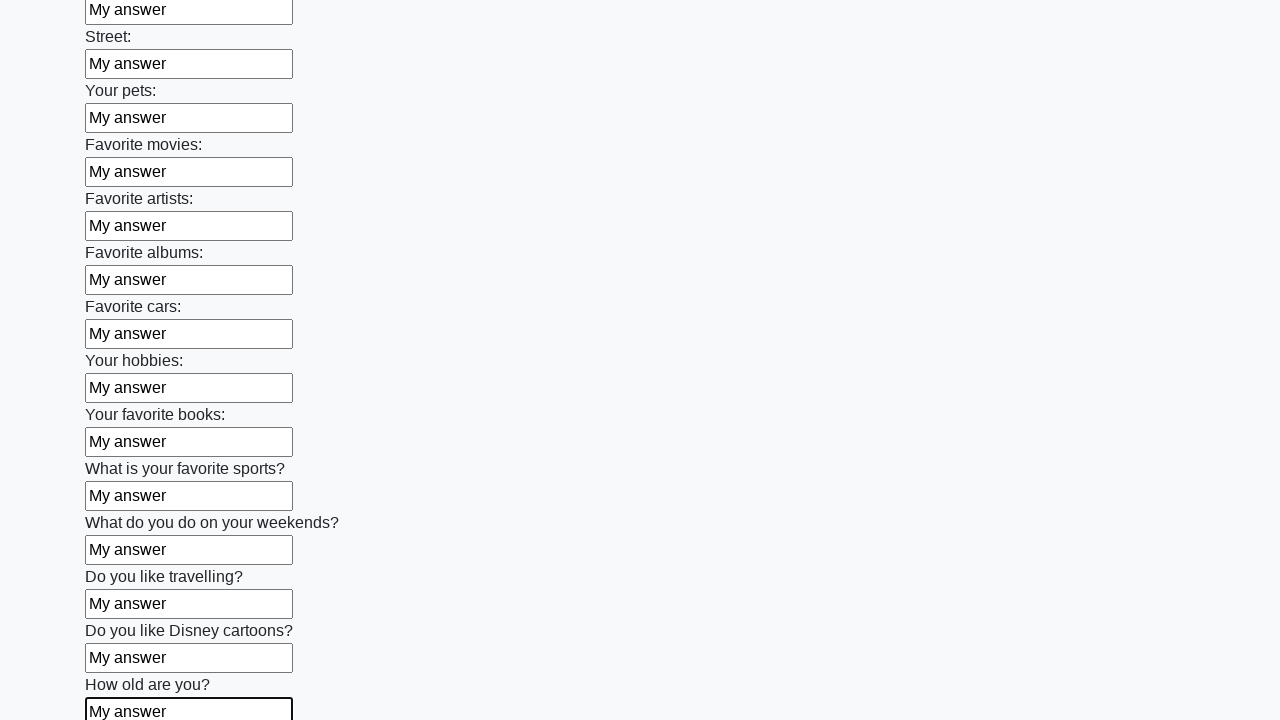

Filled text input field 19 with 'My answer' on input[type="text"] >> nth=18
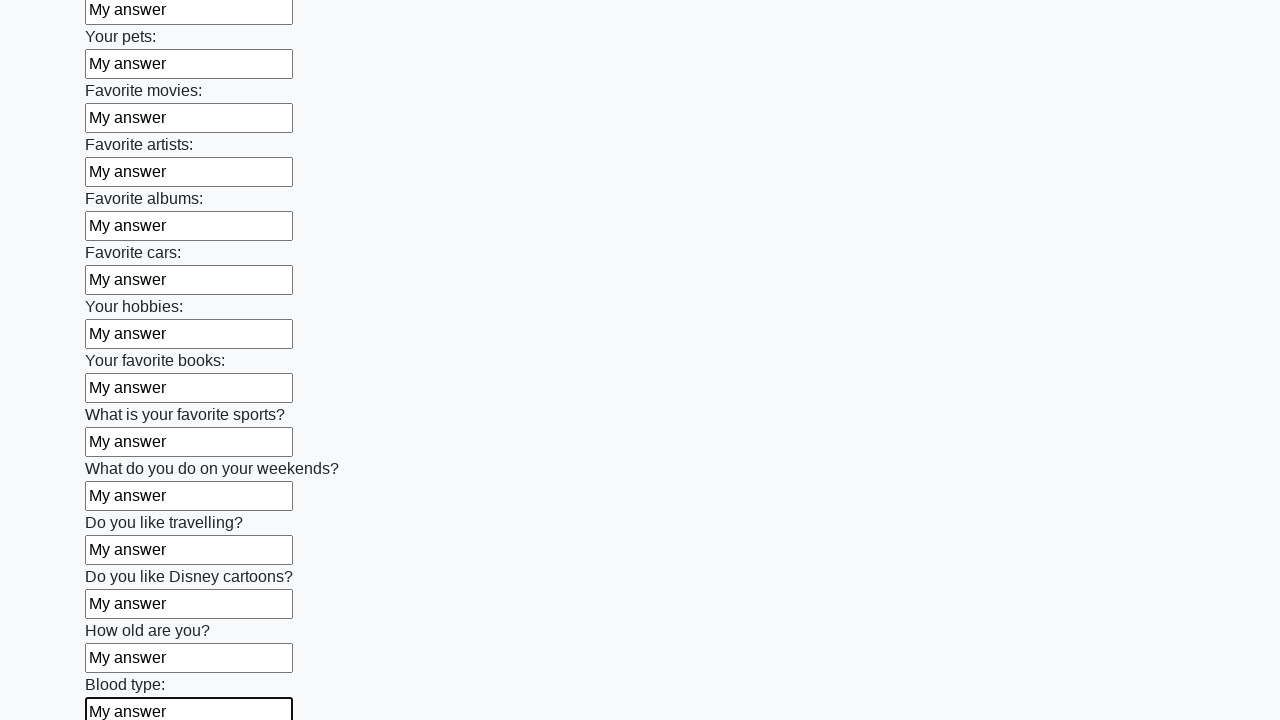

Filled text input field 20 with 'My answer' on input[type="text"] >> nth=19
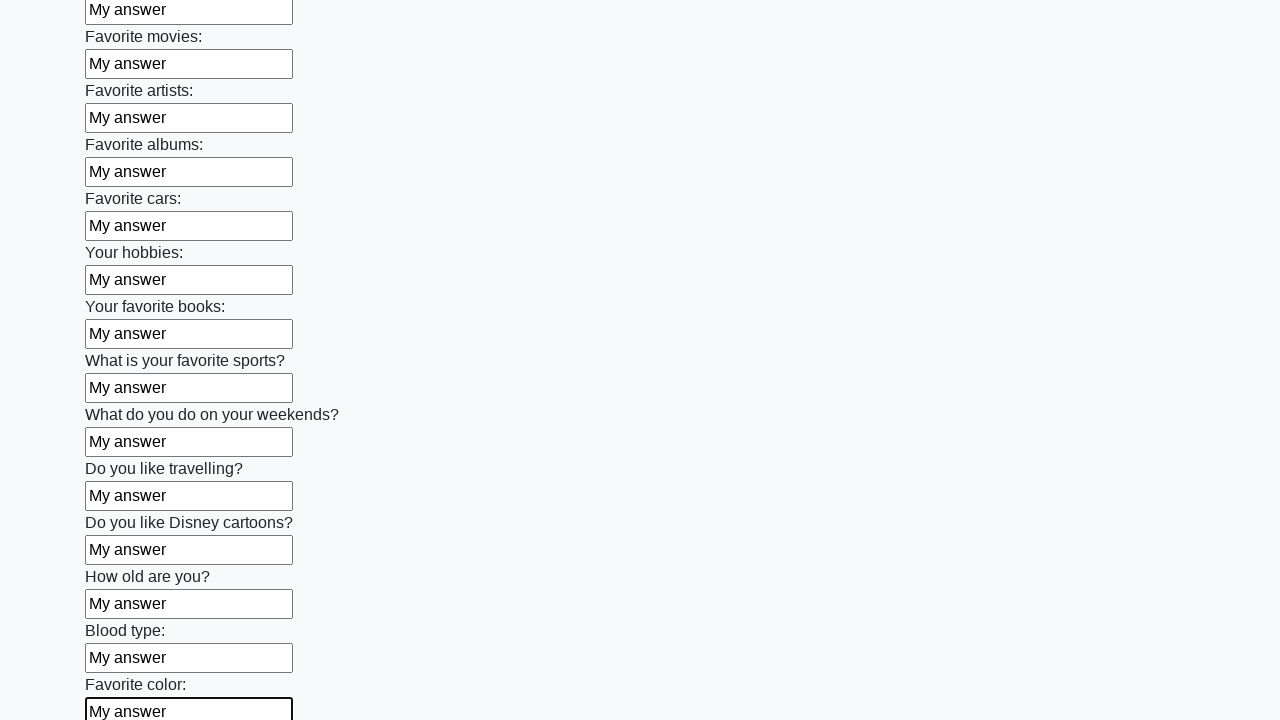

Filled text input field 21 with 'My answer' on input[type="text"] >> nth=20
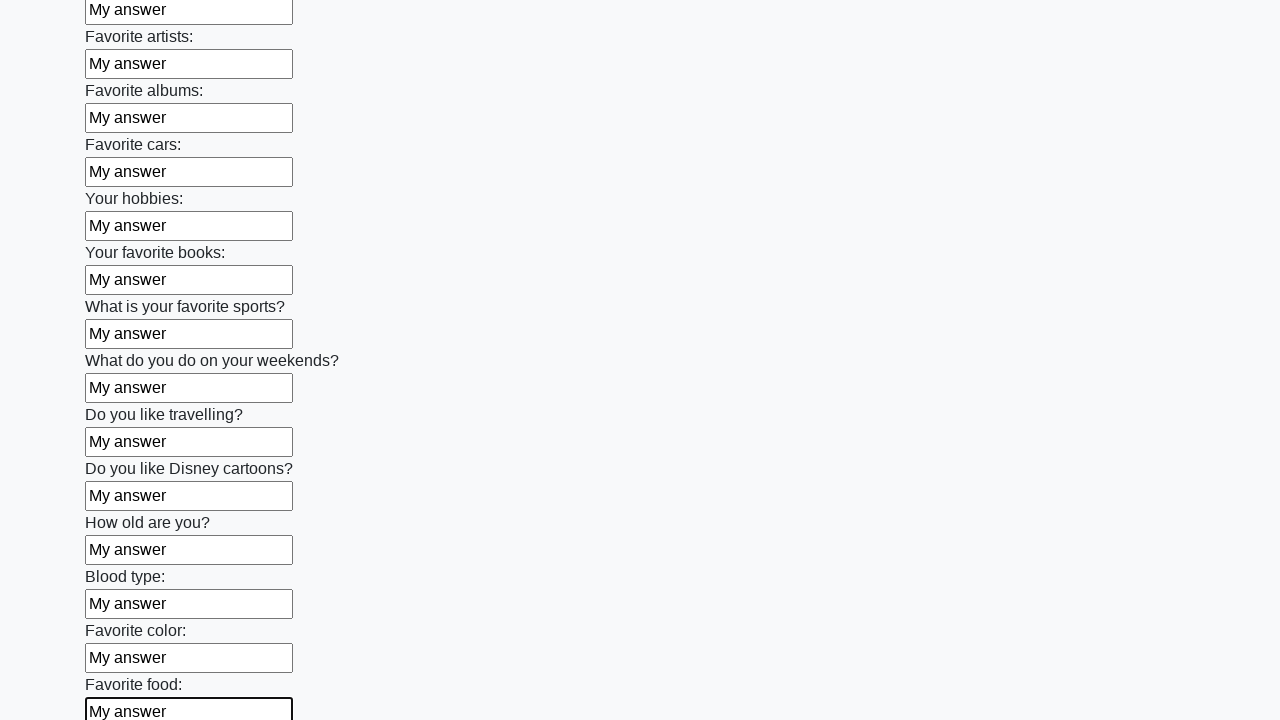

Filled text input field 22 with 'My answer' on input[type="text"] >> nth=21
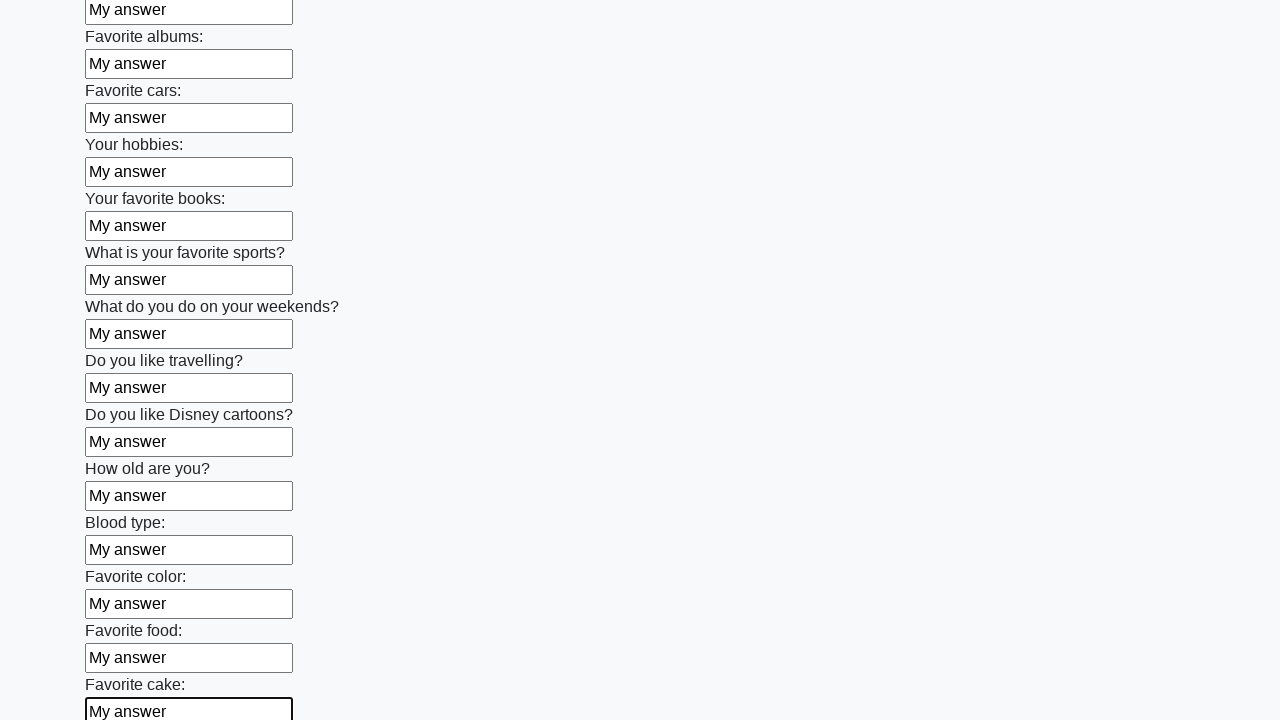

Filled text input field 23 with 'My answer' on input[type="text"] >> nth=22
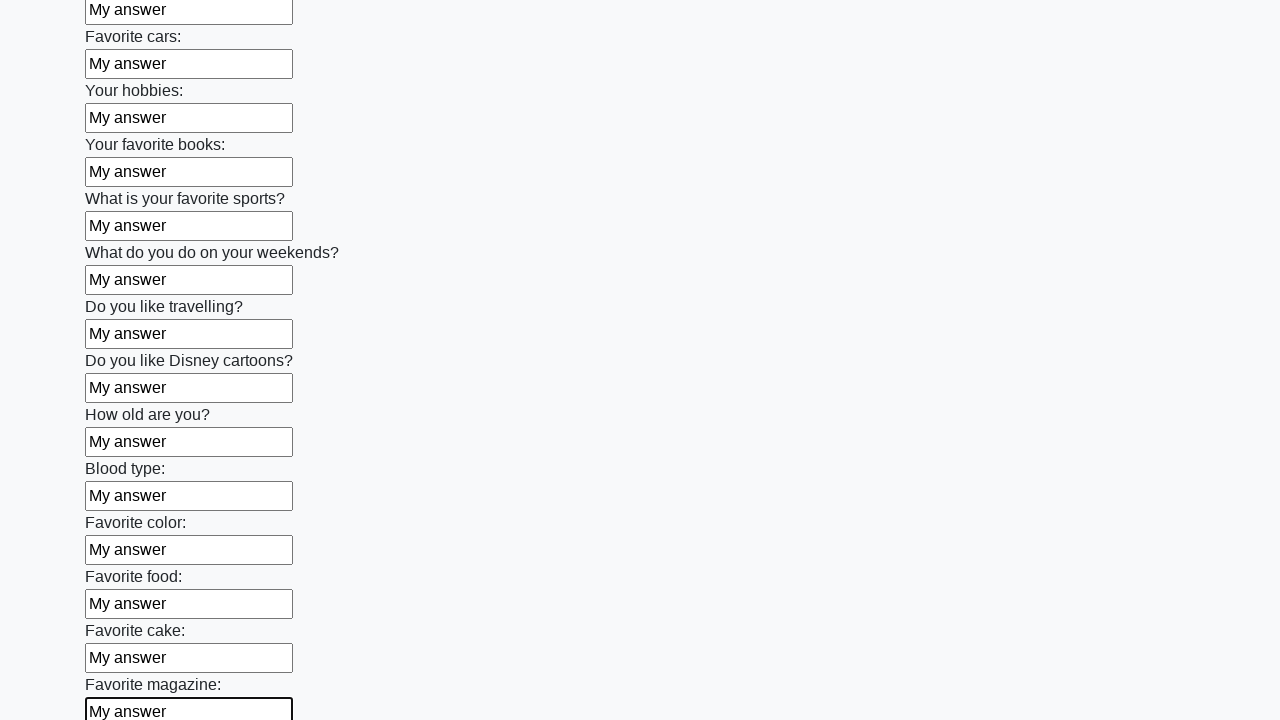

Filled text input field 24 with 'My answer' on input[type="text"] >> nth=23
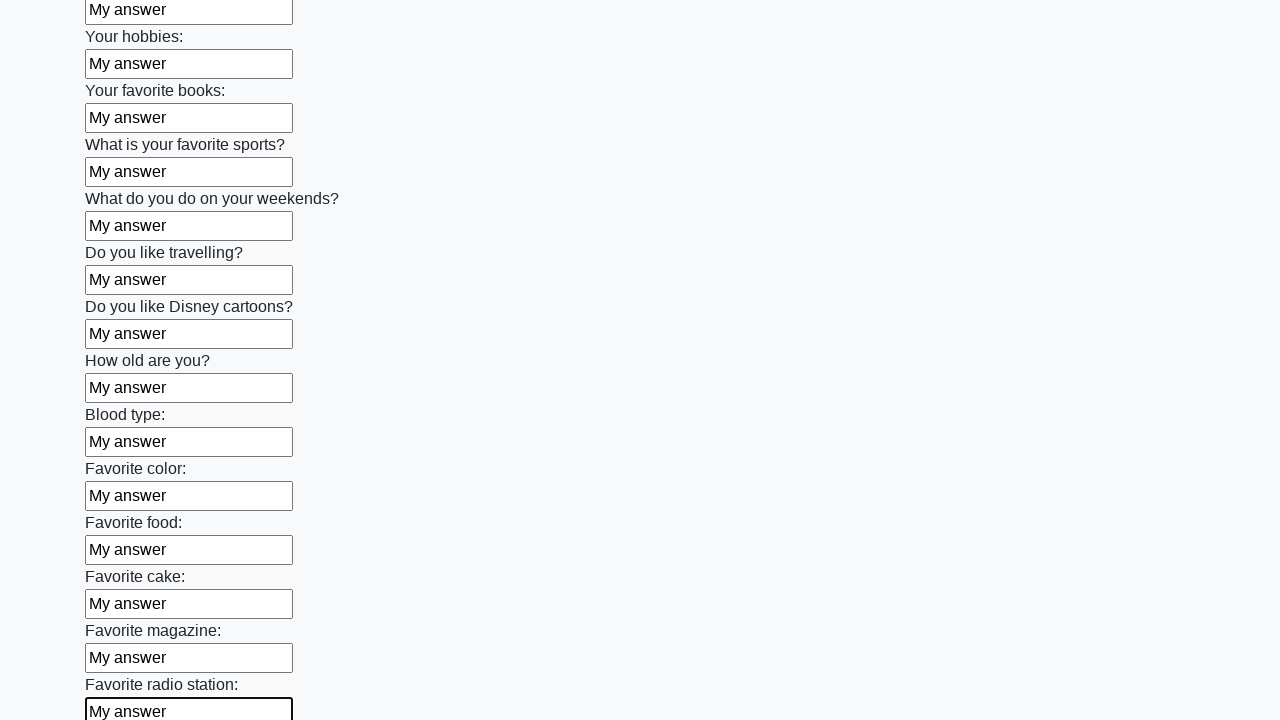

Filled text input field 25 with 'My answer' on input[type="text"] >> nth=24
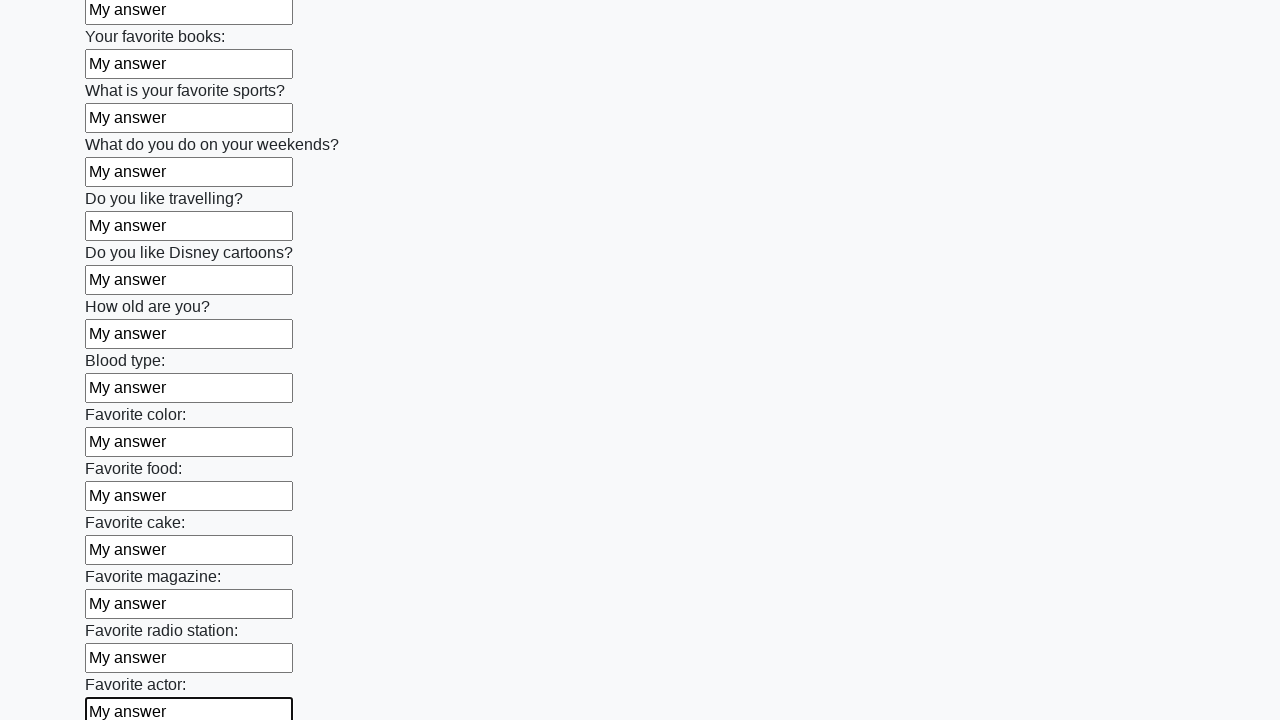

Filled text input field 26 with 'My answer' on input[type="text"] >> nth=25
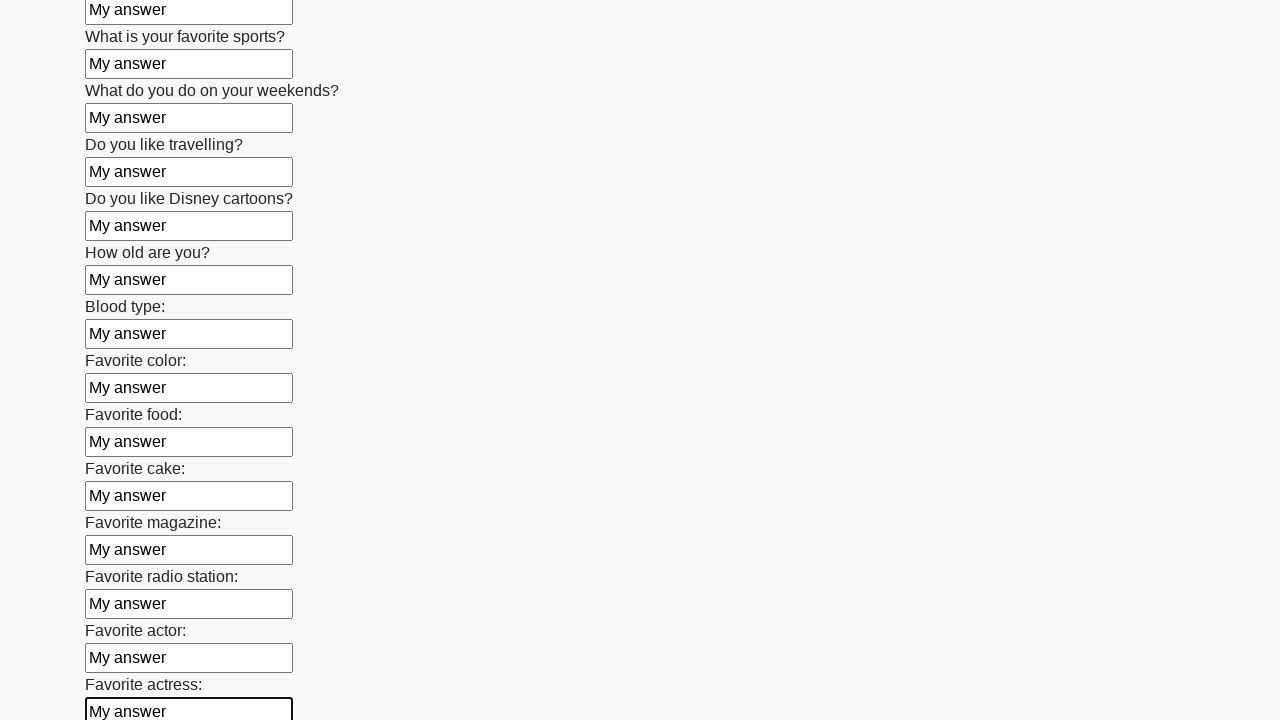

Filled text input field 27 with 'My answer' on input[type="text"] >> nth=26
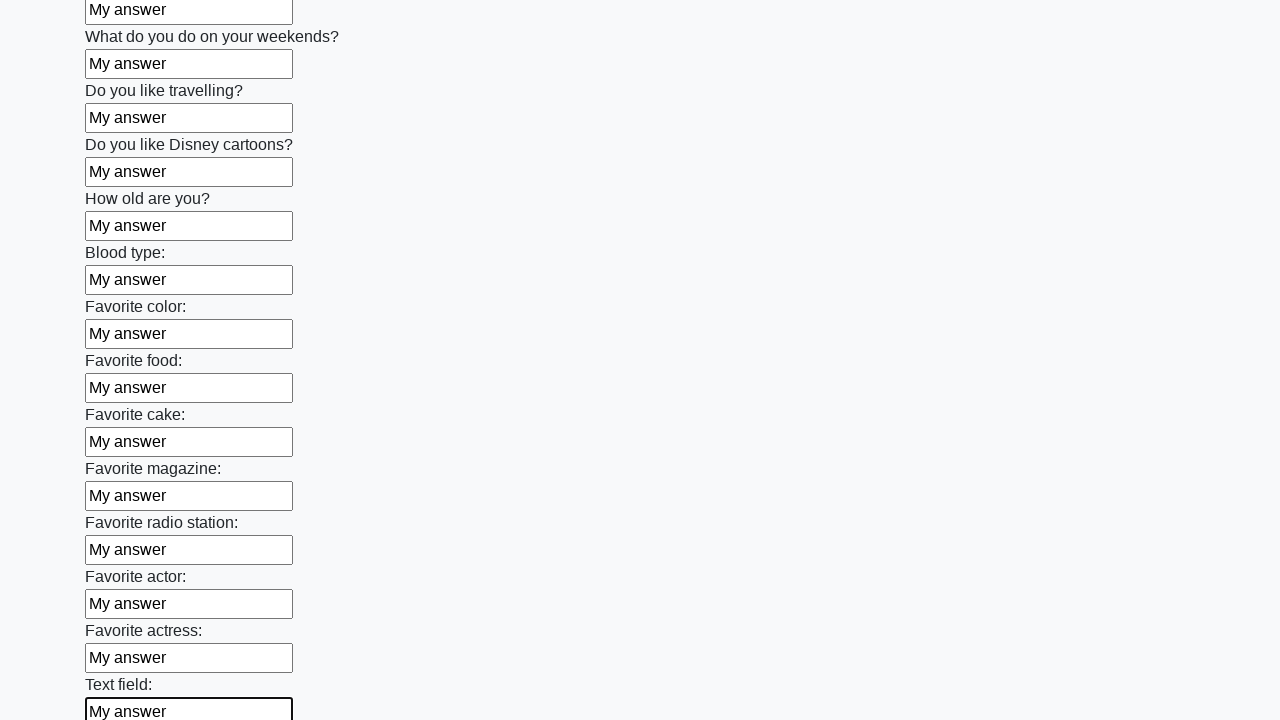

Filled text input field 28 with 'My answer' on input[type="text"] >> nth=27
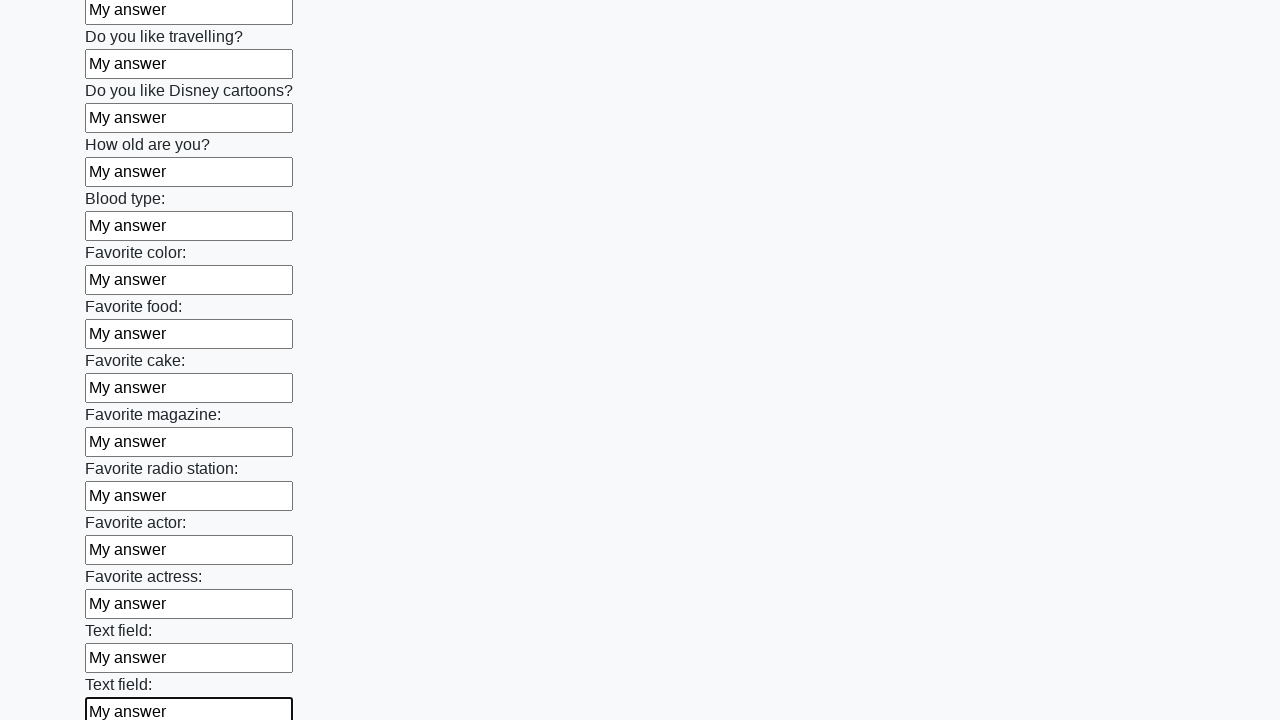

Filled text input field 29 with 'My answer' on input[type="text"] >> nth=28
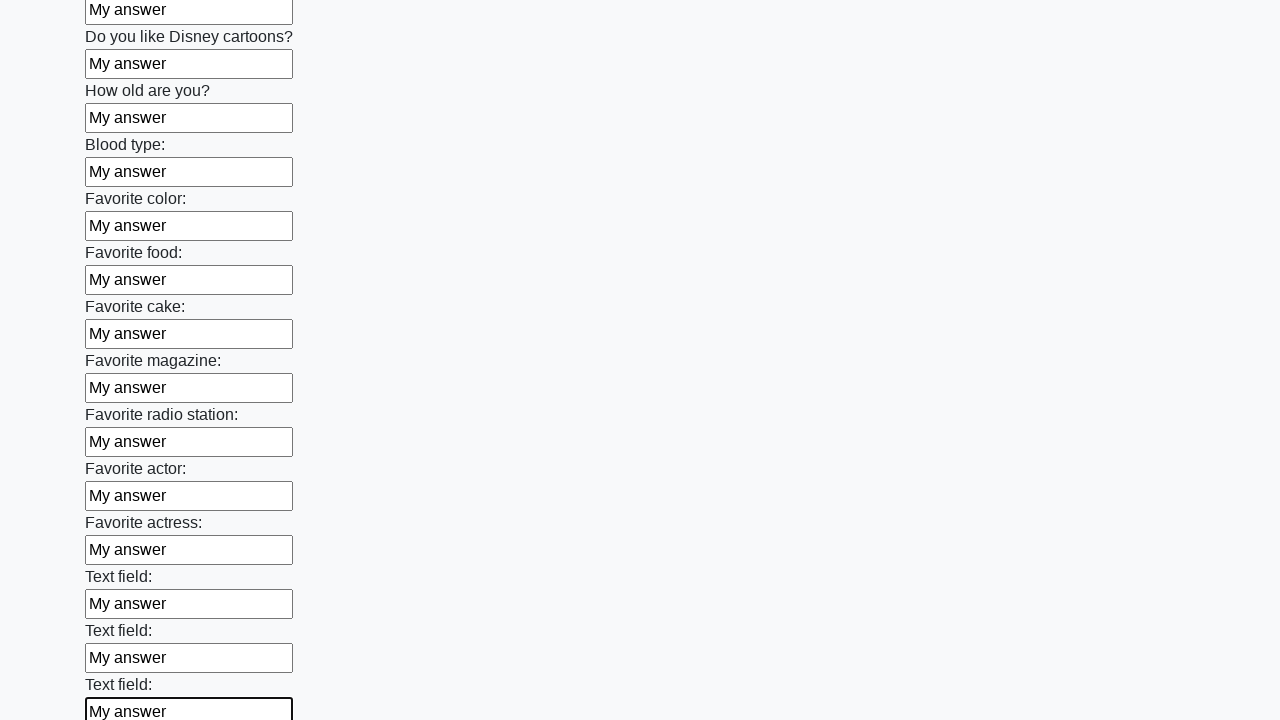

Filled text input field 30 with 'My answer' on input[type="text"] >> nth=29
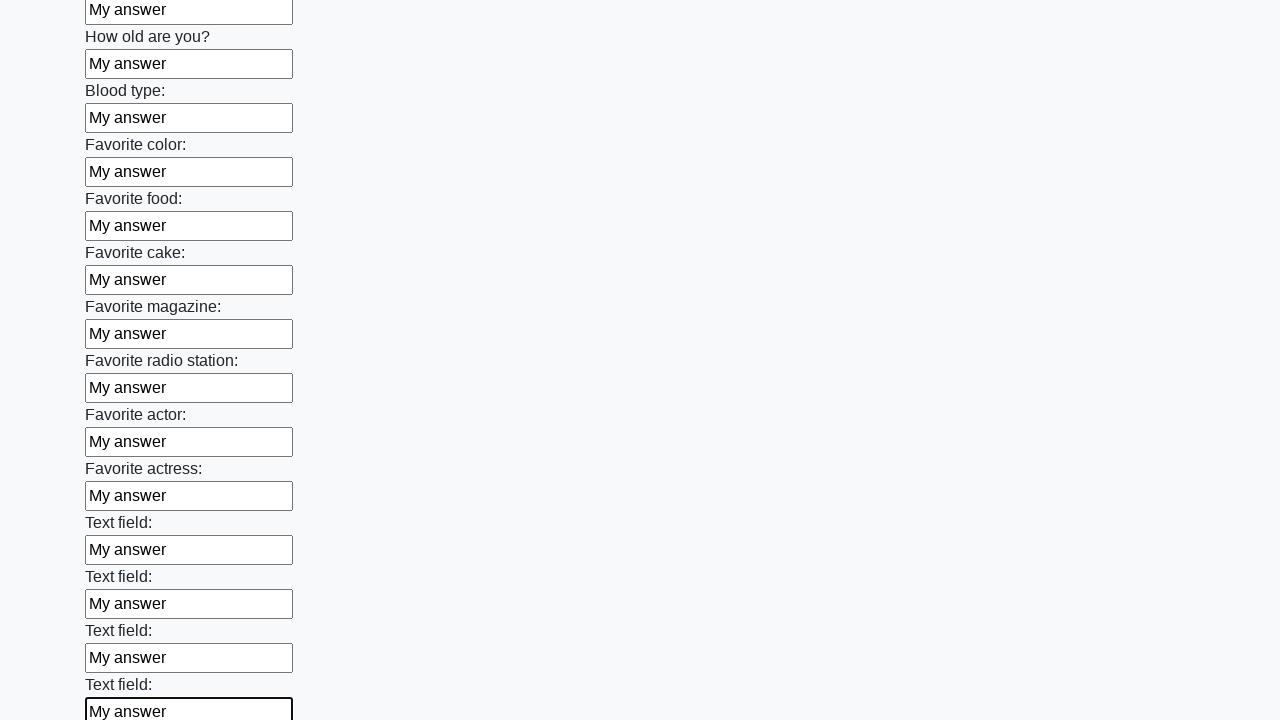

Filled text input field 31 with 'My answer' on input[type="text"] >> nth=30
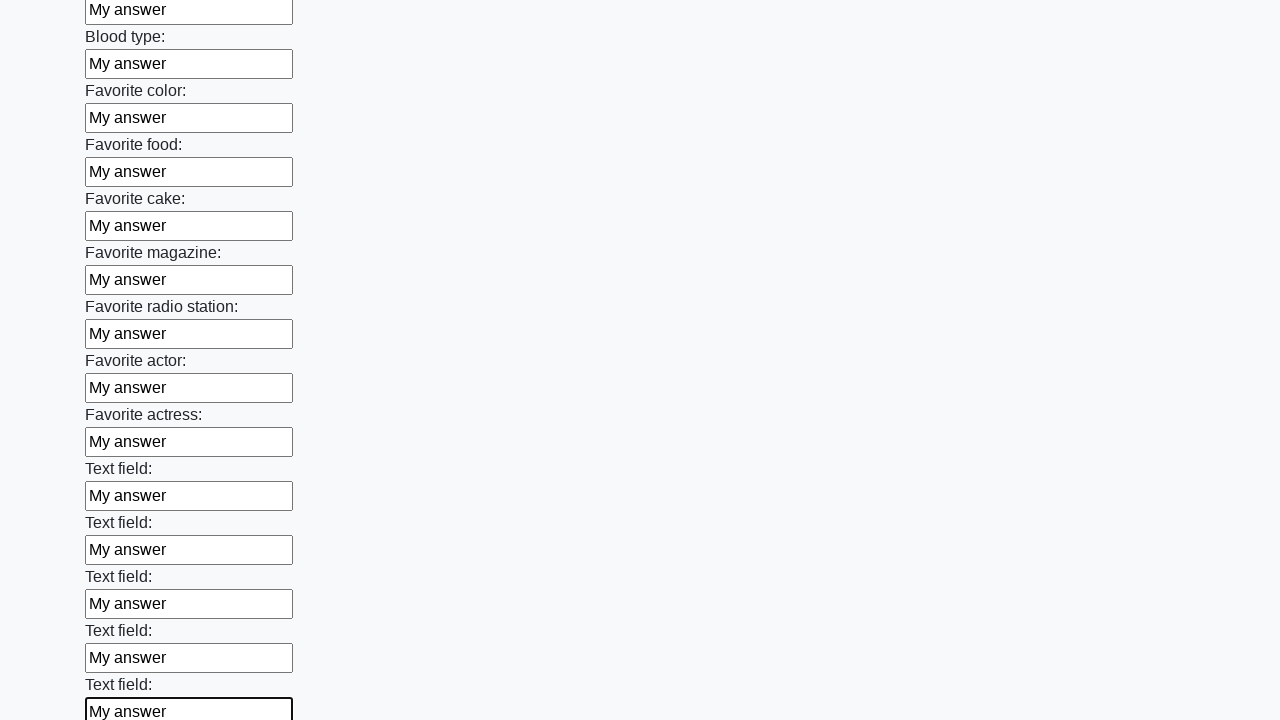

Filled text input field 32 with 'My answer' on input[type="text"] >> nth=31
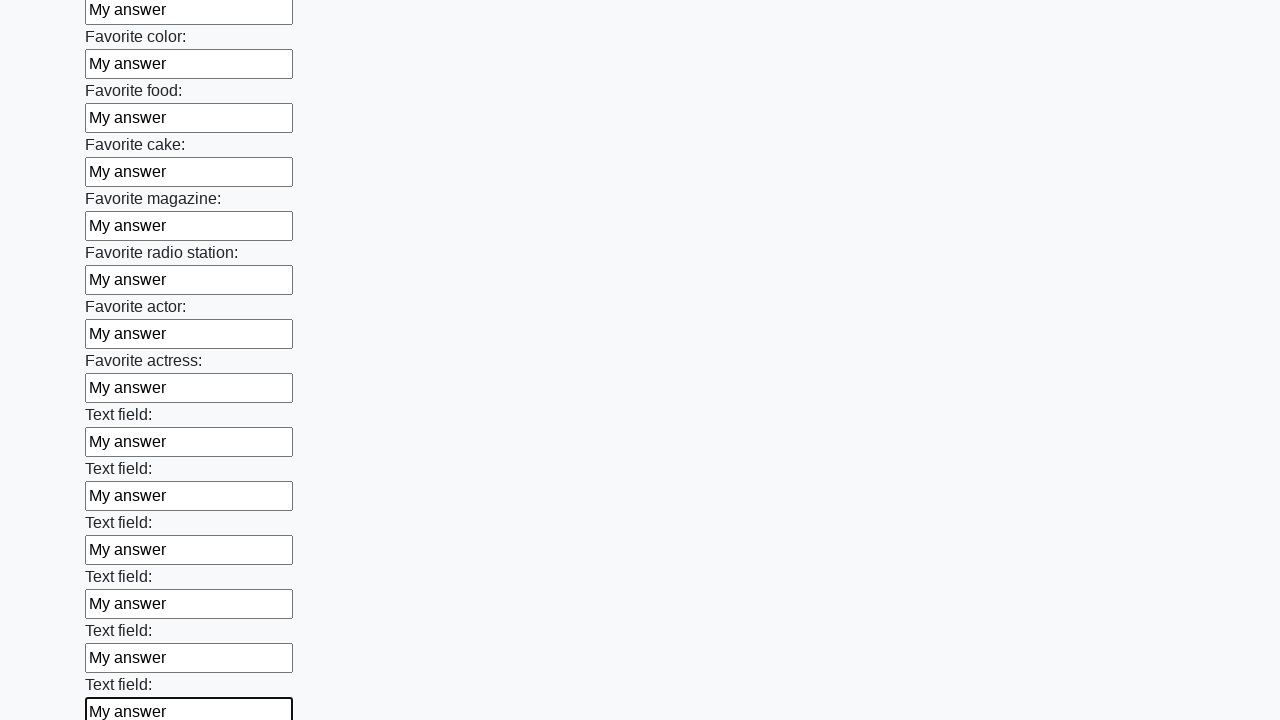

Filled text input field 33 with 'My answer' on input[type="text"] >> nth=32
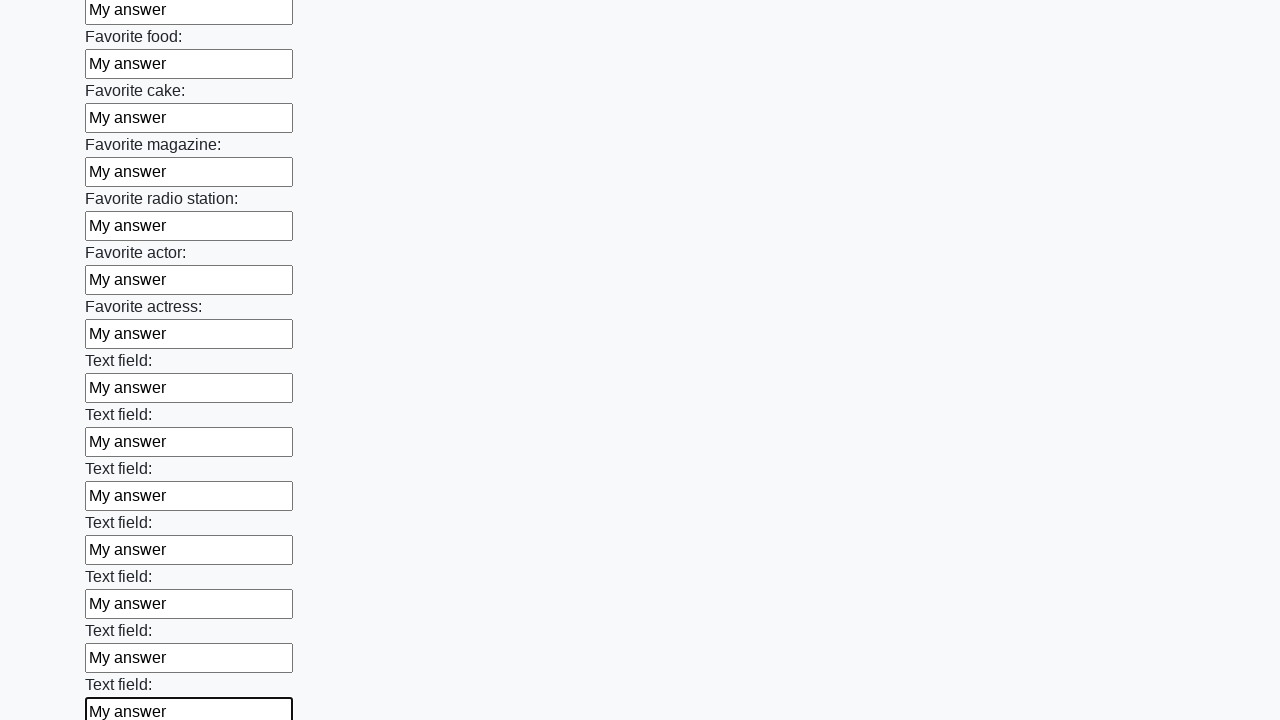

Filled text input field 34 with 'My answer' on input[type="text"] >> nth=33
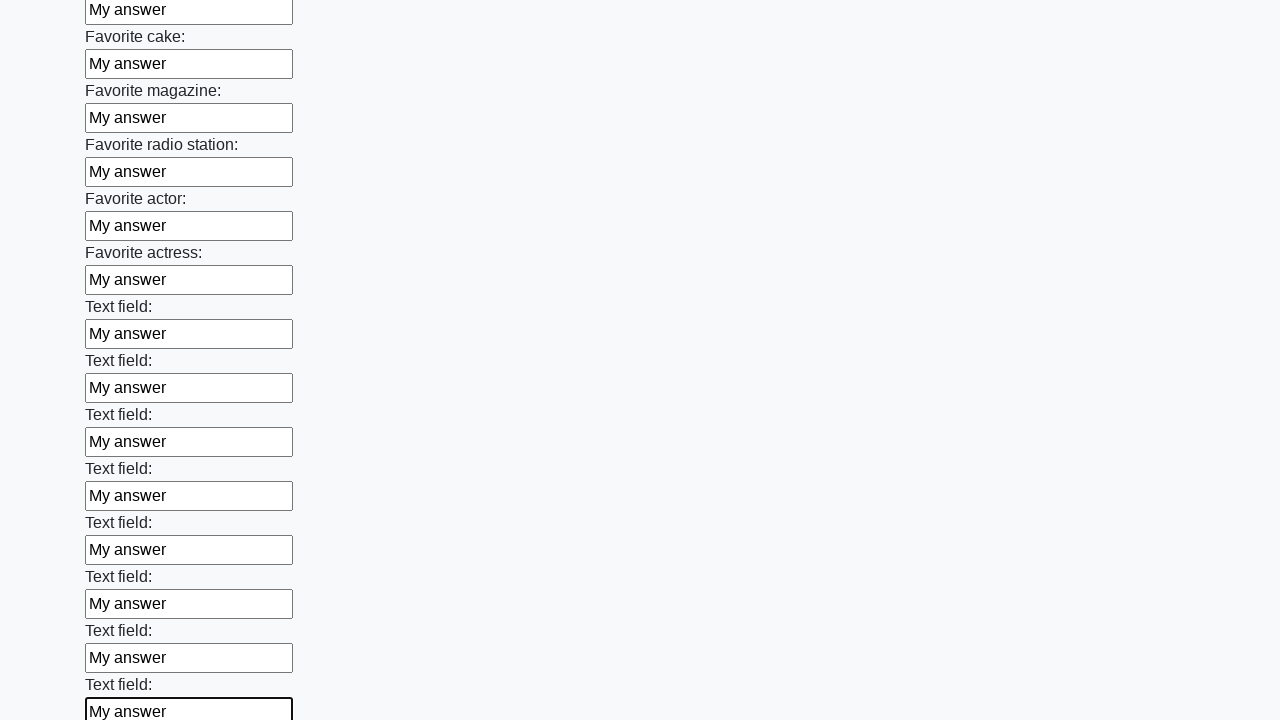

Filled text input field 35 with 'My answer' on input[type="text"] >> nth=34
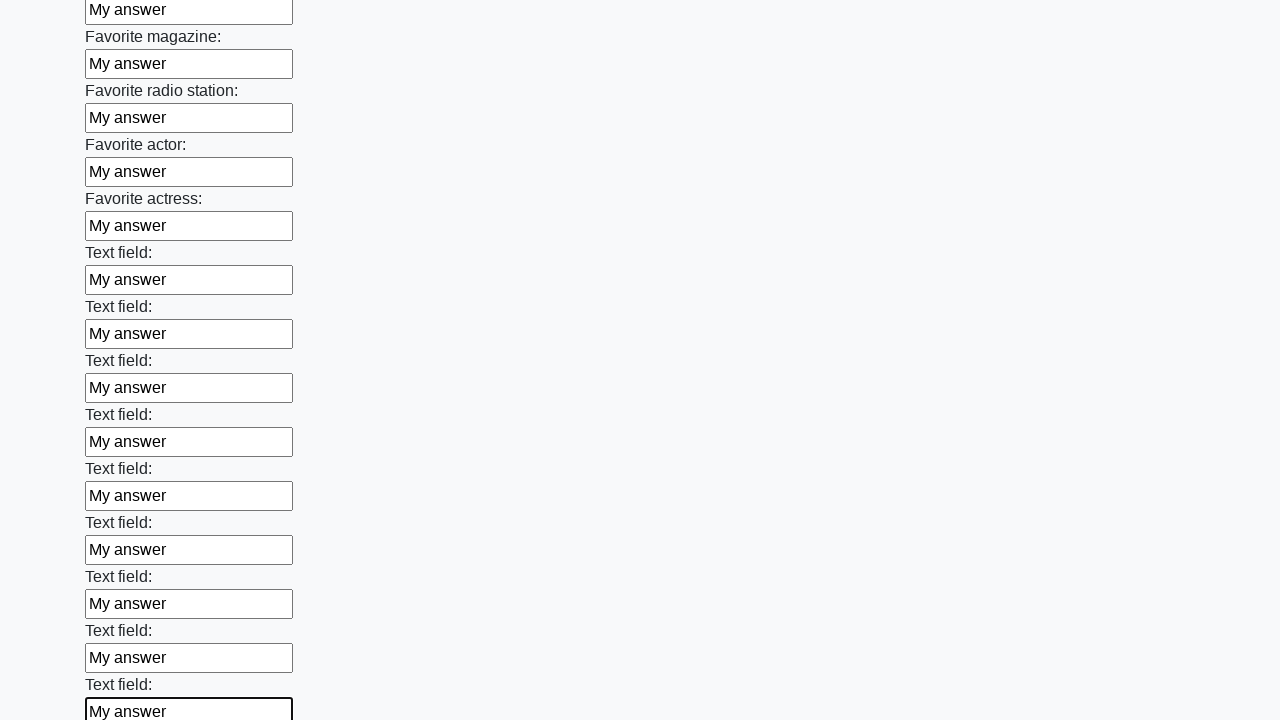

Filled text input field 36 with 'My answer' on input[type="text"] >> nth=35
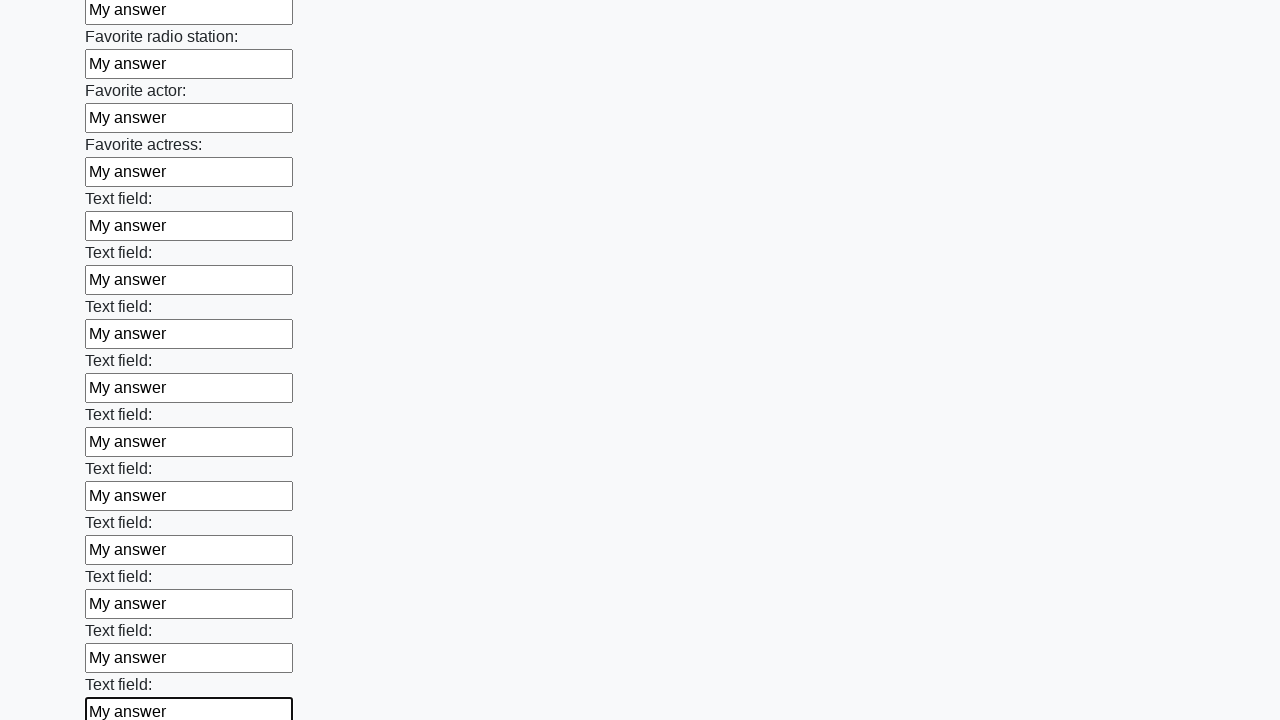

Filled text input field 37 with 'My answer' on input[type="text"] >> nth=36
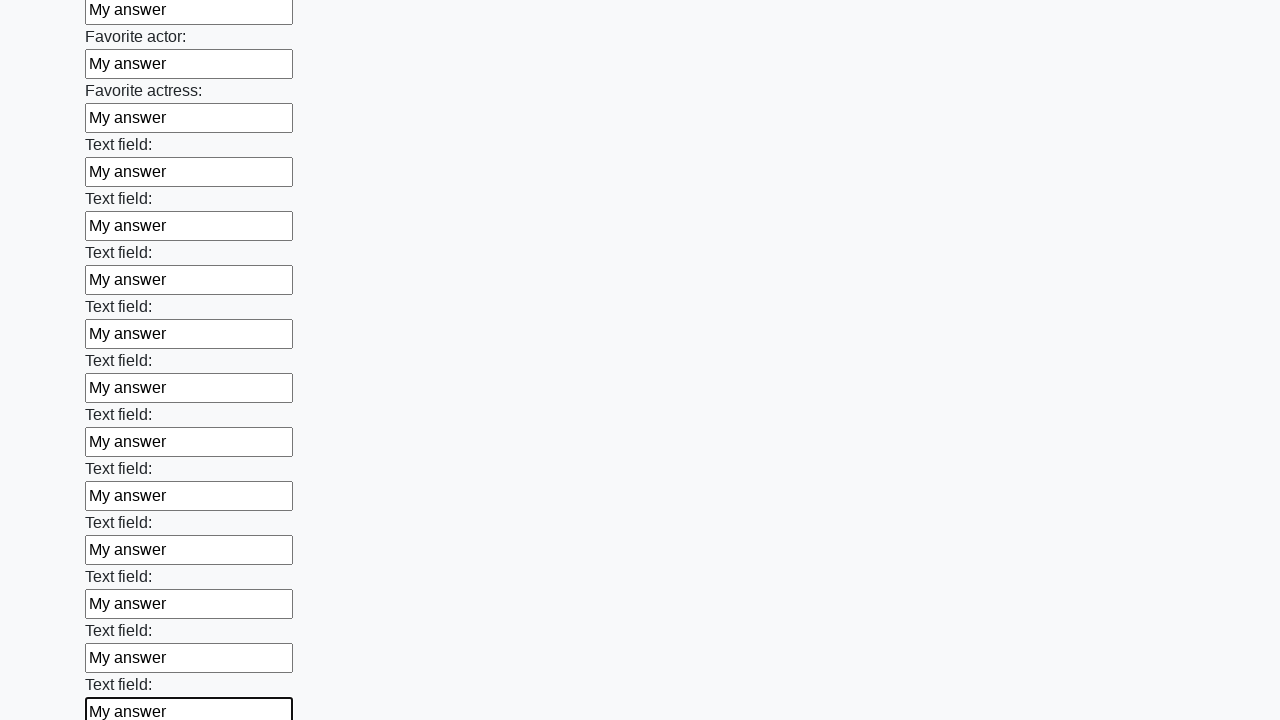

Filled text input field 38 with 'My answer' on input[type="text"] >> nth=37
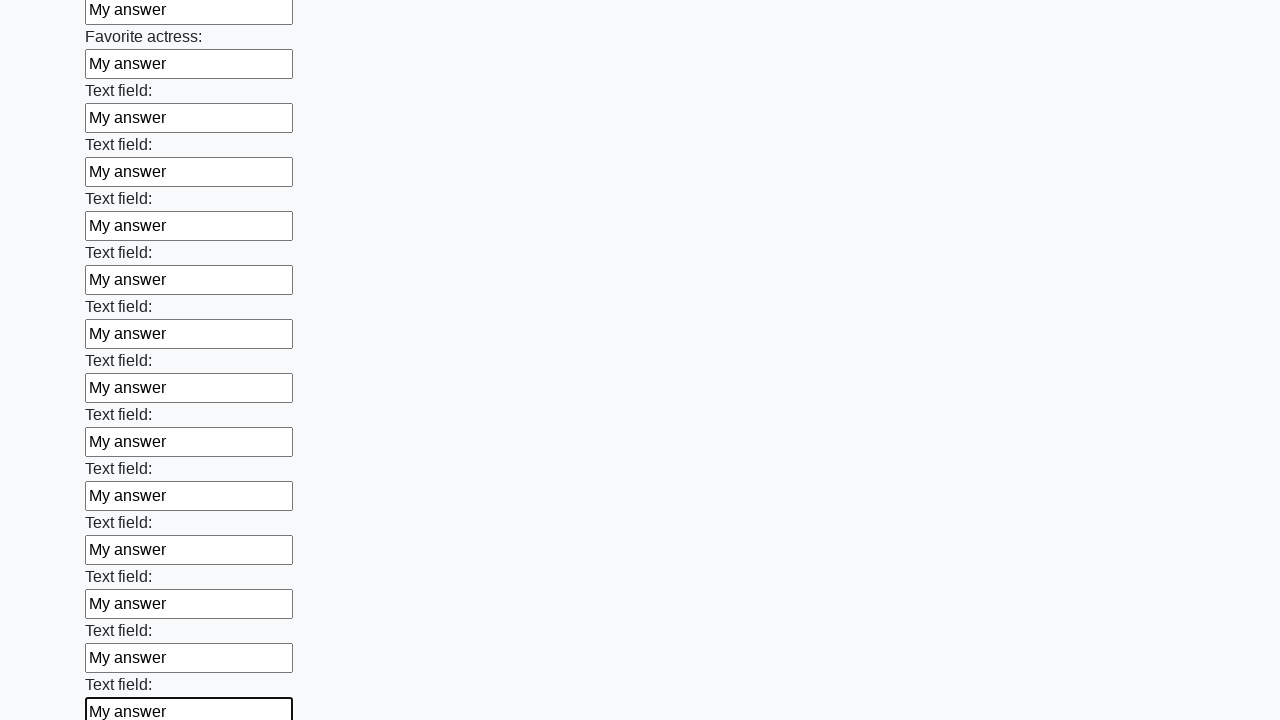

Filled text input field 39 with 'My answer' on input[type="text"] >> nth=38
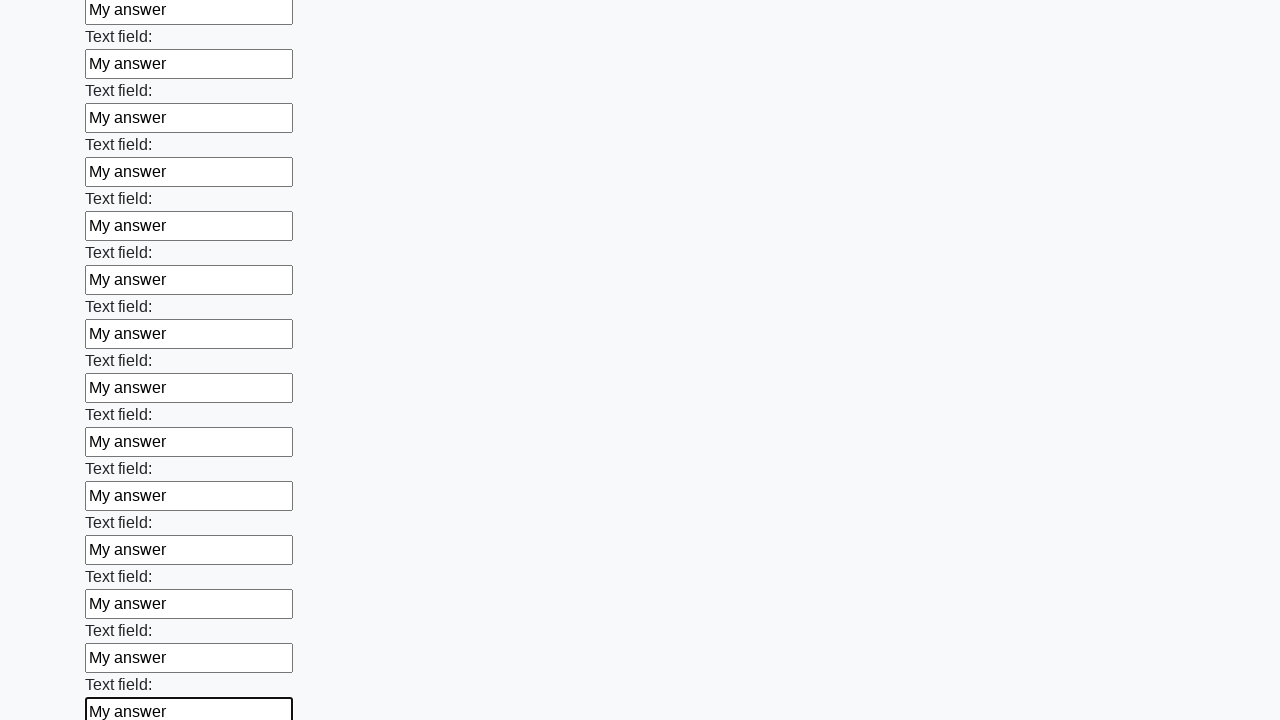

Filled text input field 40 with 'My answer' on input[type="text"] >> nth=39
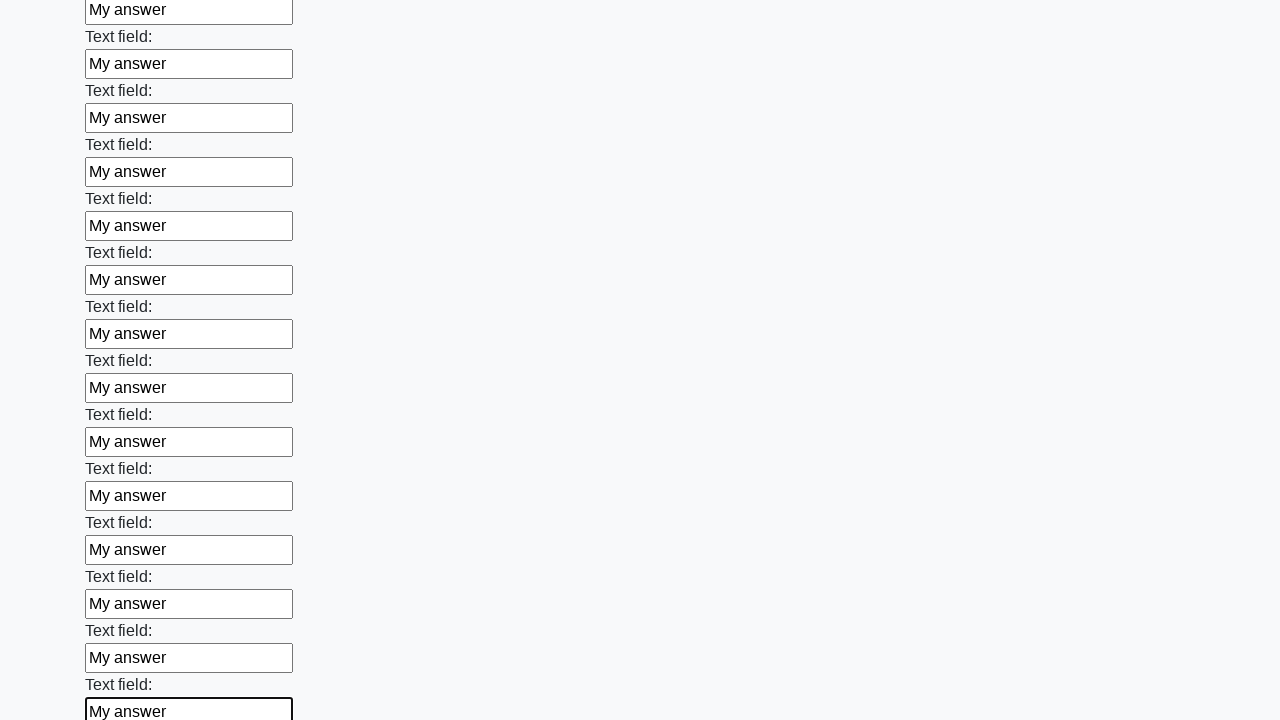

Filled text input field 41 with 'My answer' on input[type="text"] >> nth=40
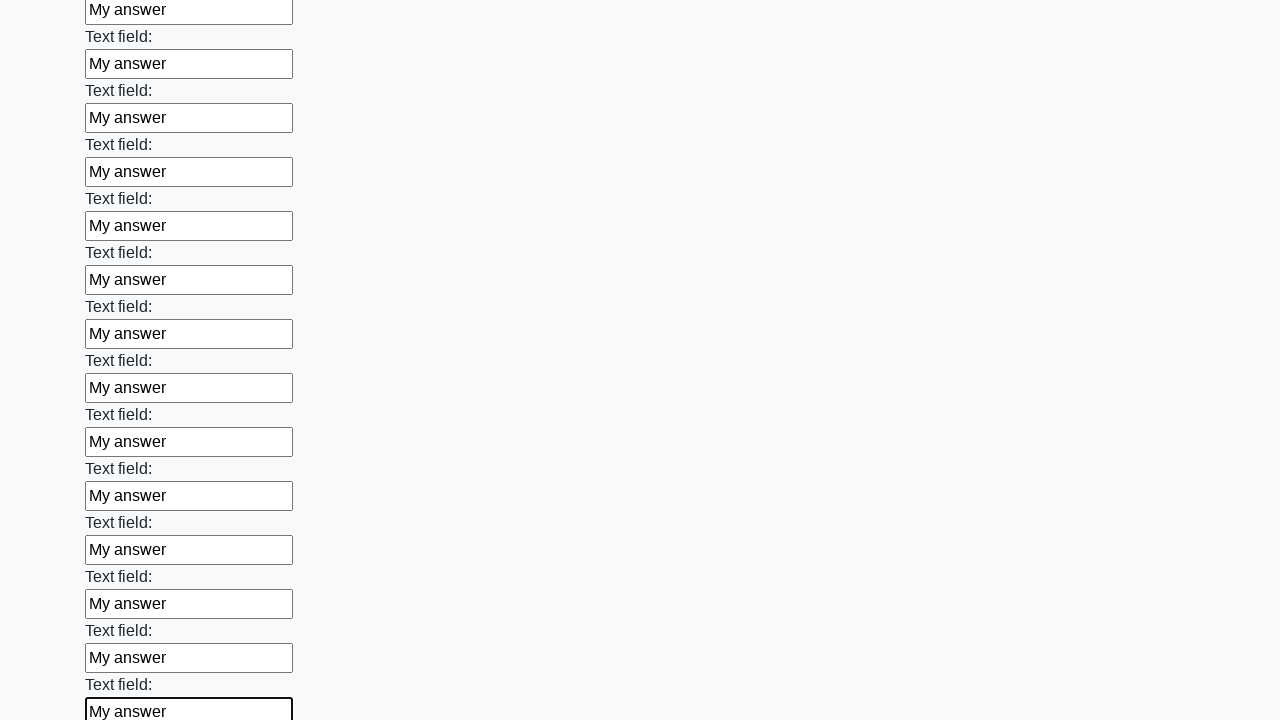

Filled text input field 42 with 'My answer' on input[type="text"] >> nth=41
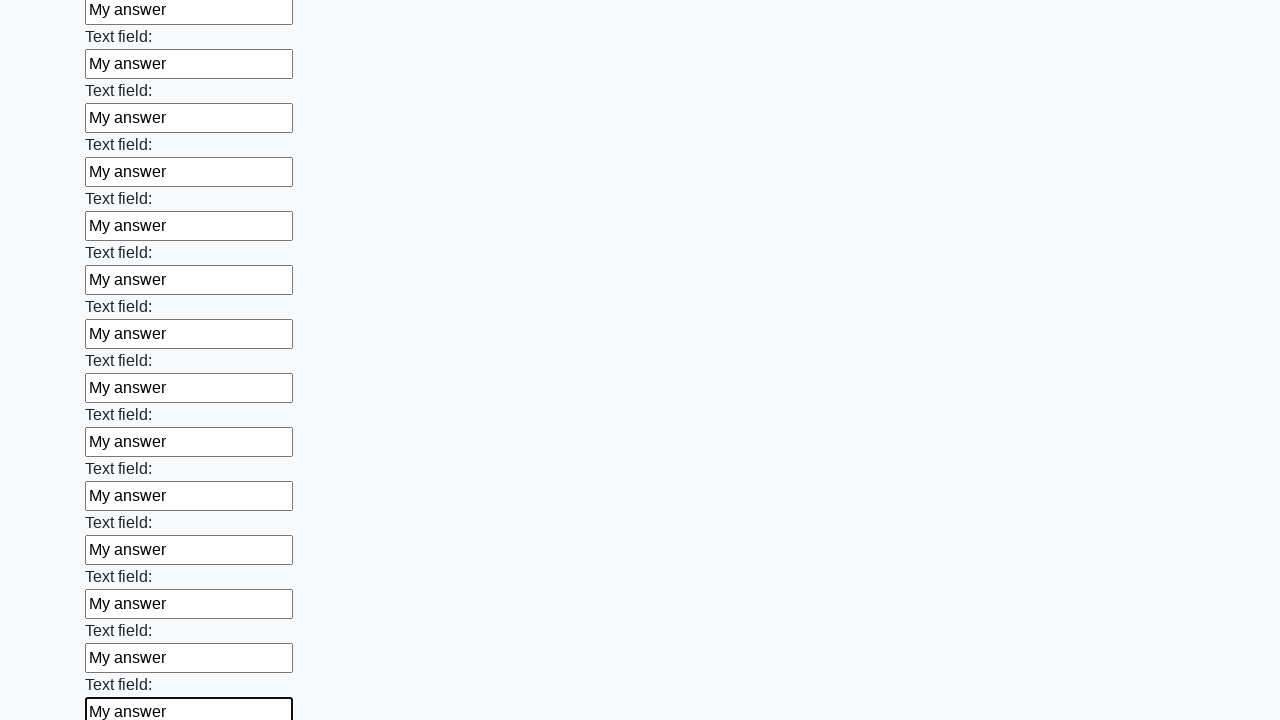

Filled text input field 43 with 'My answer' on input[type="text"] >> nth=42
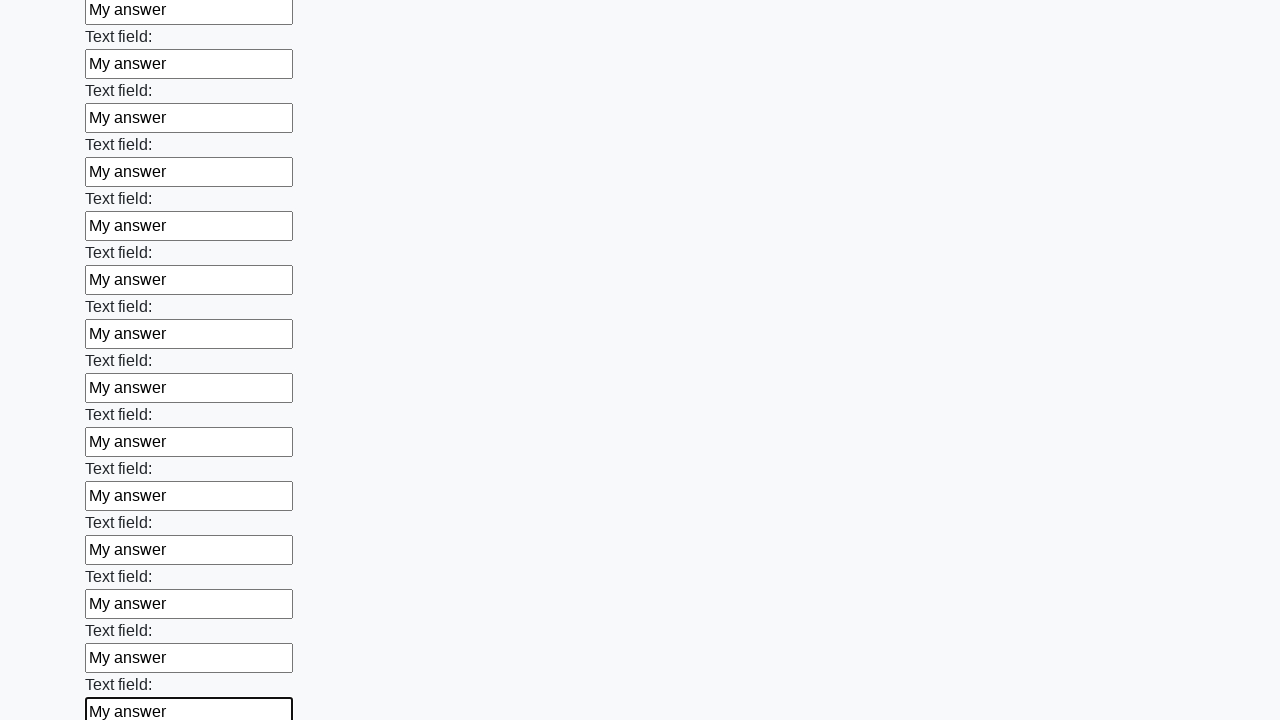

Filled text input field 44 with 'My answer' on input[type="text"] >> nth=43
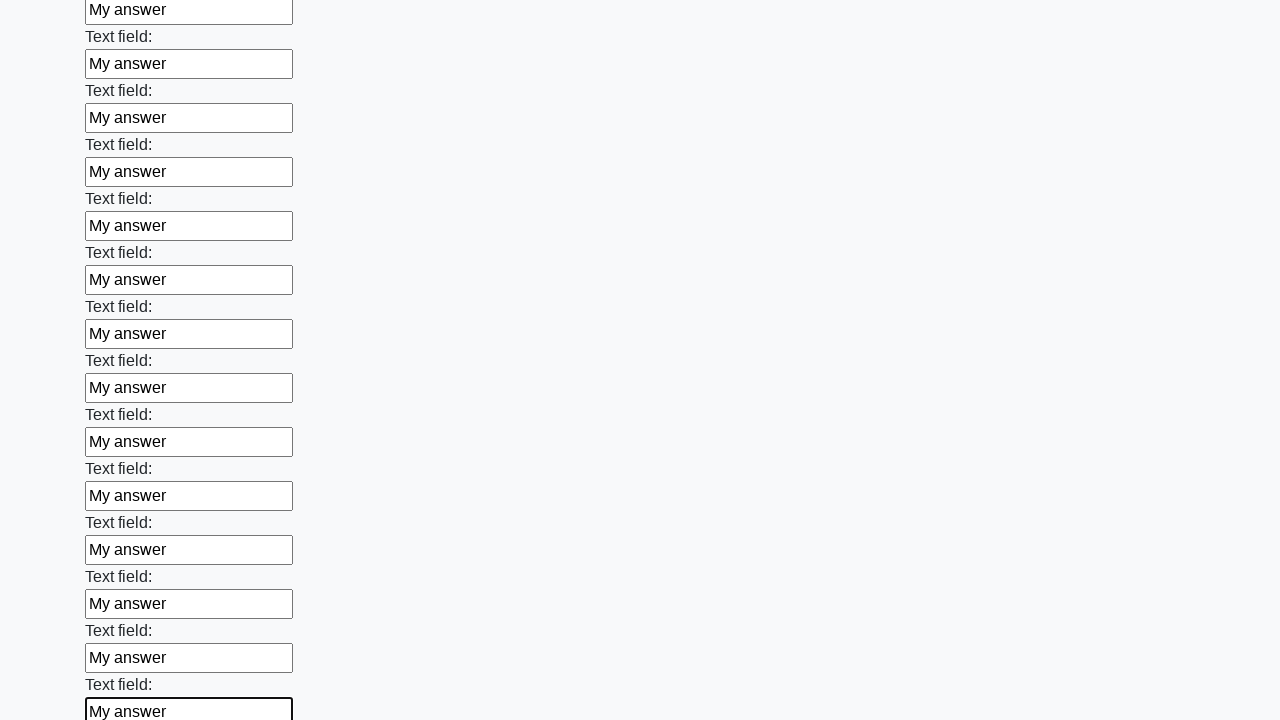

Filled text input field 45 with 'My answer' on input[type="text"] >> nth=44
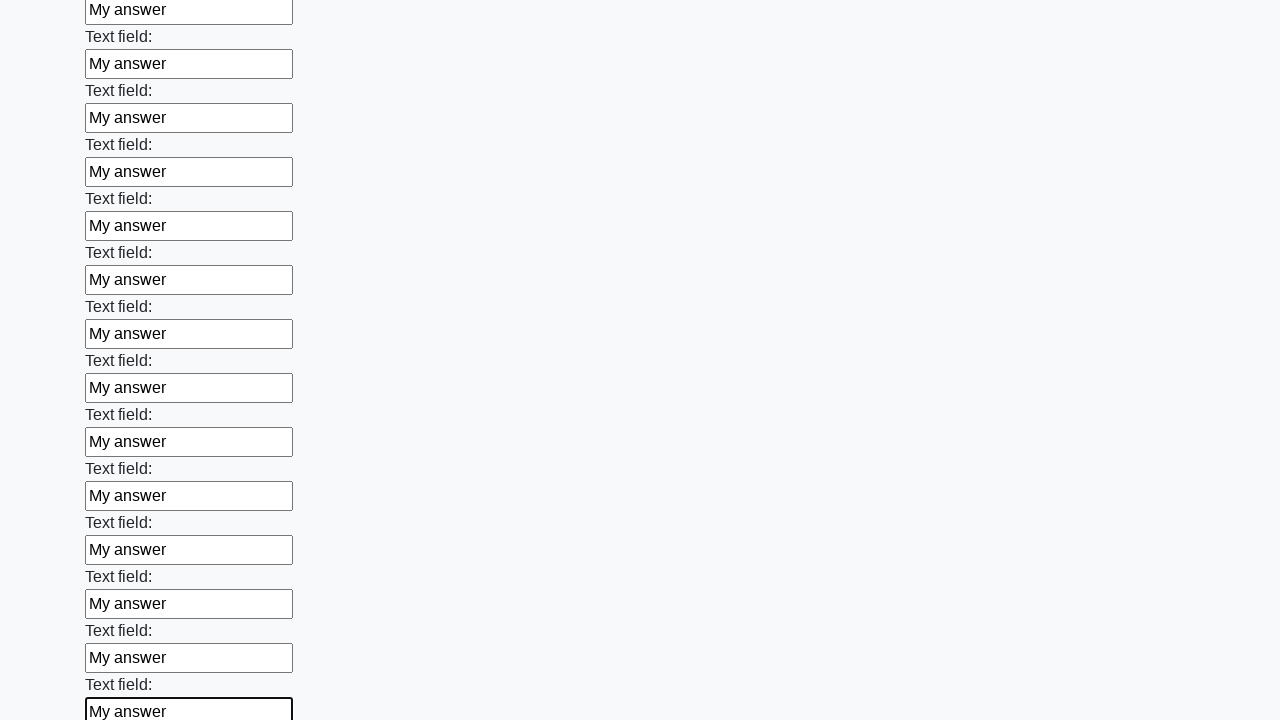

Filled text input field 46 with 'My answer' on input[type="text"] >> nth=45
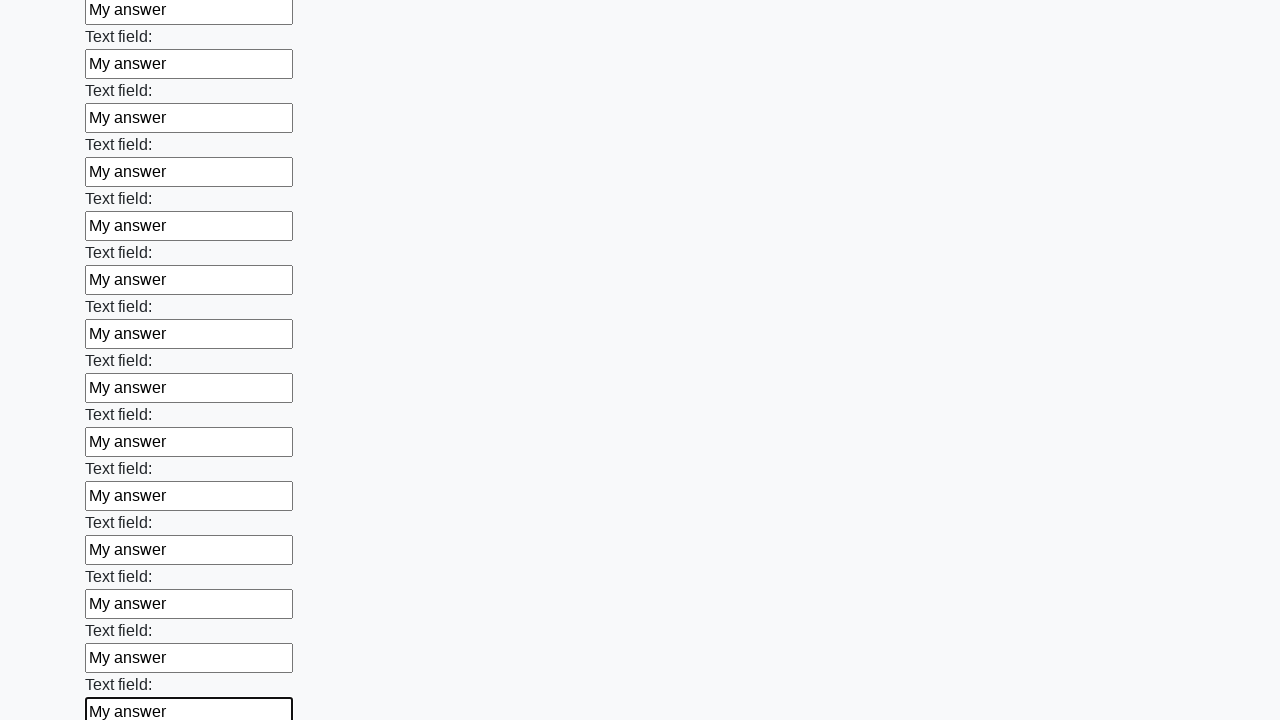

Filled text input field 47 with 'My answer' on input[type="text"] >> nth=46
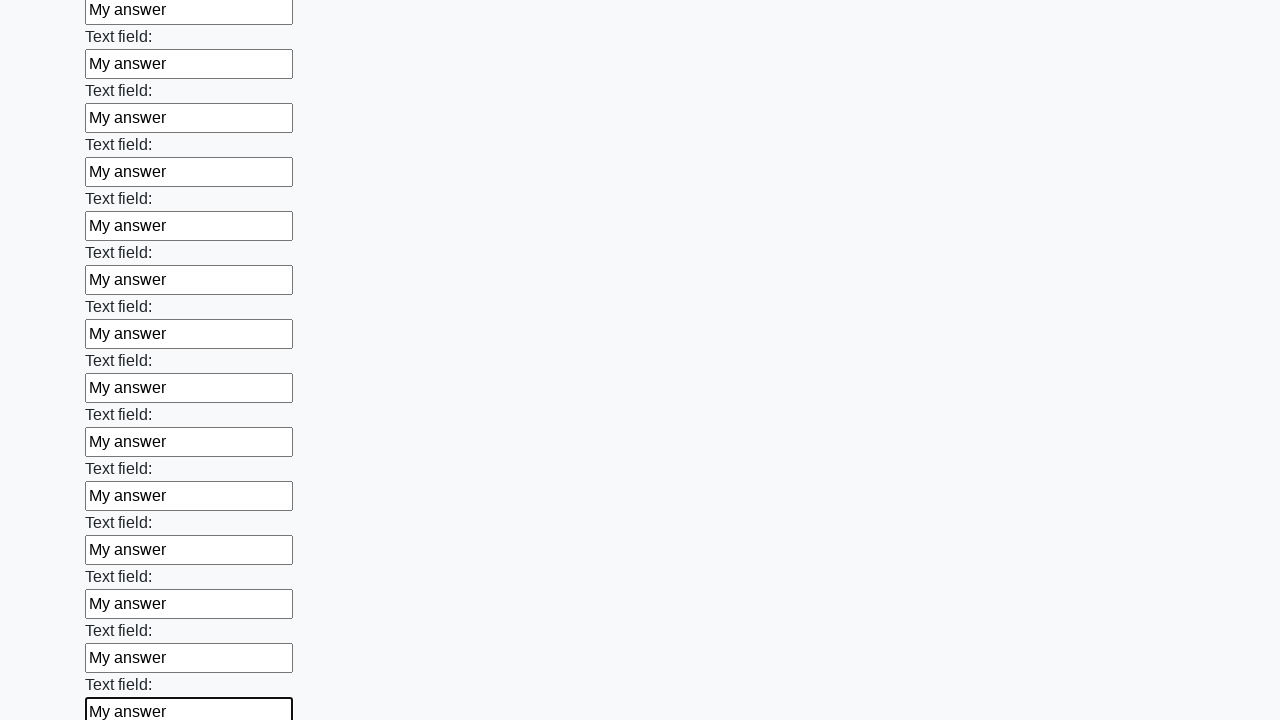

Filled text input field 48 with 'My answer' on input[type="text"] >> nth=47
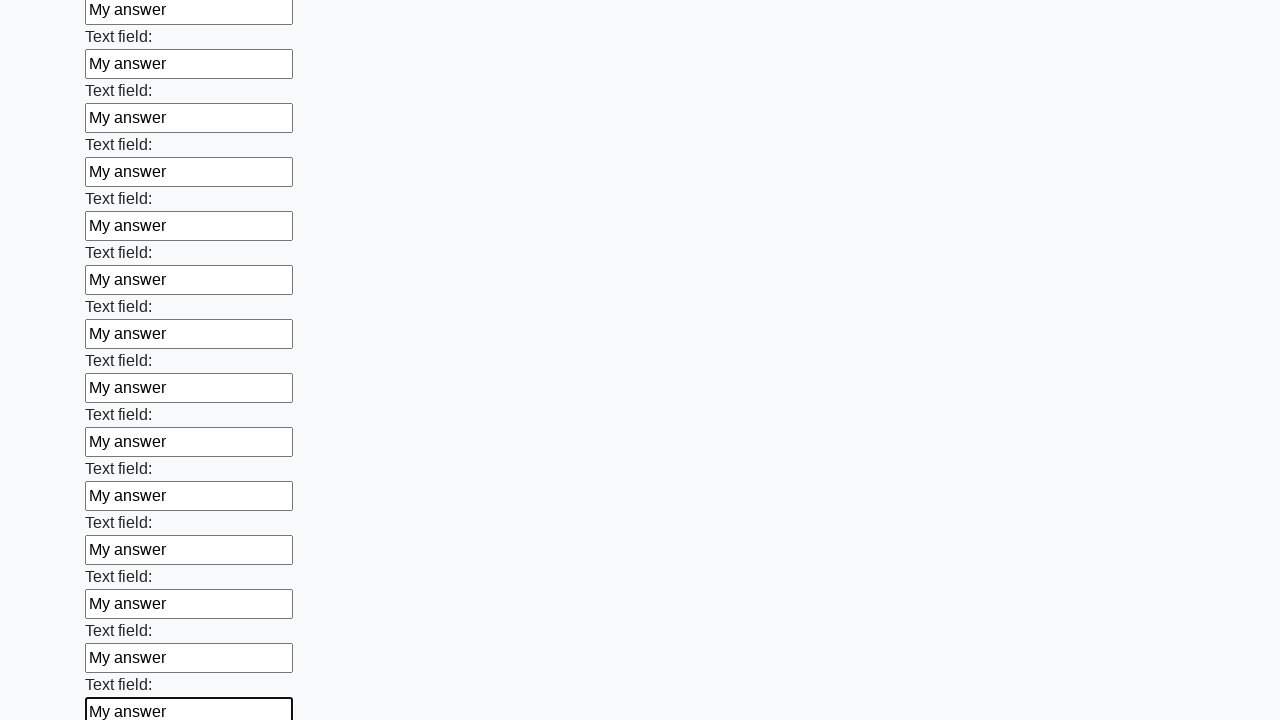

Filled text input field 49 with 'My answer' on input[type="text"] >> nth=48
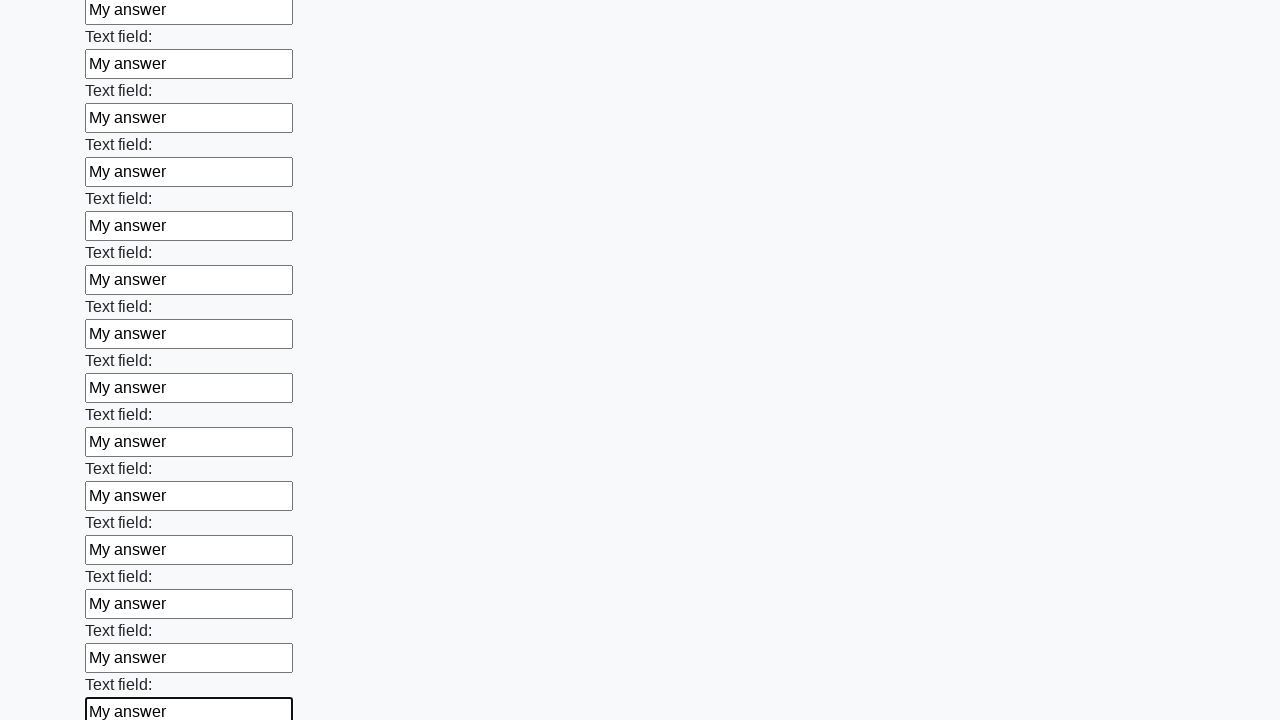

Filled text input field 50 with 'My answer' on input[type="text"] >> nth=49
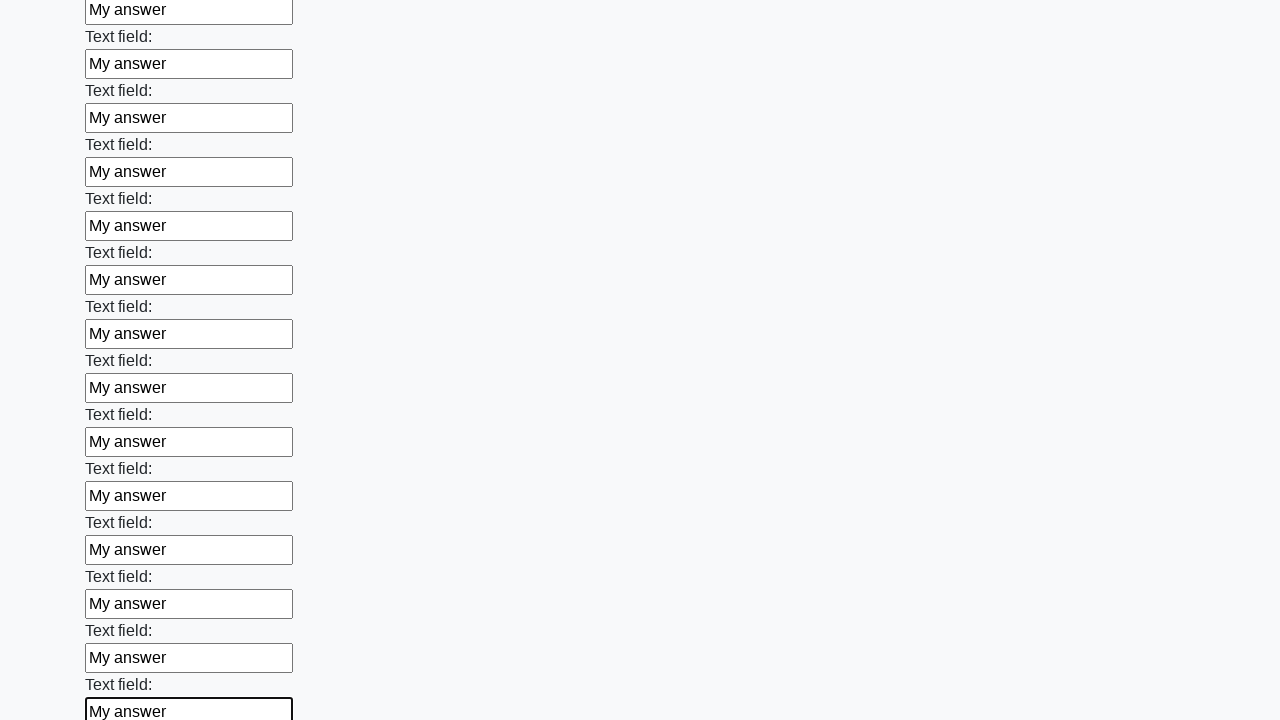

Filled text input field 51 with 'My answer' on input[type="text"] >> nth=50
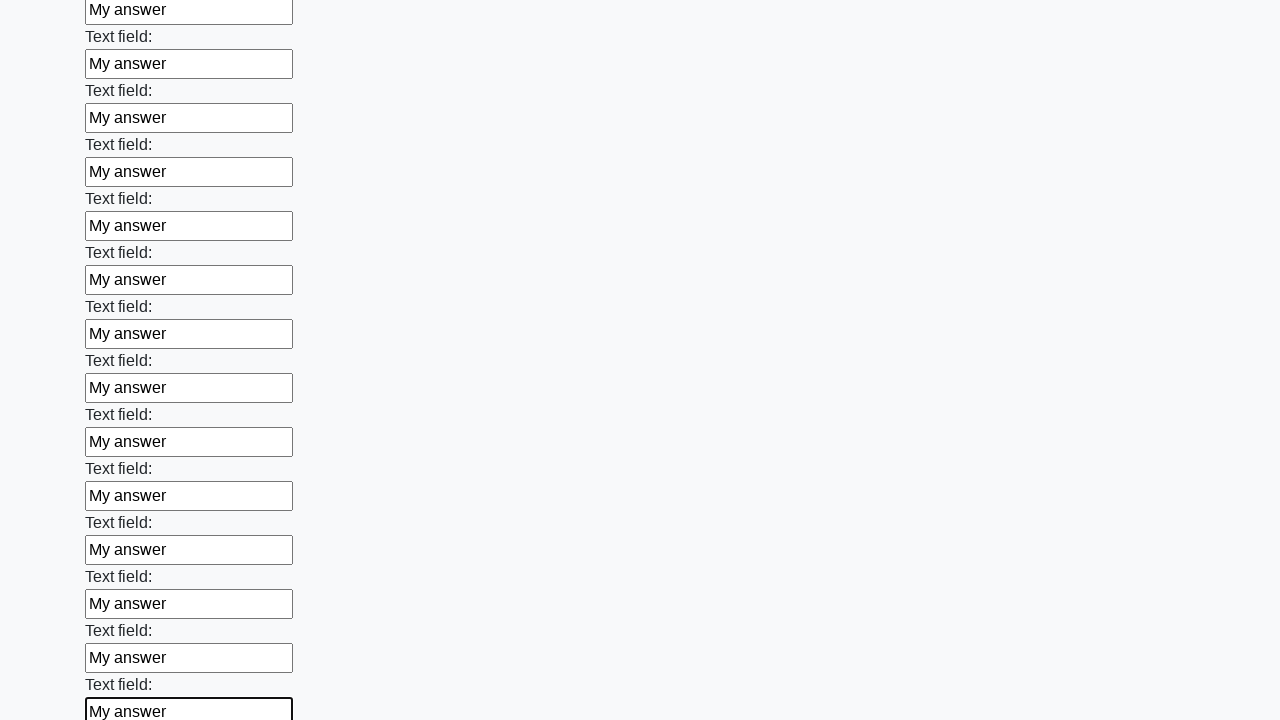

Filled text input field 52 with 'My answer' on input[type="text"] >> nth=51
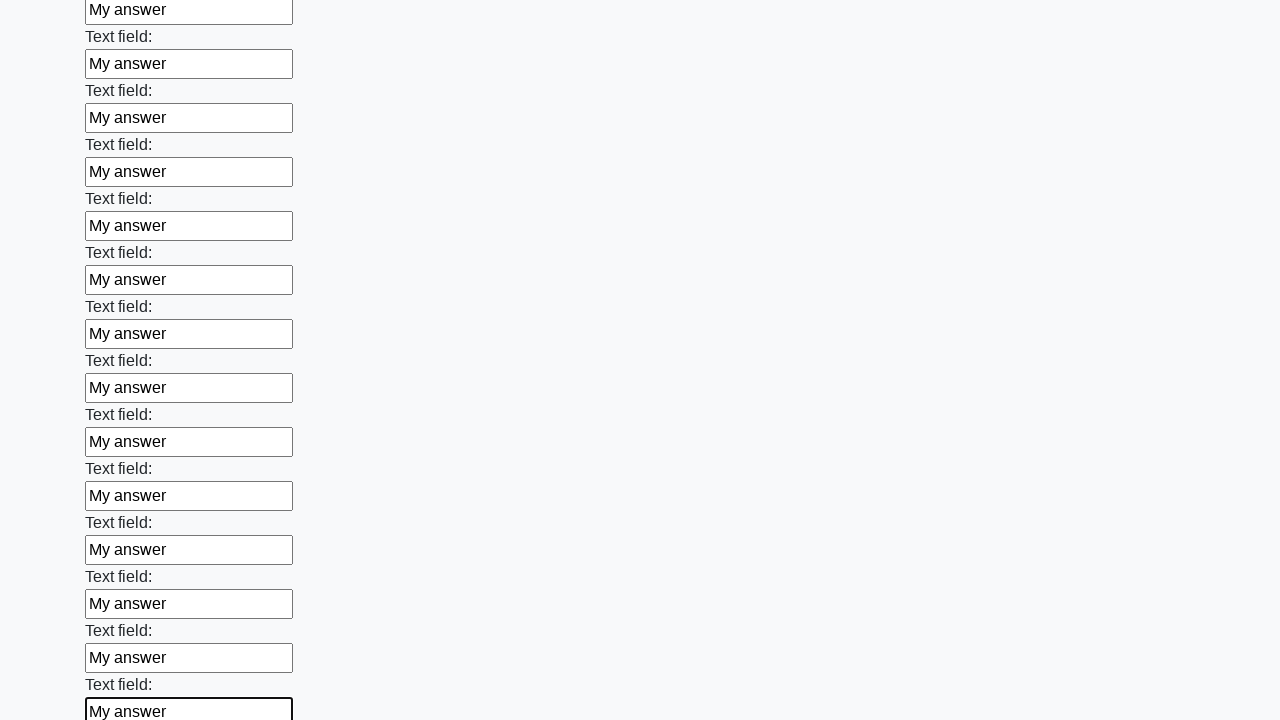

Filled text input field 53 with 'My answer' on input[type="text"] >> nth=52
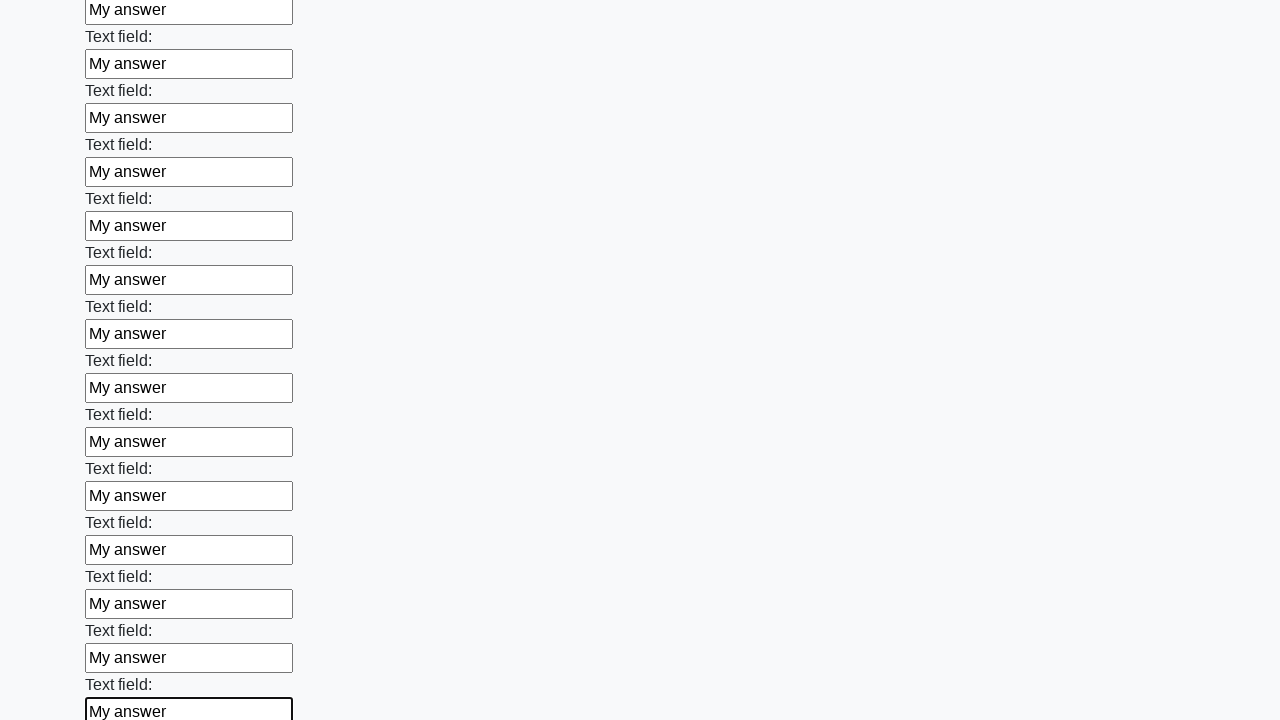

Filled text input field 54 with 'My answer' on input[type="text"] >> nth=53
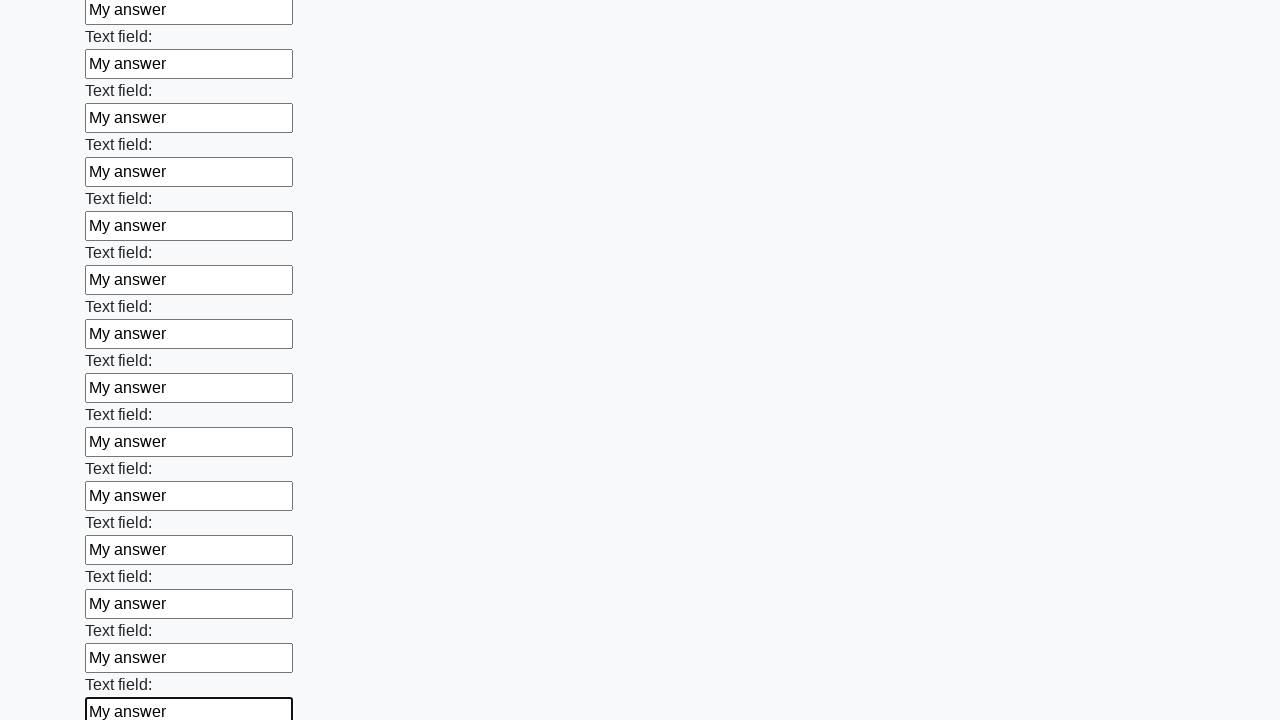

Filled text input field 55 with 'My answer' on input[type="text"] >> nth=54
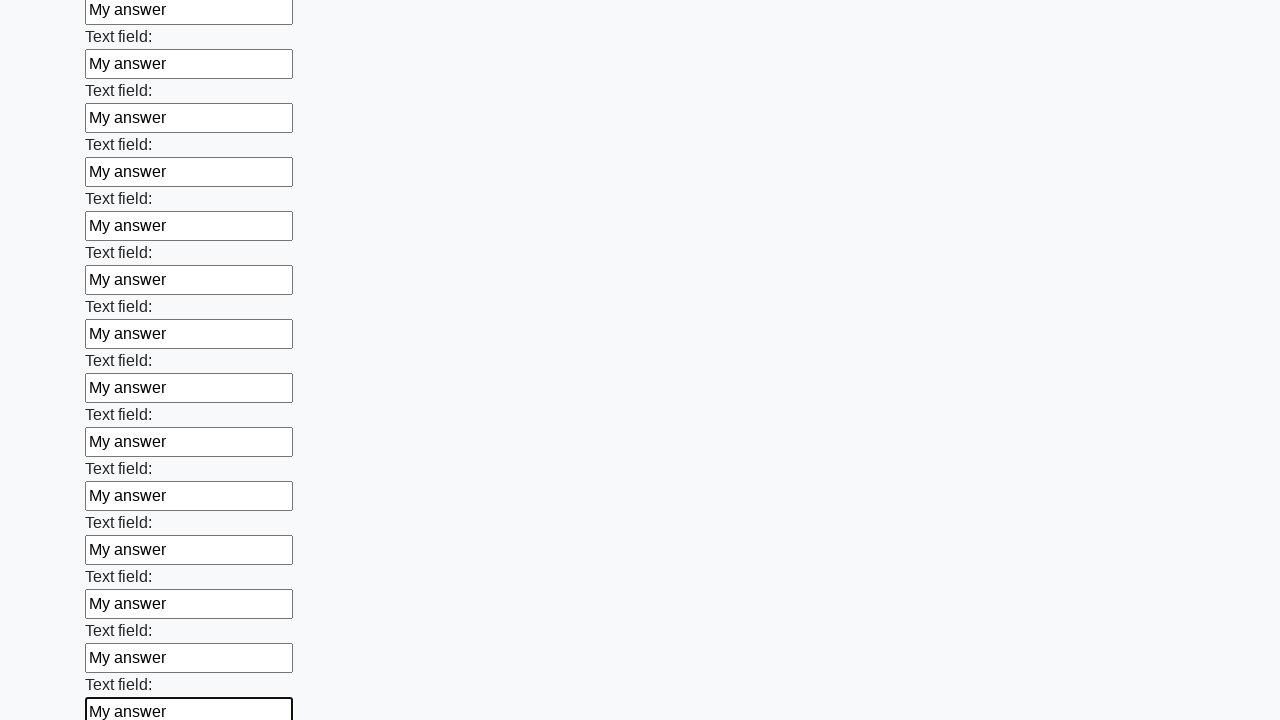

Filled text input field 56 with 'My answer' on input[type="text"] >> nth=55
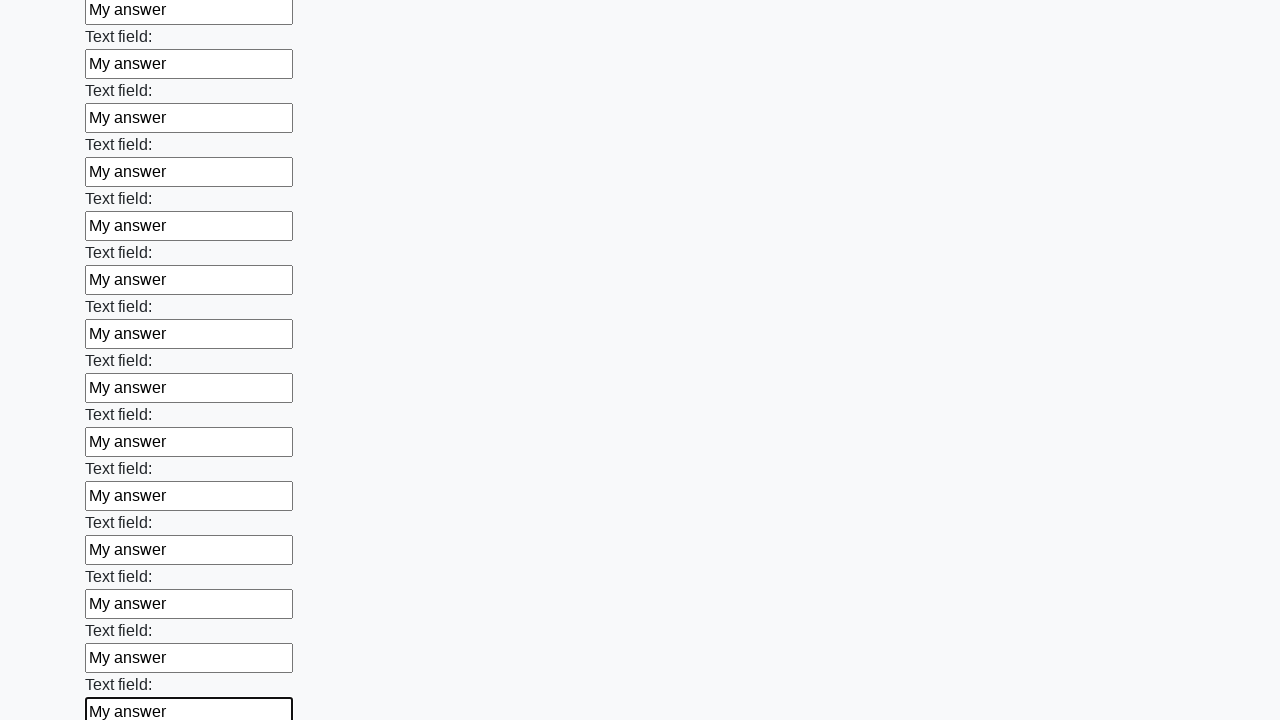

Filled text input field 57 with 'My answer' on input[type="text"] >> nth=56
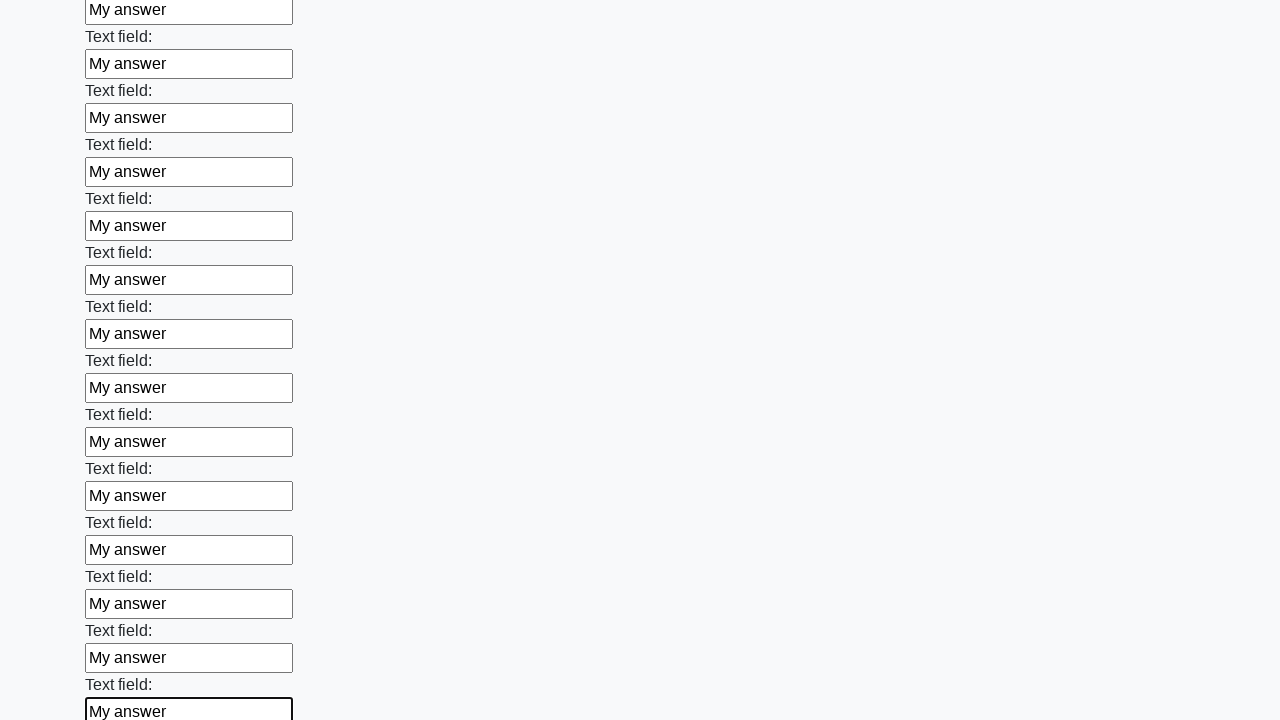

Filled text input field 58 with 'My answer' on input[type="text"] >> nth=57
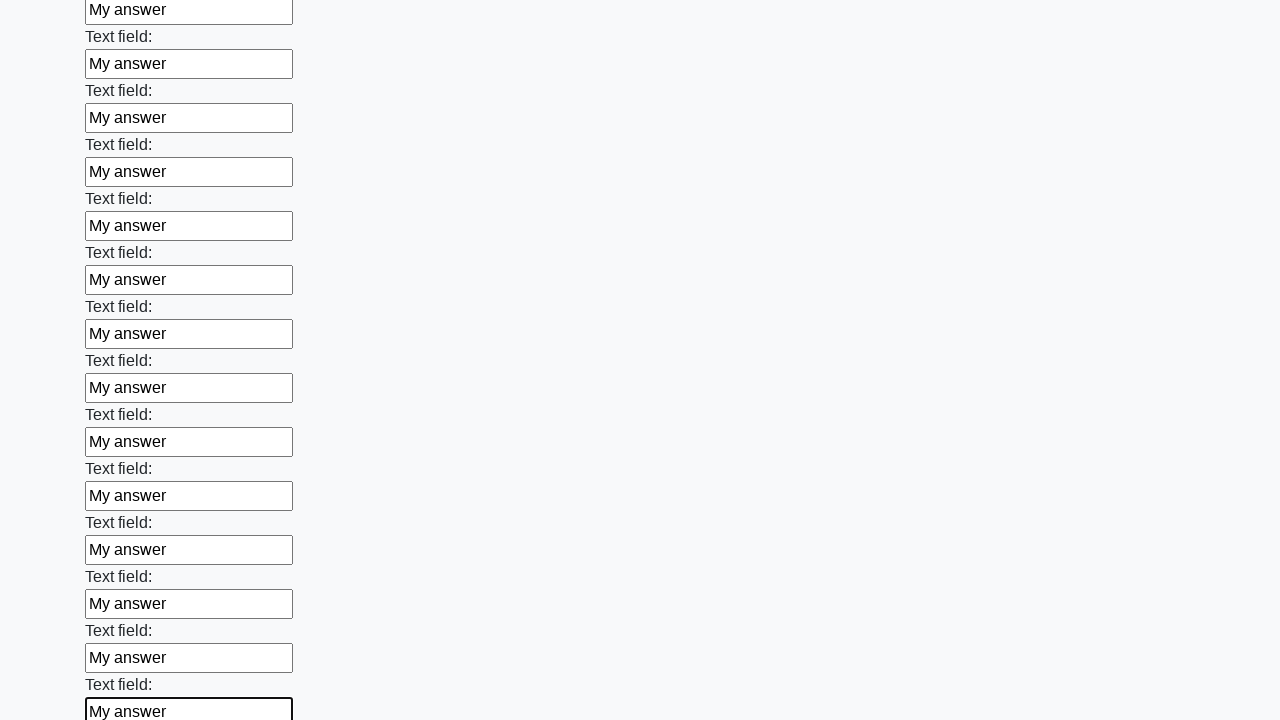

Filled text input field 59 with 'My answer' on input[type="text"] >> nth=58
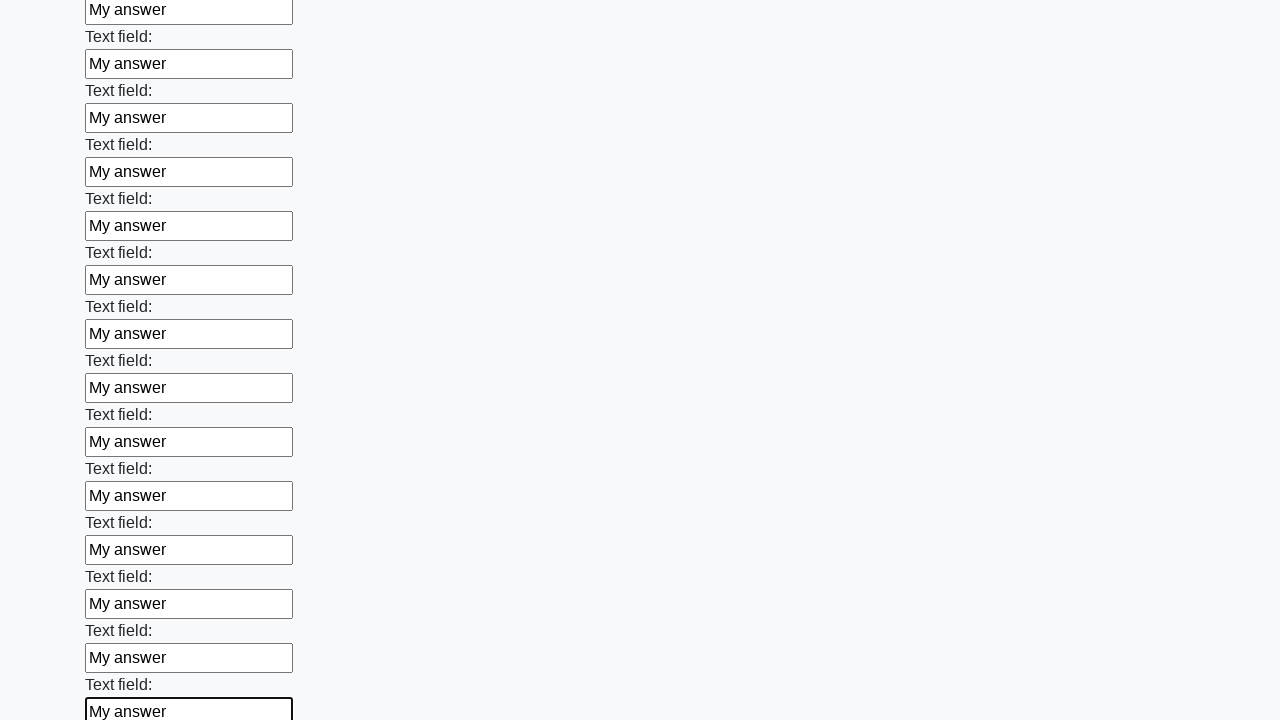

Filled text input field 60 with 'My answer' on input[type="text"] >> nth=59
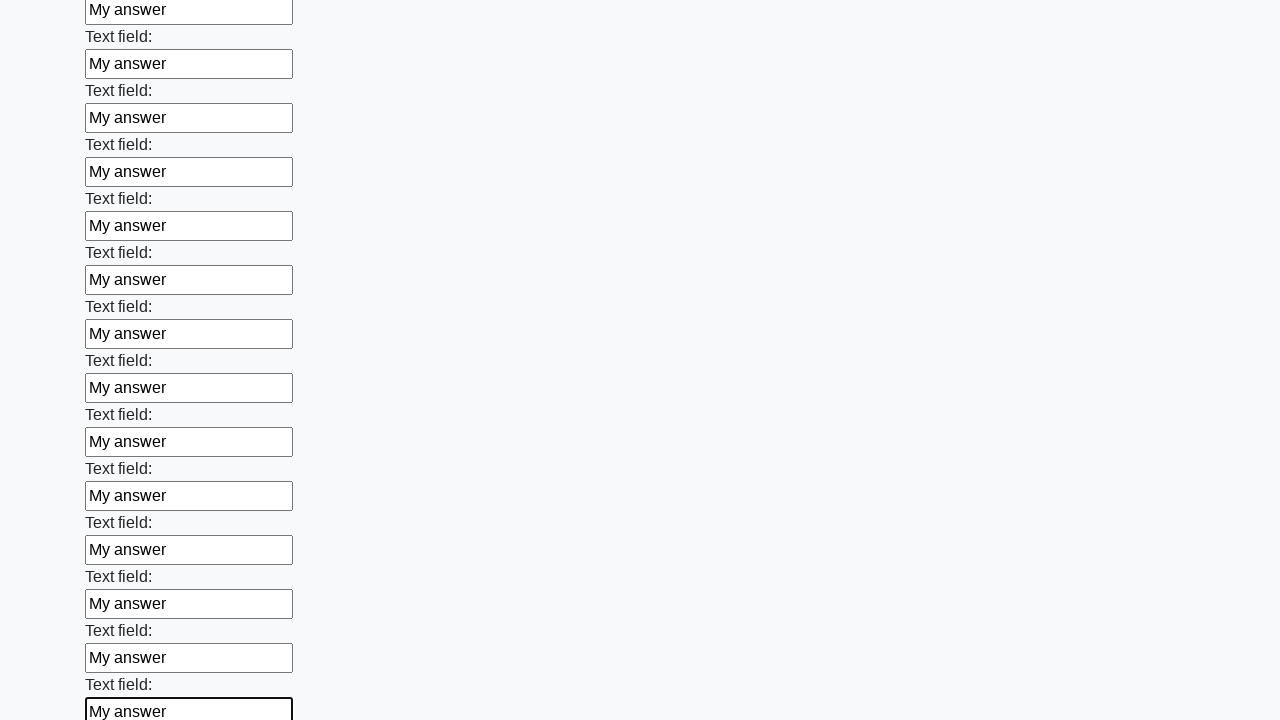

Filled text input field 61 with 'My answer' on input[type="text"] >> nth=60
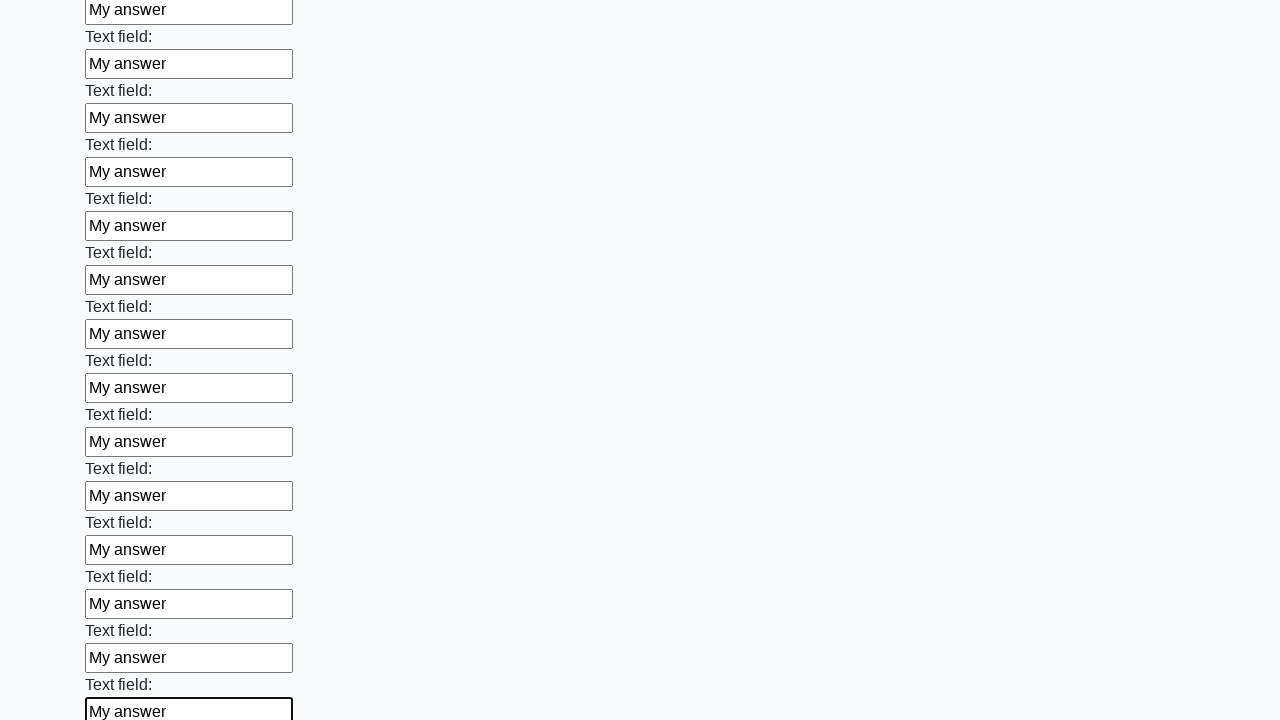

Filled text input field 62 with 'My answer' on input[type="text"] >> nth=61
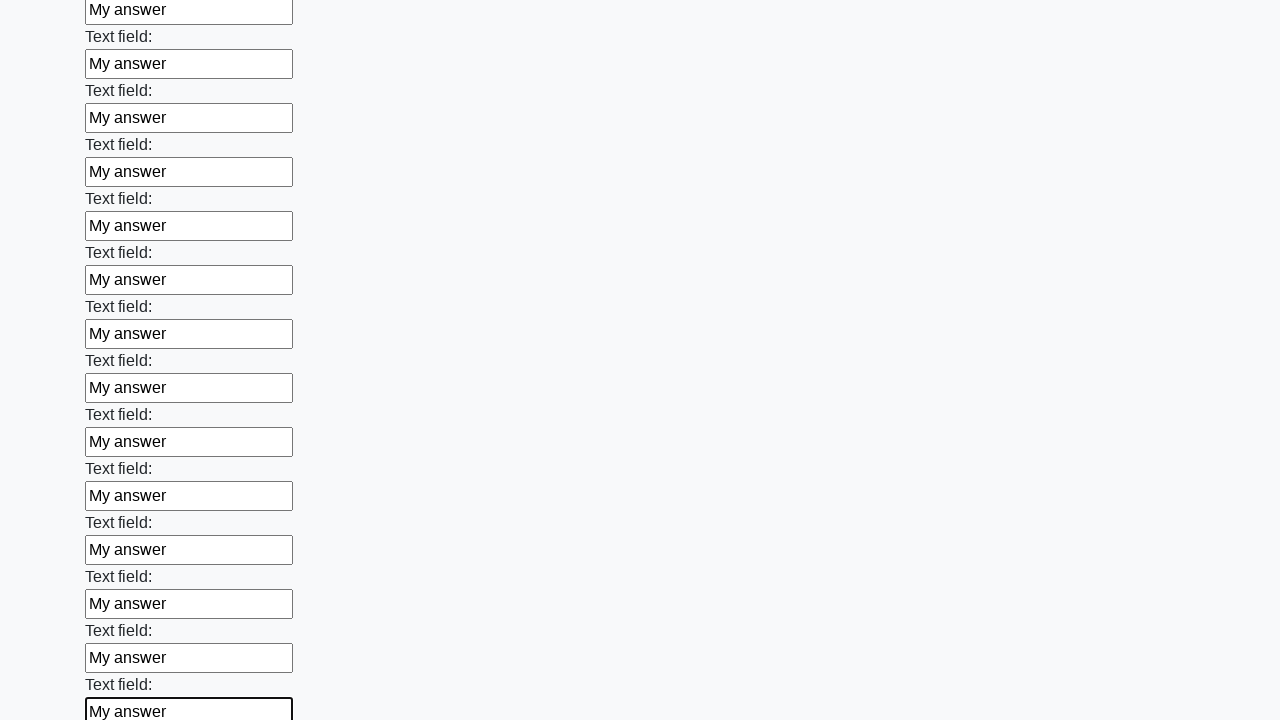

Filled text input field 63 with 'My answer' on input[type="text"] >> nth=62
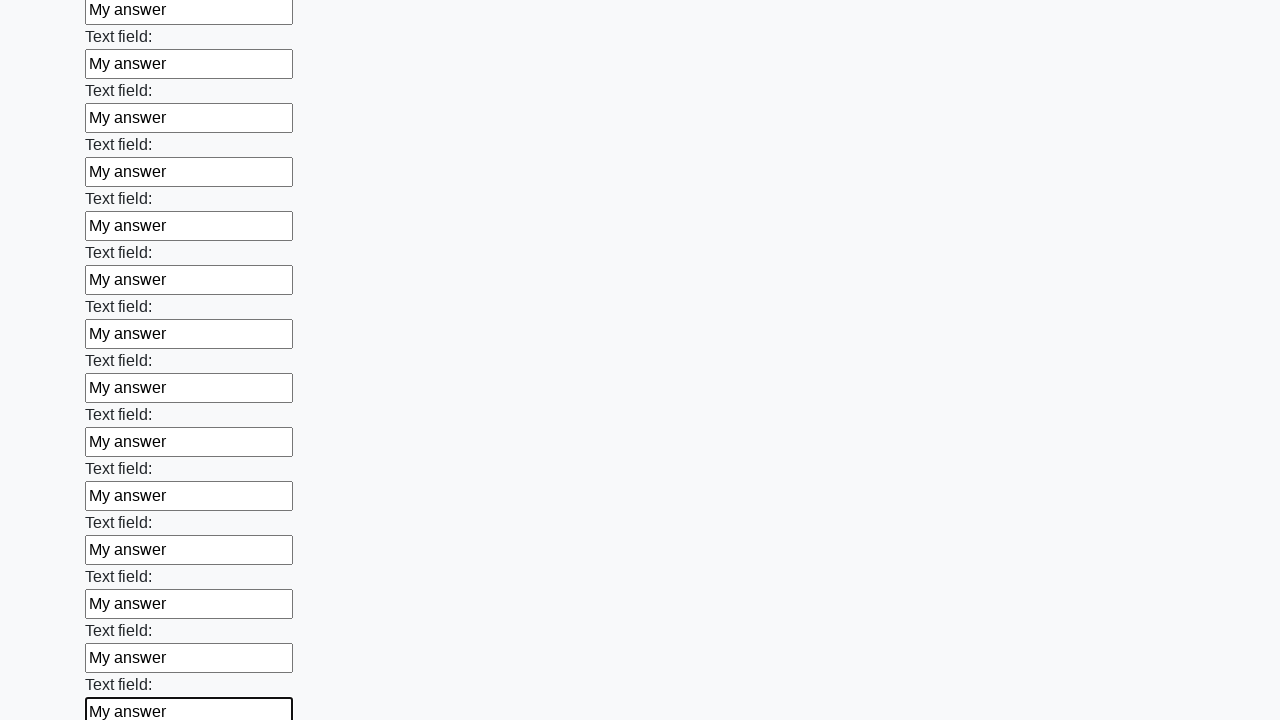

Filled text input field 64 with 'My answer' on input[type="text"] >> nth=63
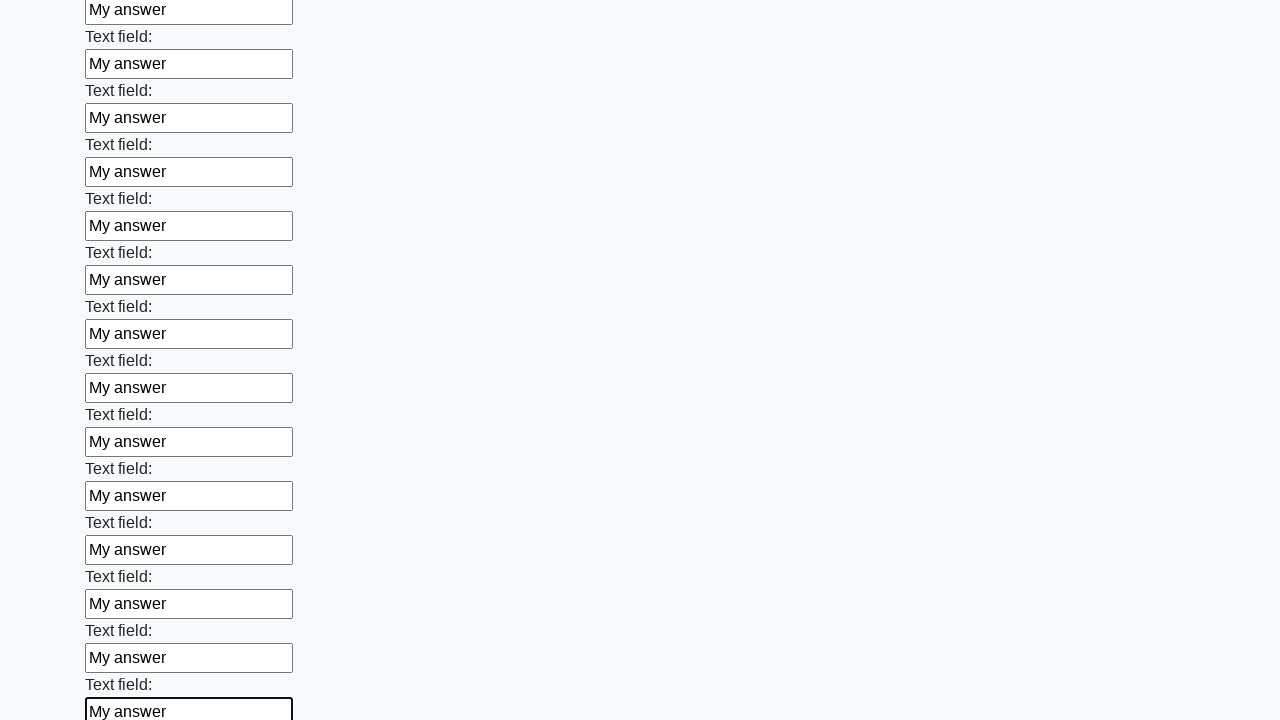

Filled text input field 65 with 'My answer' on input[type="text"] >> nth=64
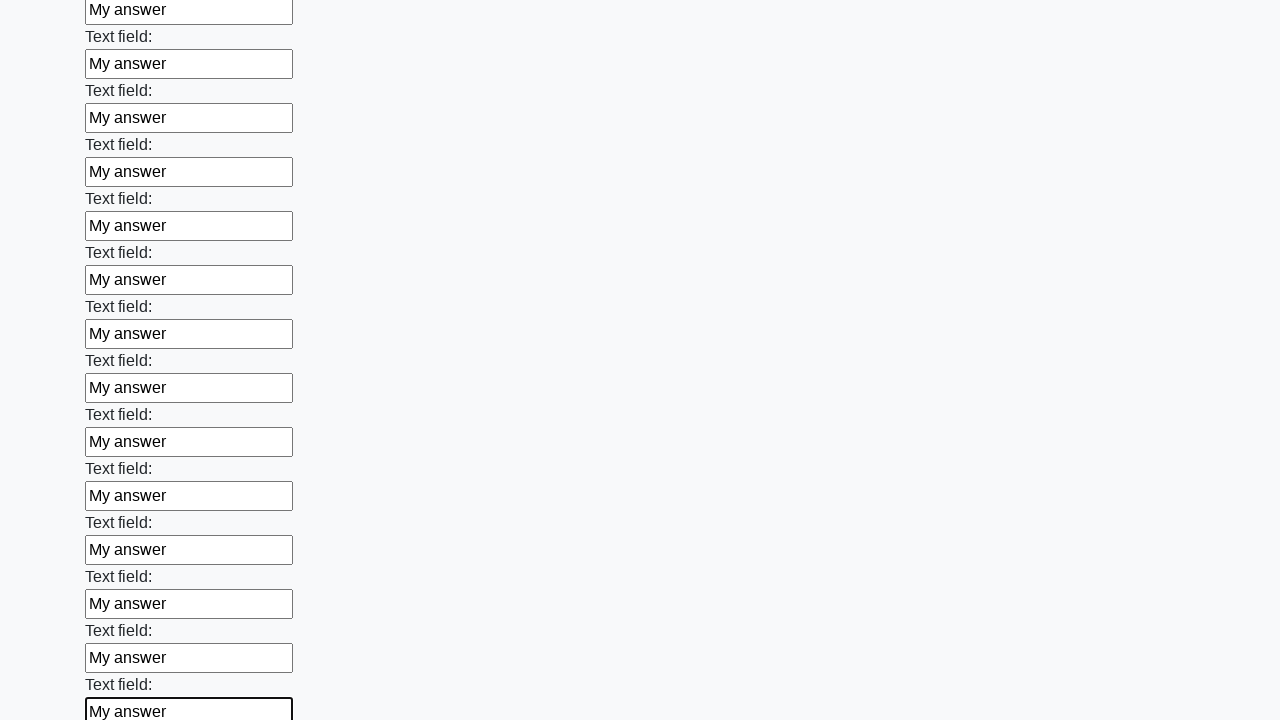

Filled text input field 66 with 'My answer' on input[type="text"] >> nth=65
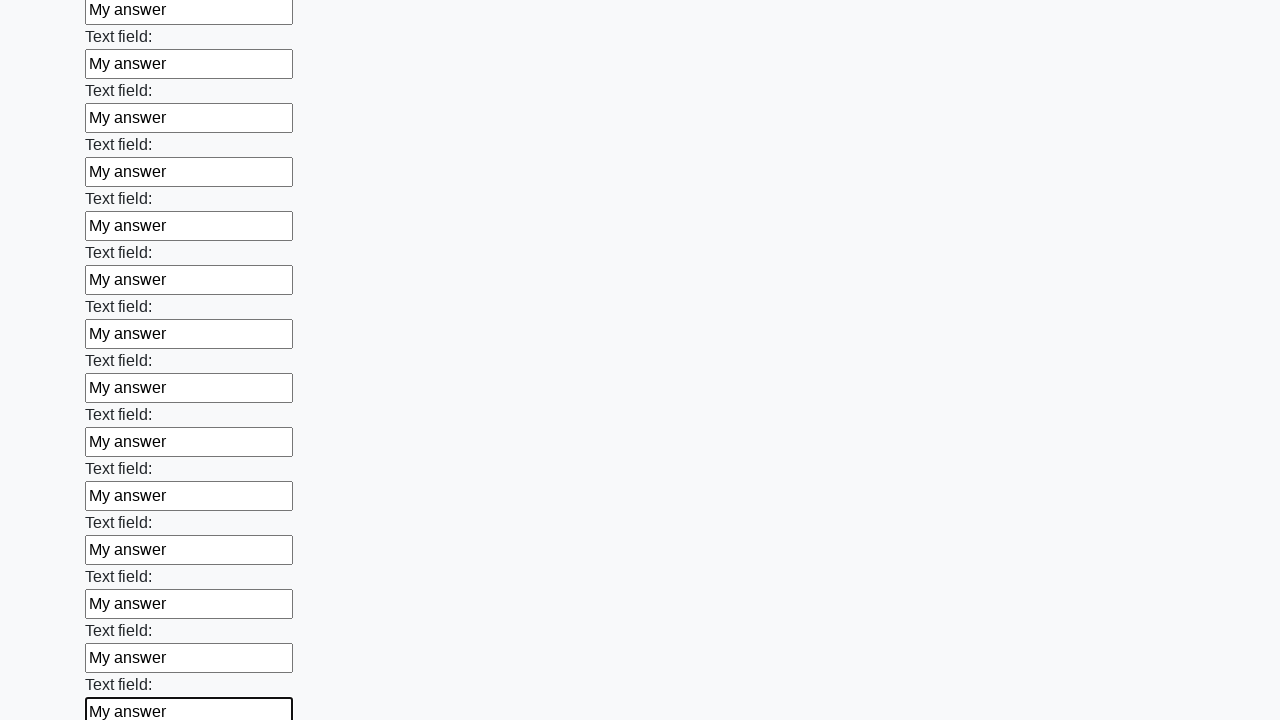

Filled text input field 67 with 'My answer' on input[type="text"] >> nth=66
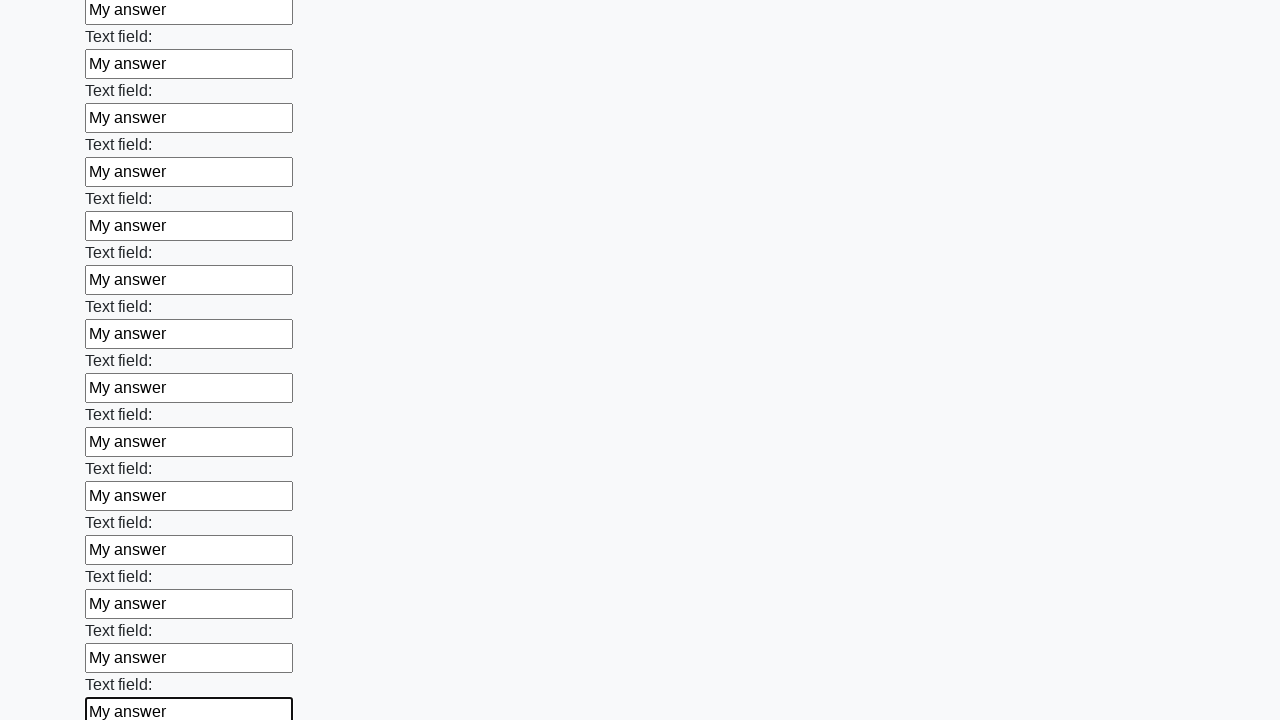

Filled text input field 68 with 'My answer' on input[type="text"] >> nth=67
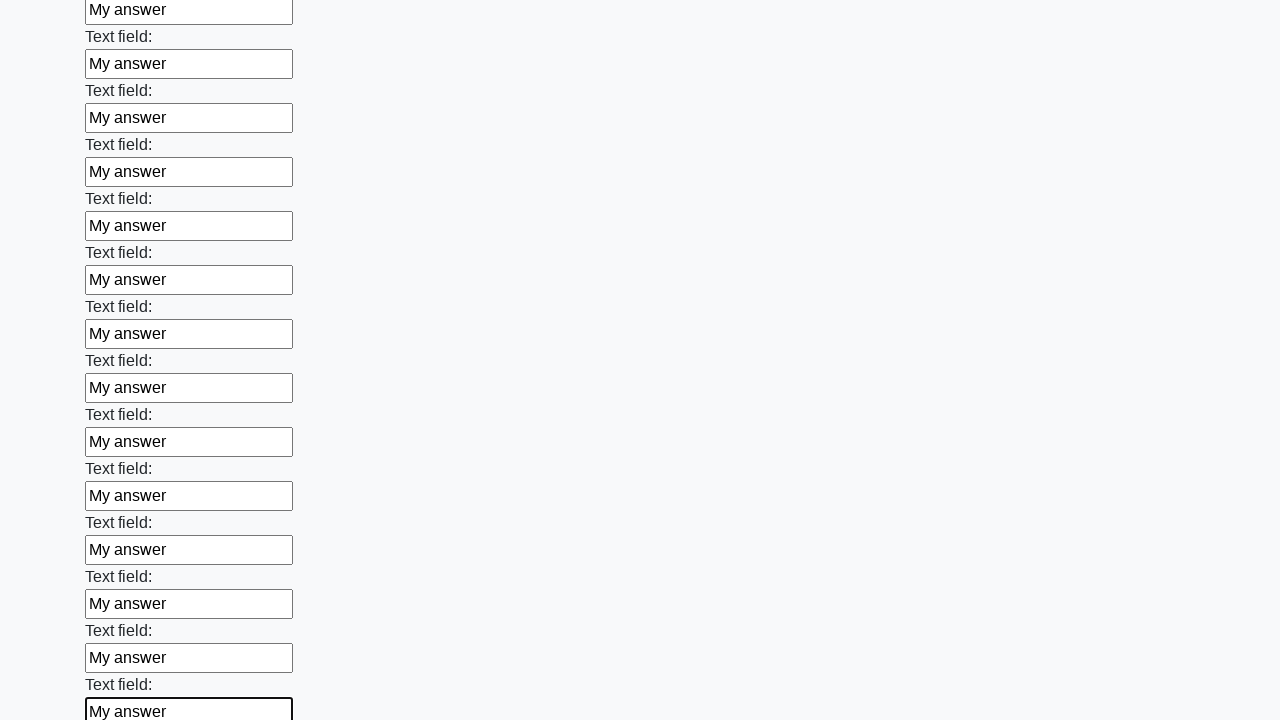

Filled text input field 69 with 'My answer' on input[type="text"] >> nth=68
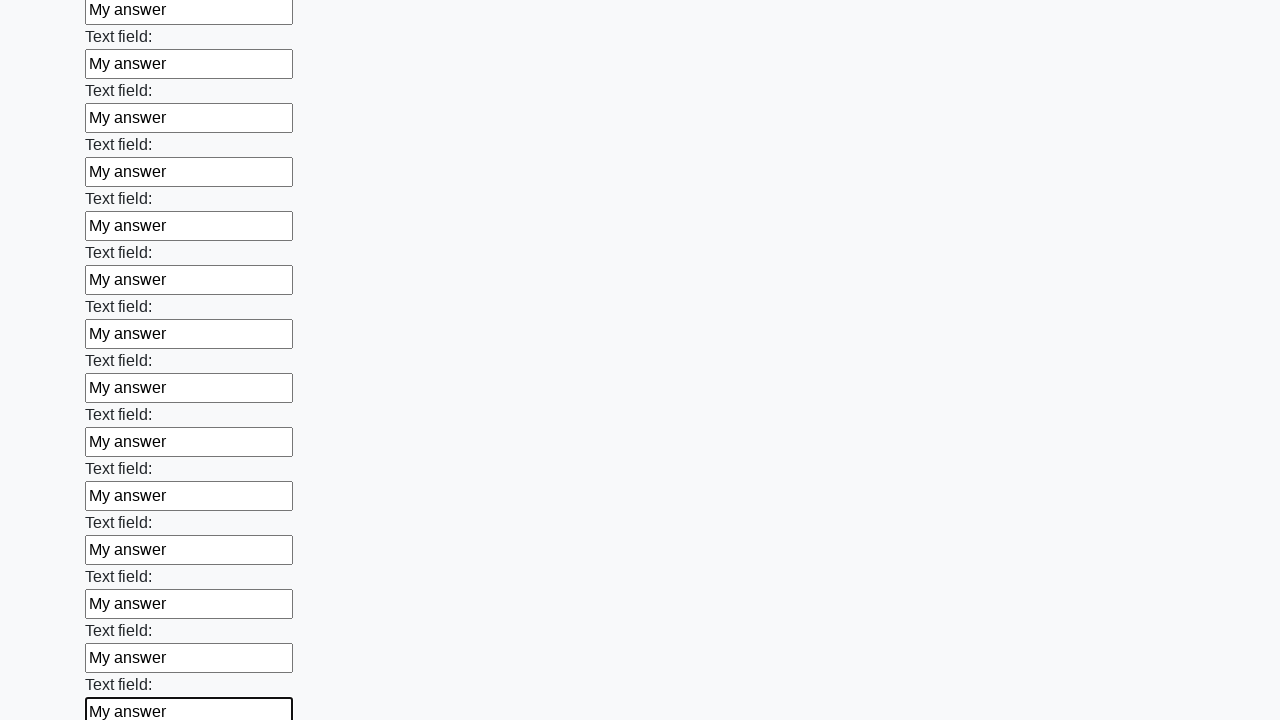

Filled text input field 70 with 'My answer' on input[type="text"] >> nth=69
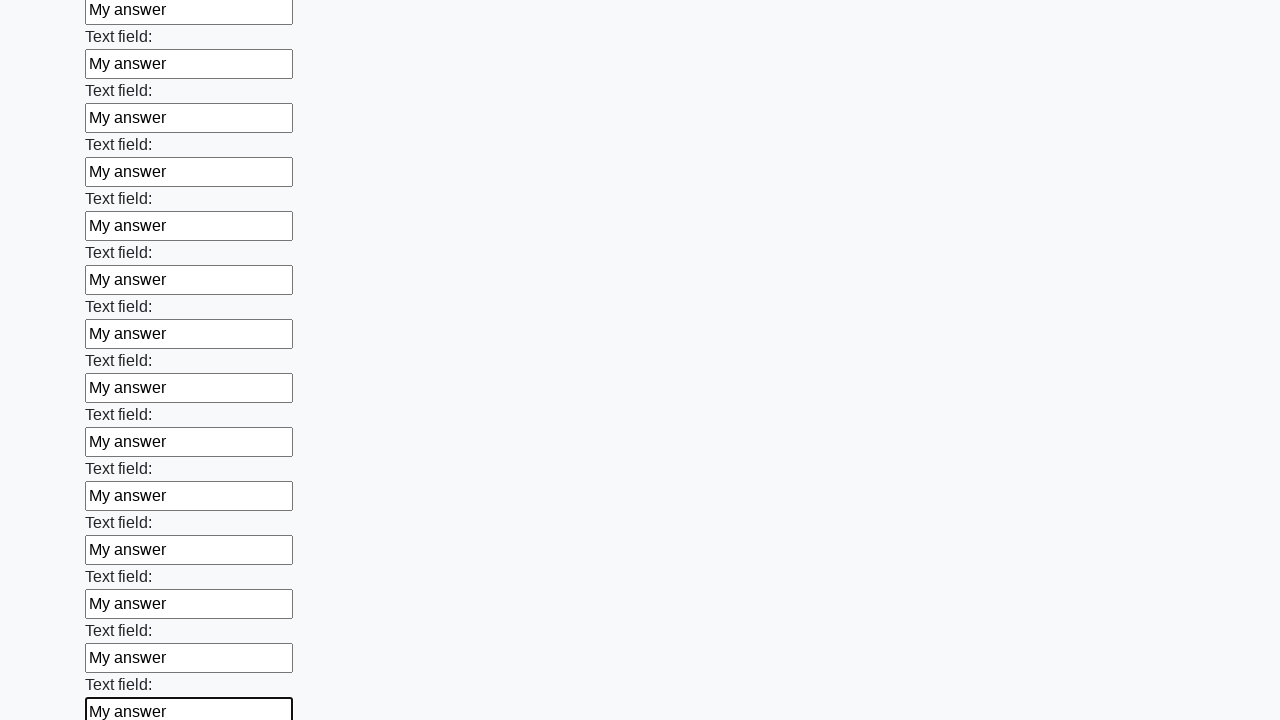

Filled text input field 71 with 'My answer' on input[type="text"] >> nth=70
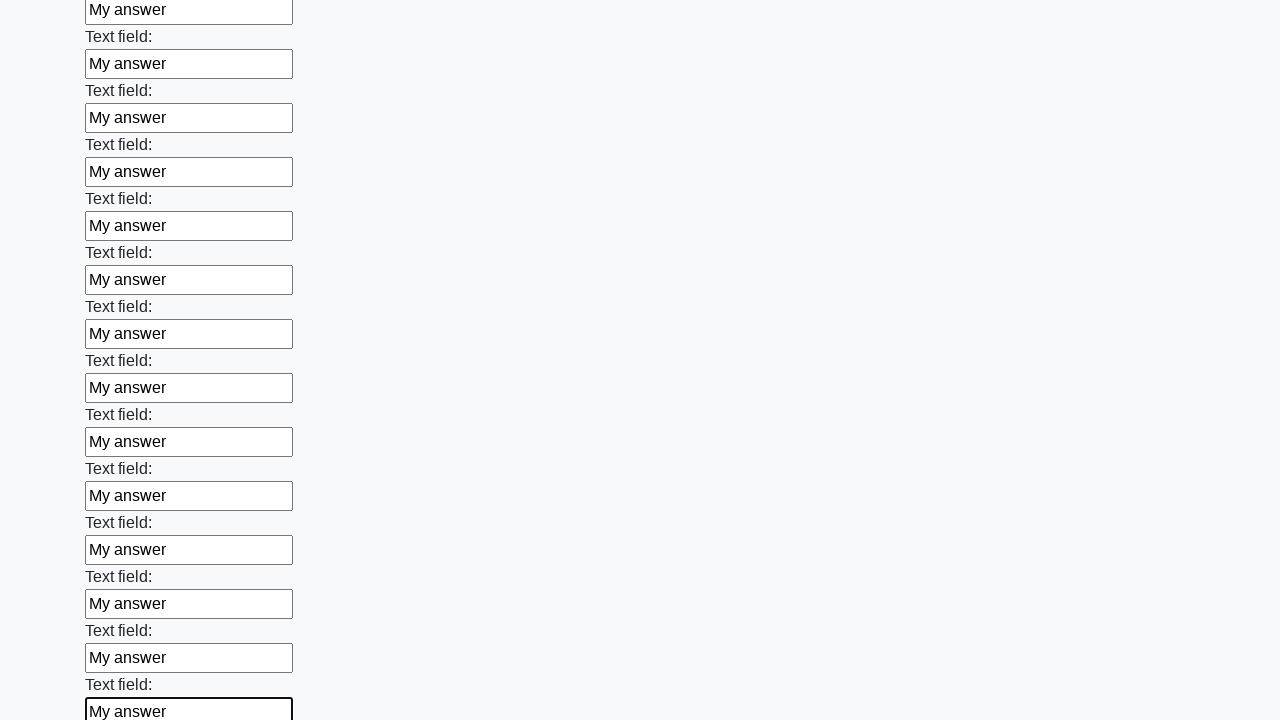

Filled text input field 72 with 'My answer' on input[type="text"] >> nth=71
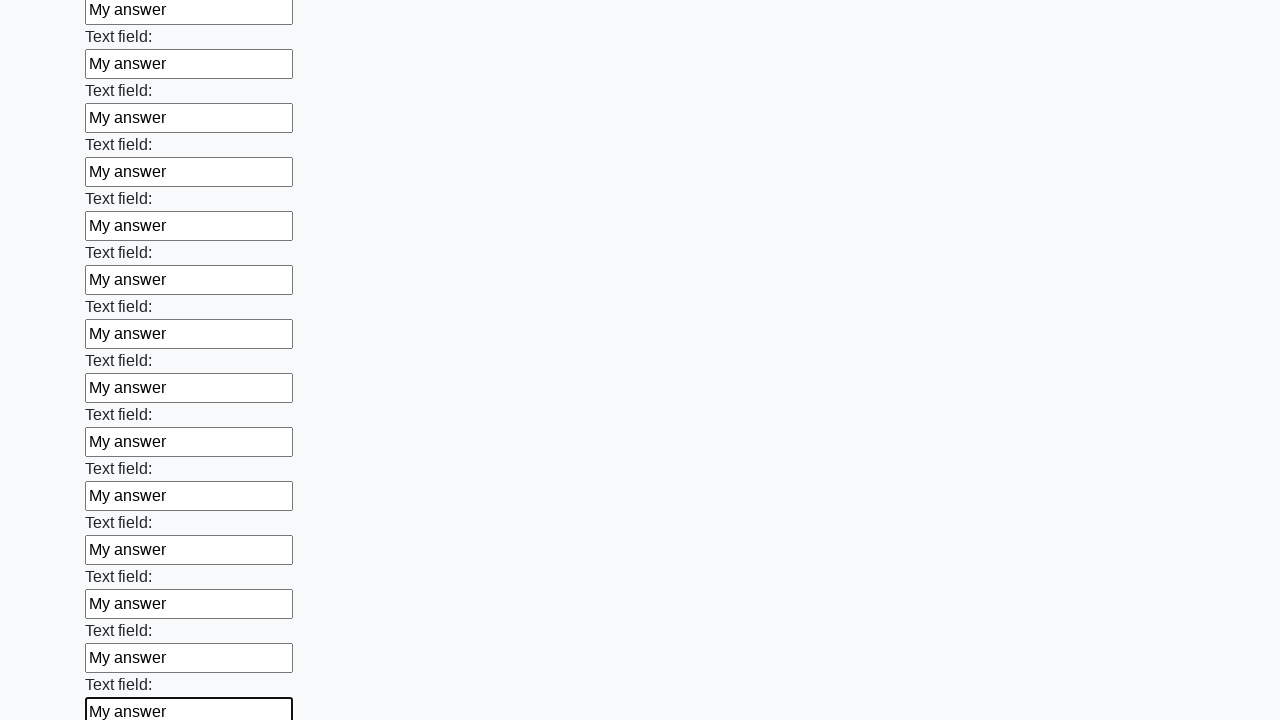

Filled text input field 73 with 'My answer' on input[type="text"] >> nth=72
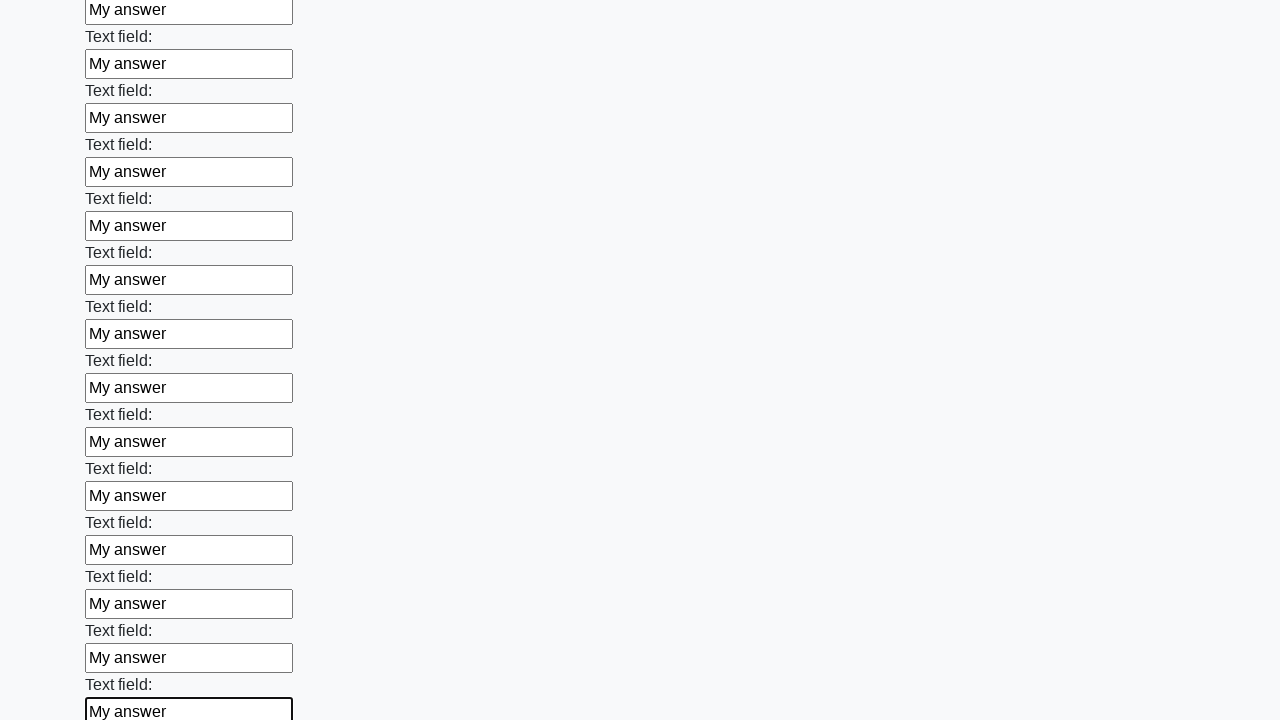

Filled text input field 74 with 'My answer' on input[type="text"] >> nth=73
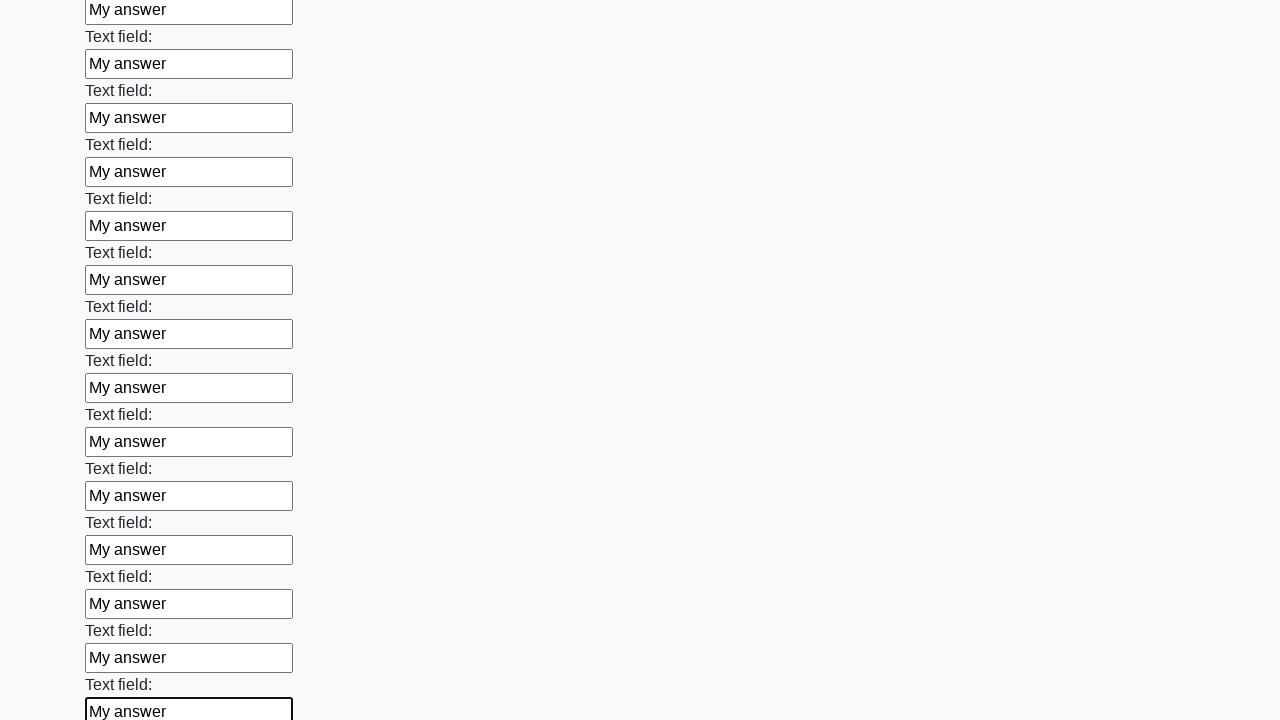

Filled text input field 75 with 'My answer' on input[type="text"] >> nth=74
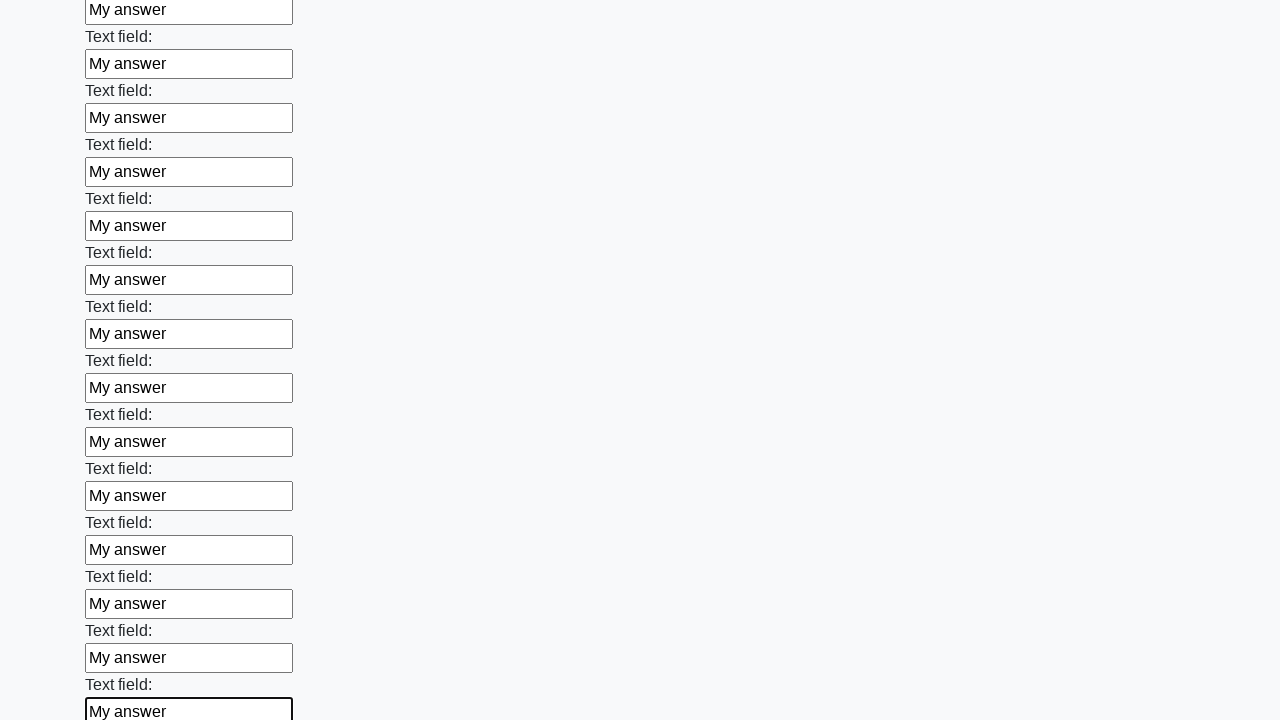

Filled text input field 76 with 'My answer' on input[type="text"] >> nth=75
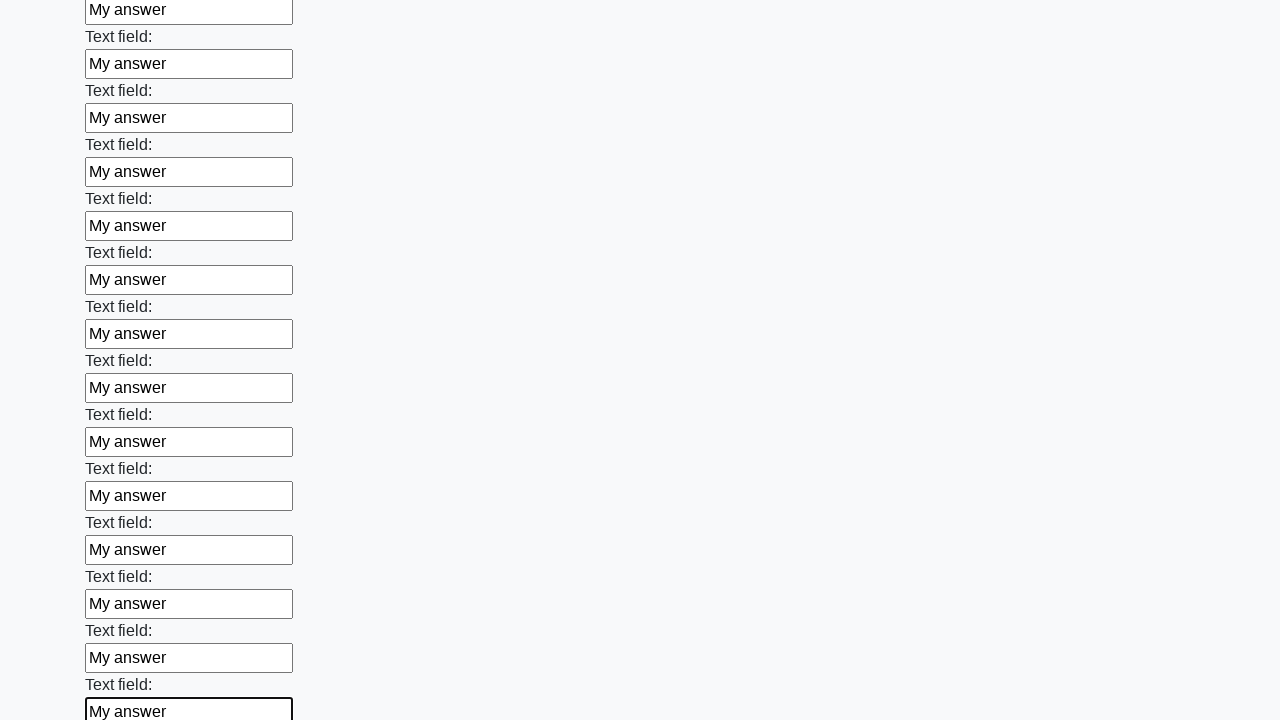

Filled text input field 77 with 'My answer' on input[type="text"] >> nth=76
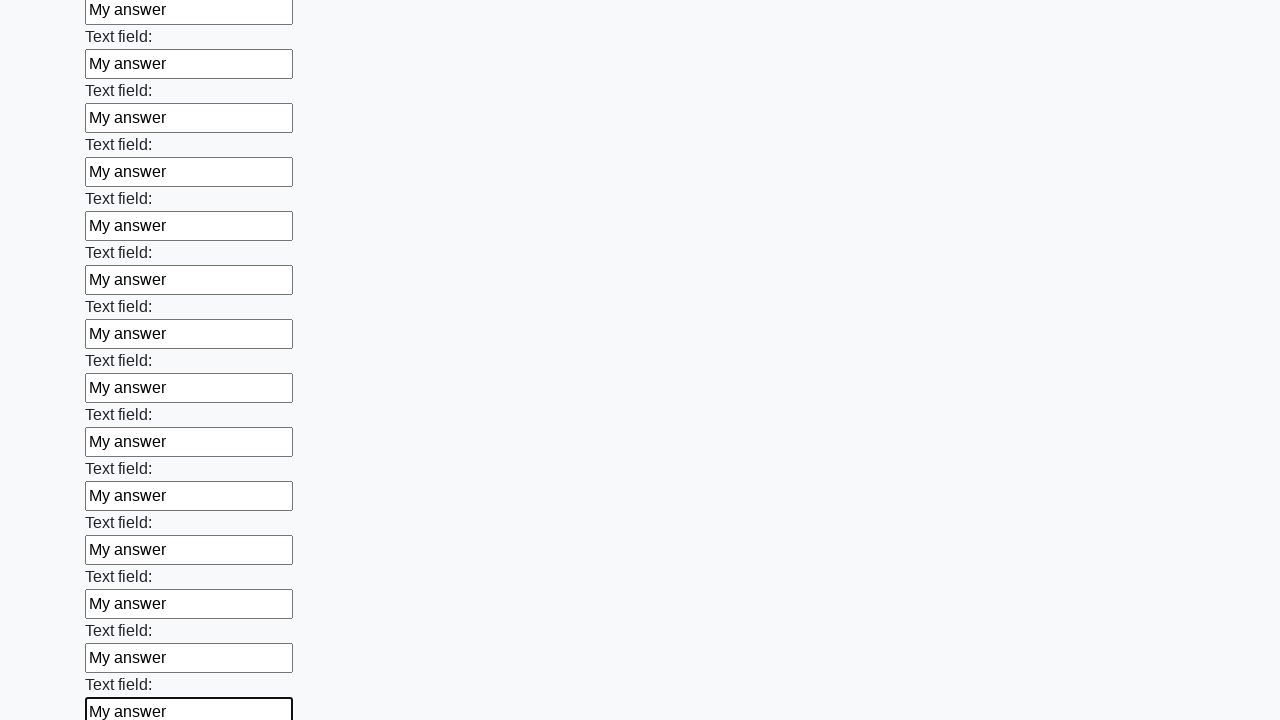

Filled text input field 78 with 'My answer' on input[type="text"] >> nth=77
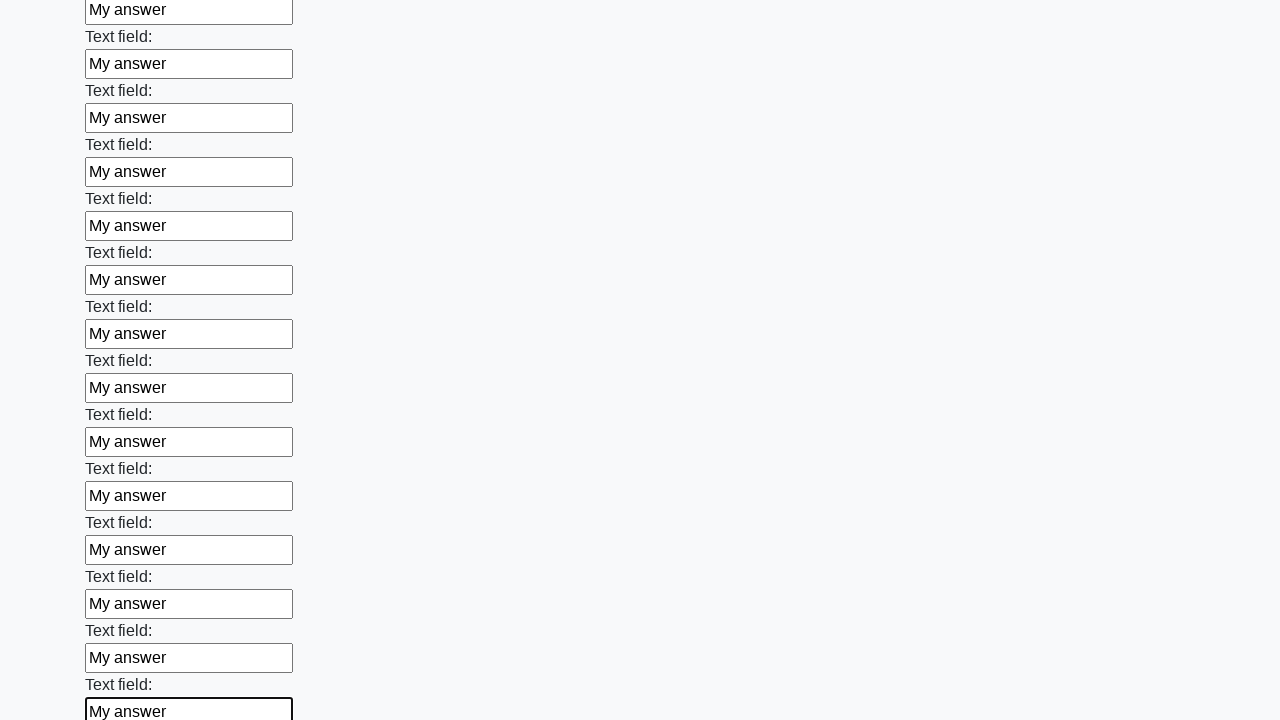

Filled text input field 79 with 'My answer' on input[type="text"] >> nth=78
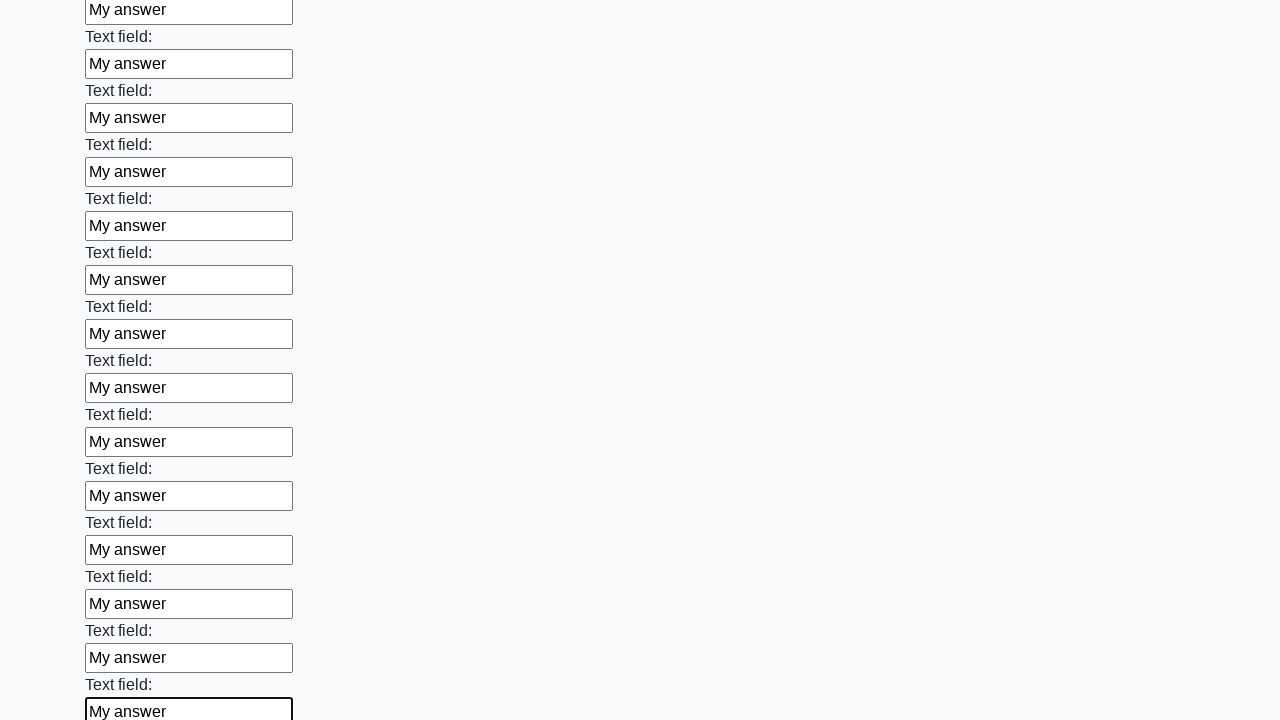

Filled text input field 80 with 'My answer' on input[type="text"] >> nth=79
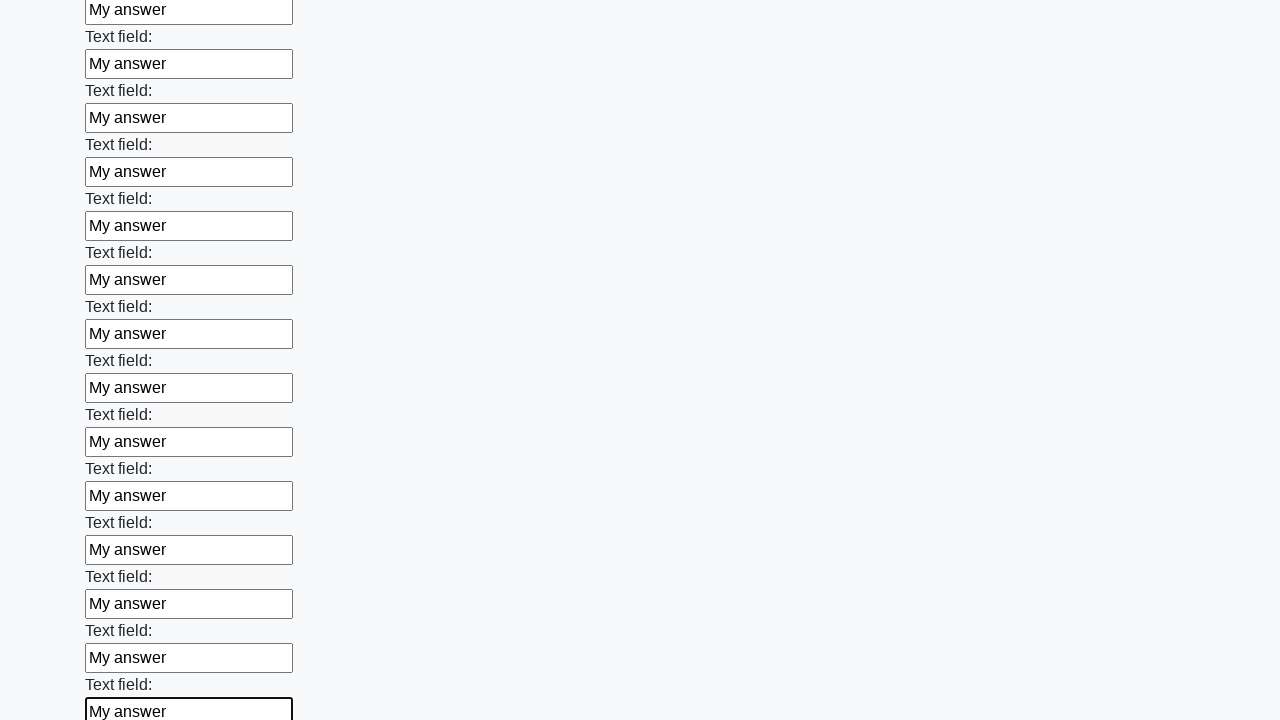

Filled text input field 81 with 'My answer' on input[type="text"] >> nth=80
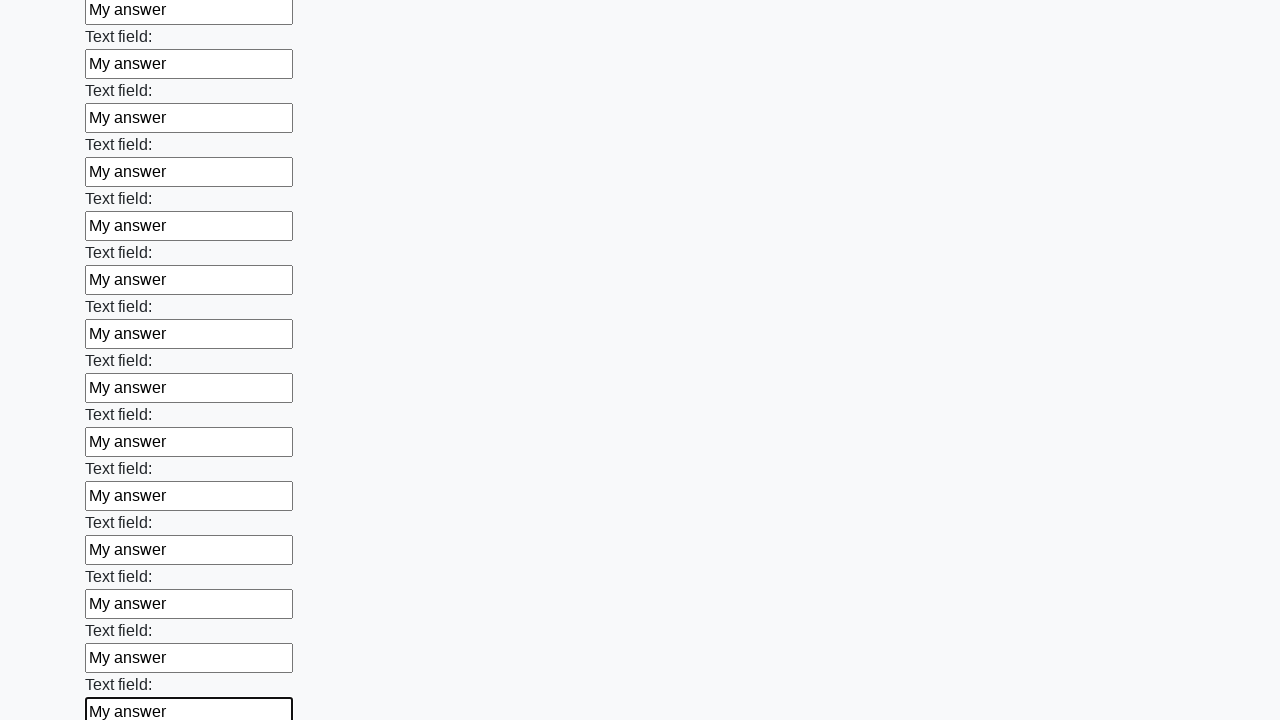

Filled text input field 82 with 'My answer' on input[type="text"] >> nth=81
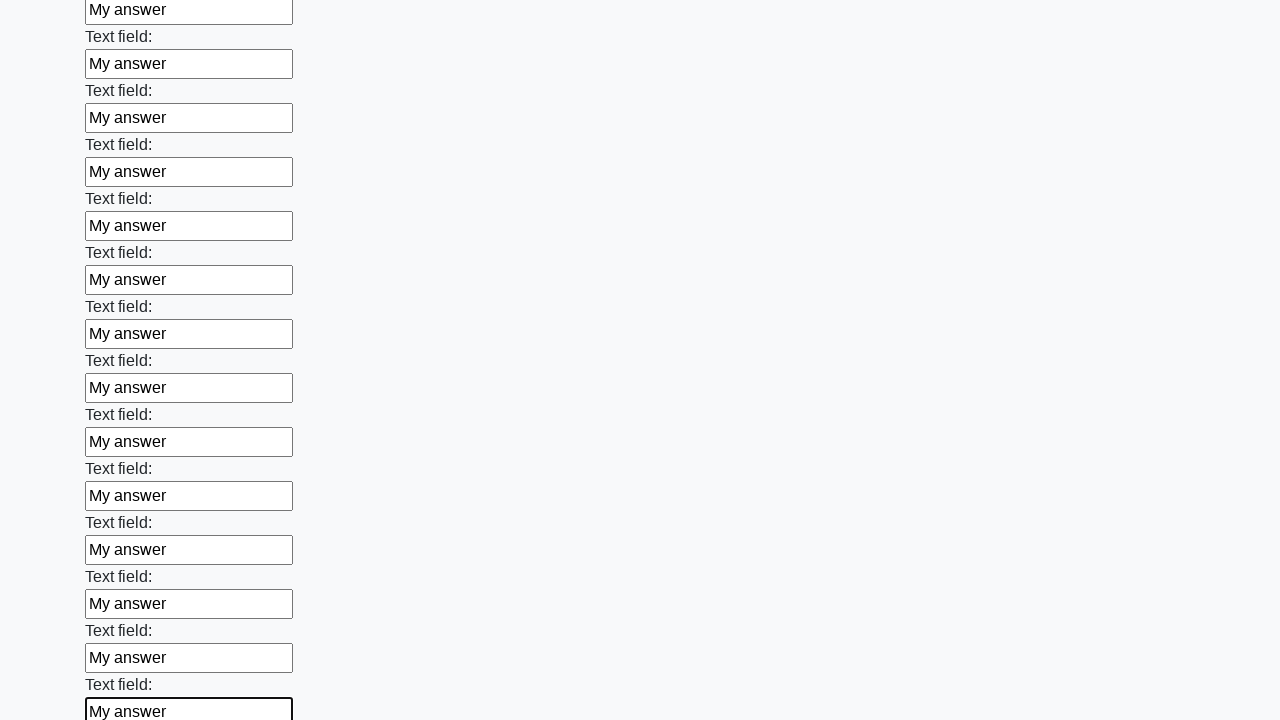

Filled text input field 83 with 'My answer' on input[type="text"] >> nth=82
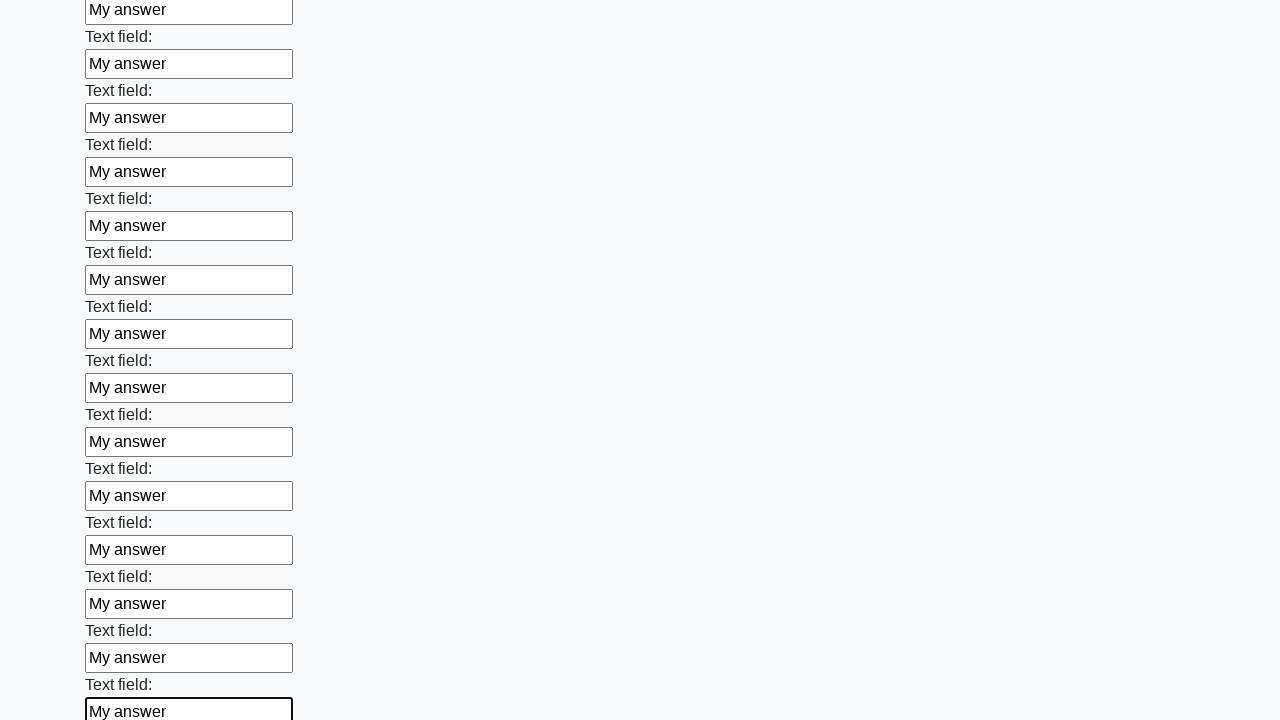

Filled text input field 84 with 'My answer' on input[type="text"] >> nth=83
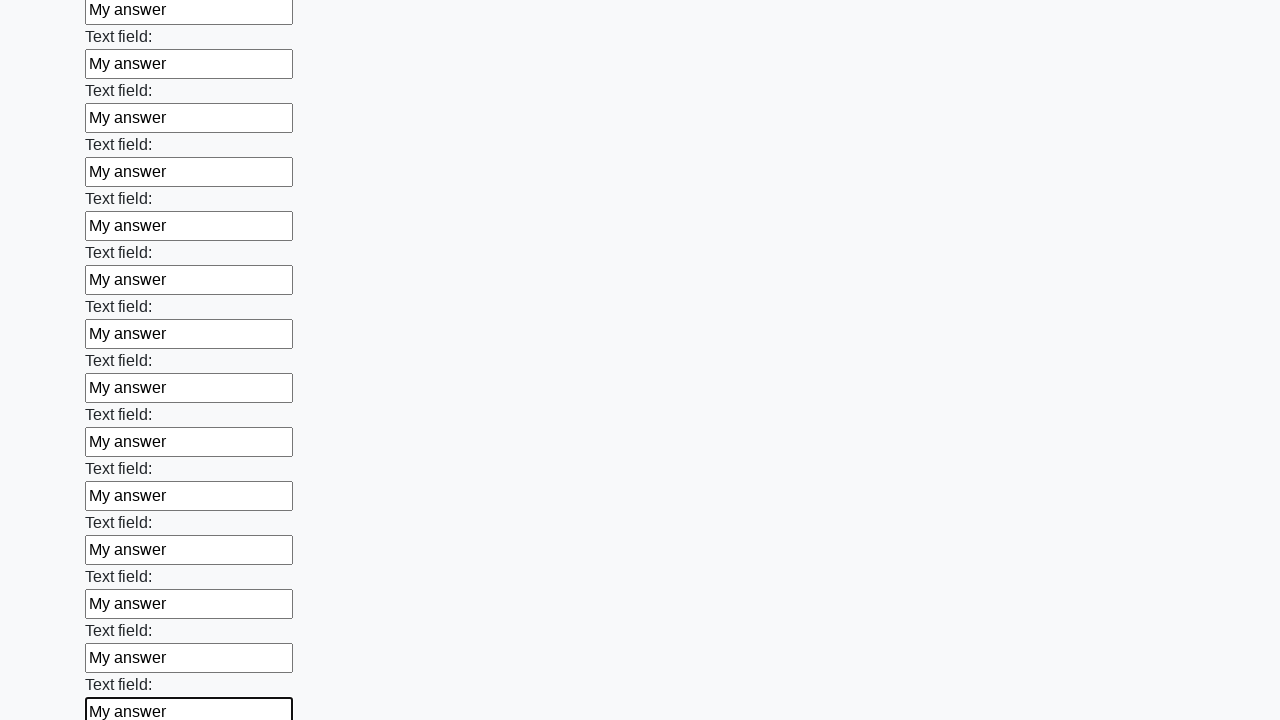

Filled text input field 85 with 'My answer' on input[type="text"] >> nth=84
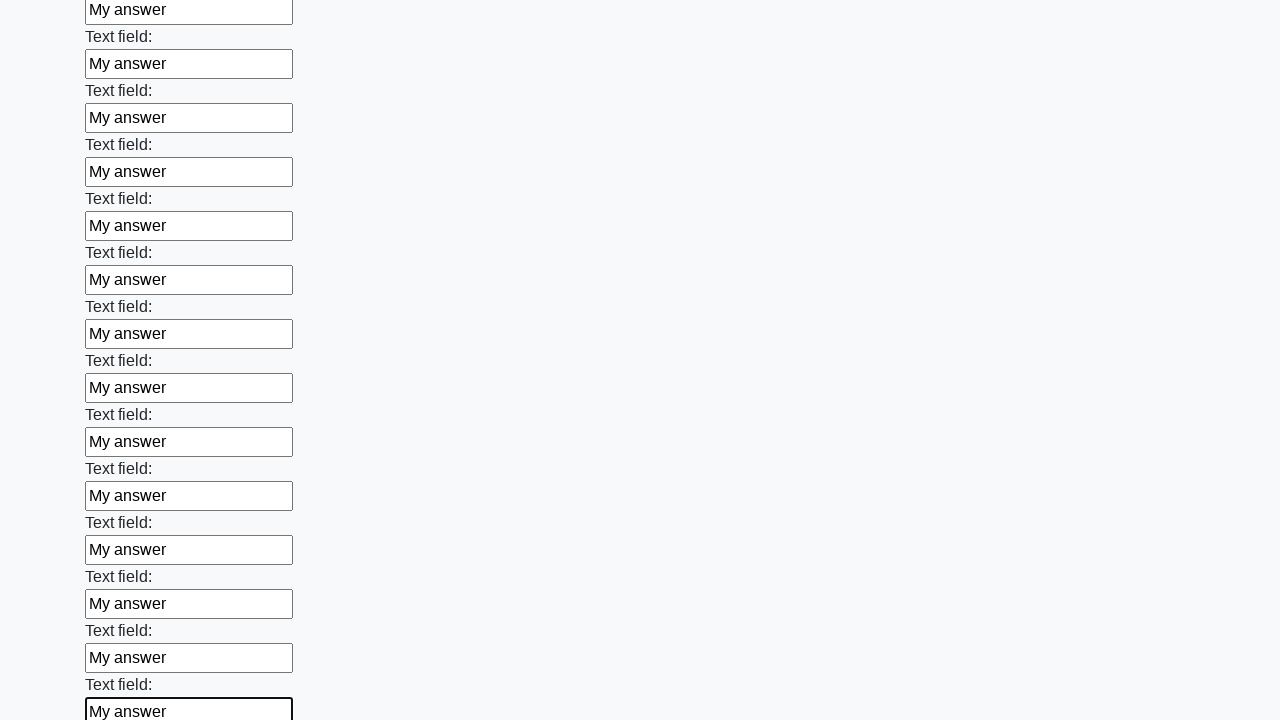

Filled text input field 86 with 'My answer' on input[type="text"] >> nth=85
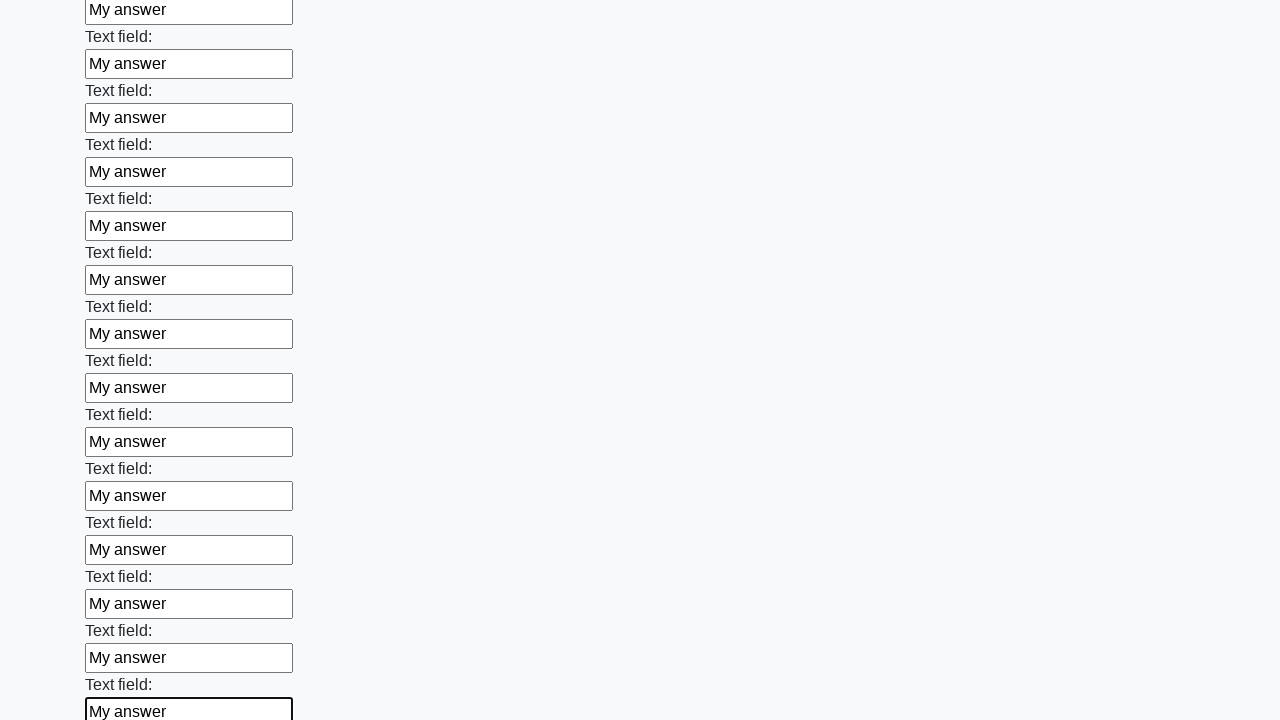

Filled text input field 87 with 'My answer' on input[type="text"] >> nth=86
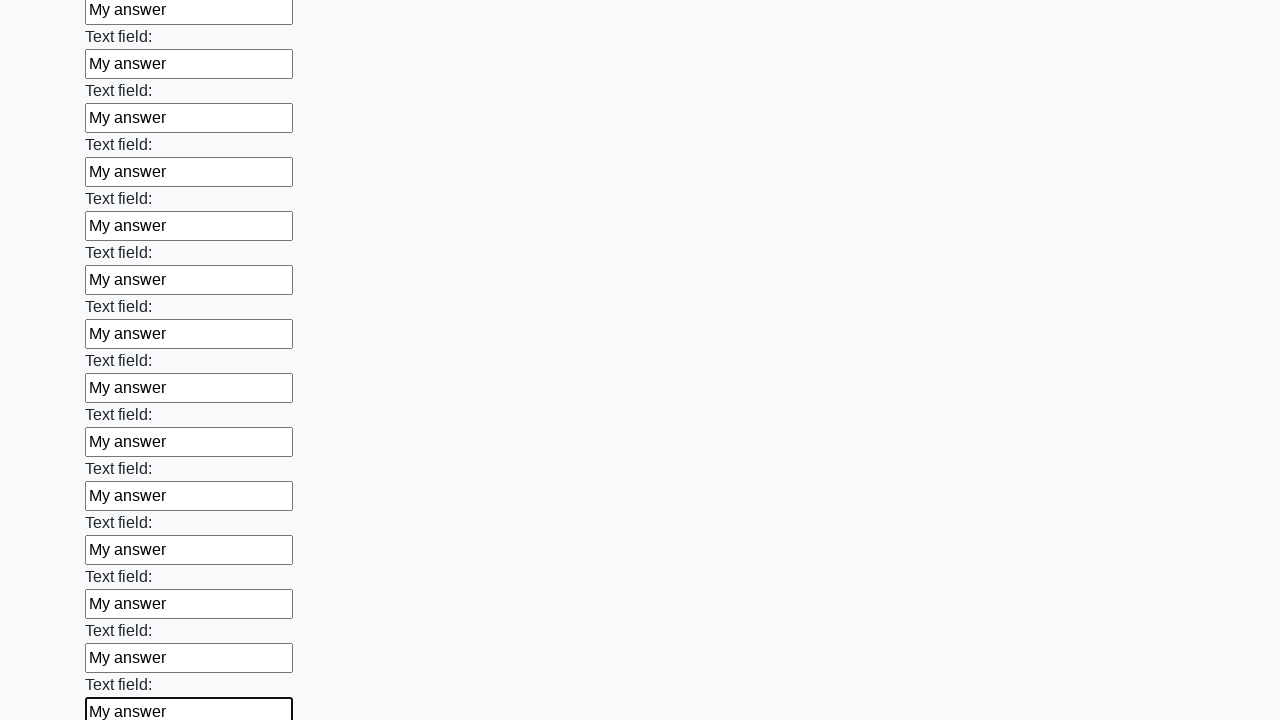

Filled text input field 88 with 'My answer' on input[type="text"] >> nth=87
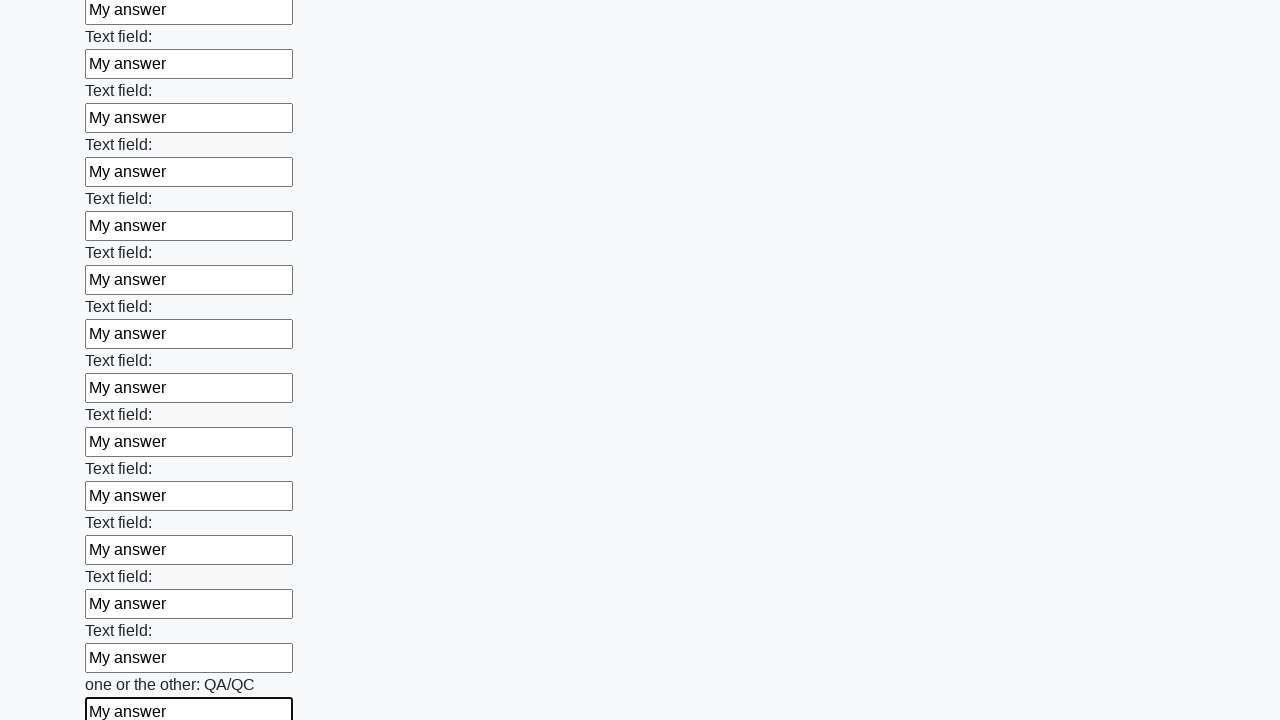

Filled text input field 89 with 'My answer' on input[type="text"] >> nth=88
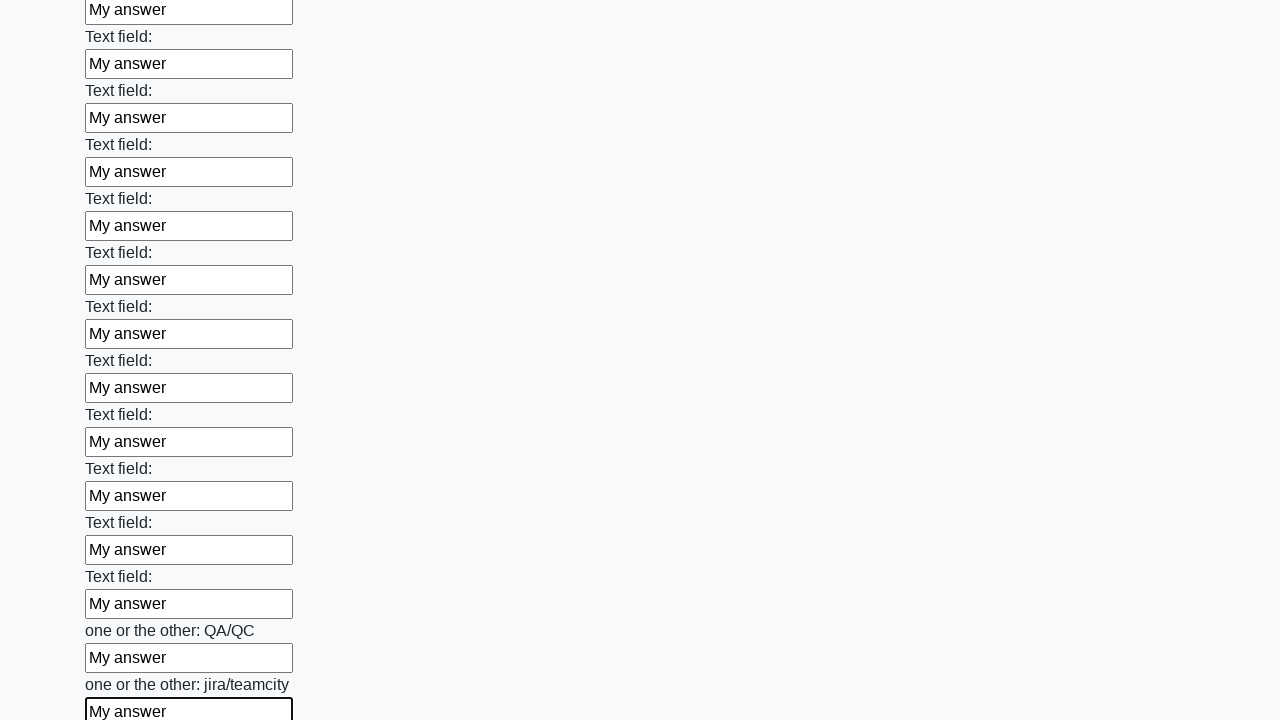

Filled text input field 90 with 'My answer' on input[type="text"] >> nth=89
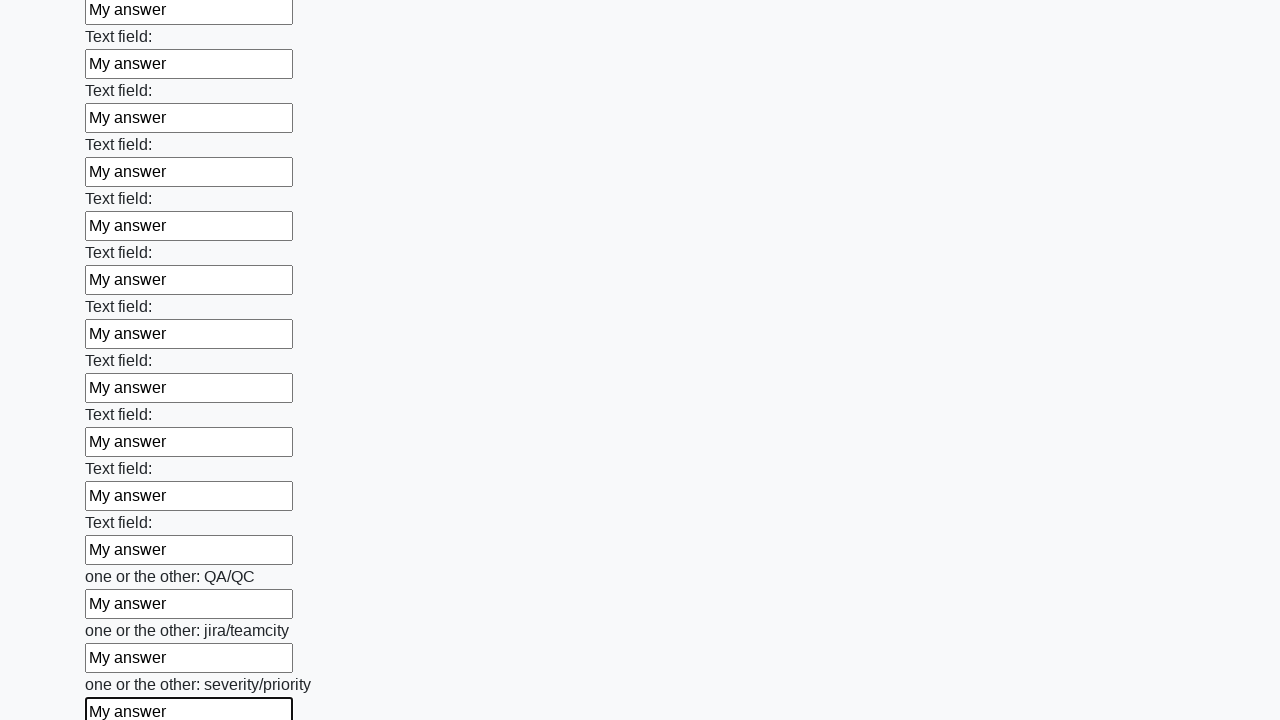

Filled text input field 91 with 'My answer' on input[type="text"] >> nth=90
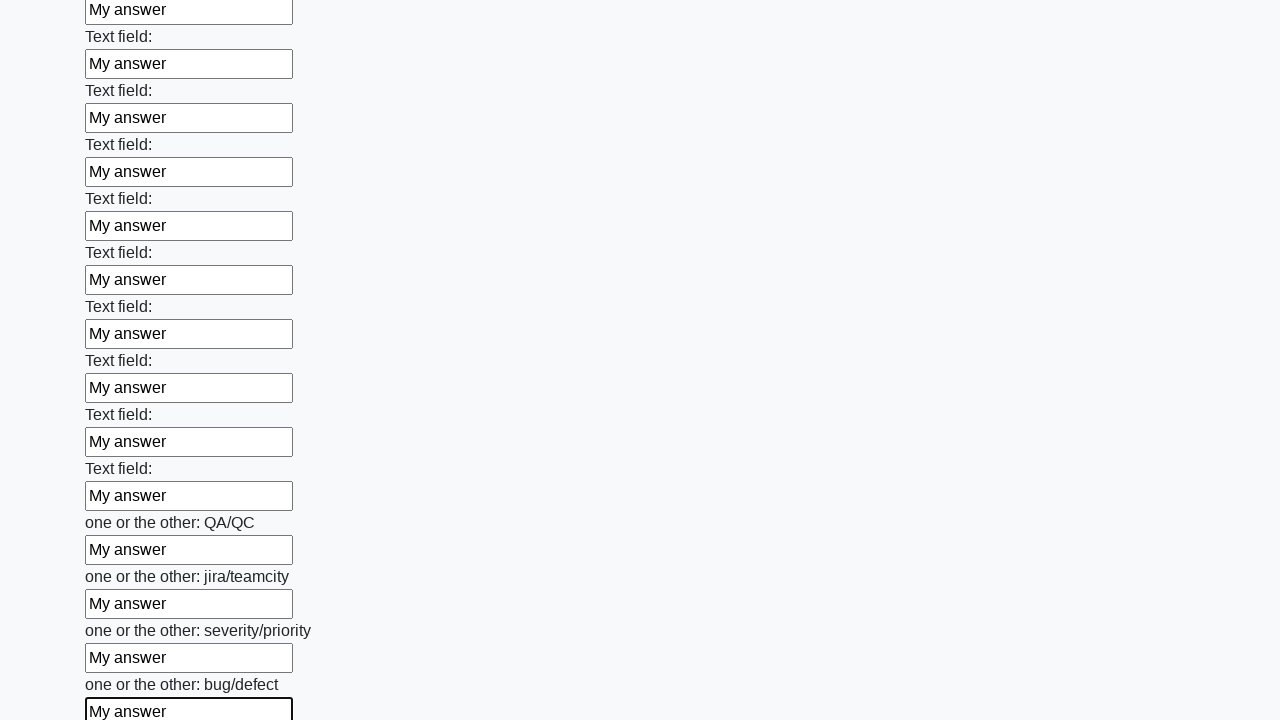

Filled text input field 92 with 'My answer' on input[type="text"] >> nth=91
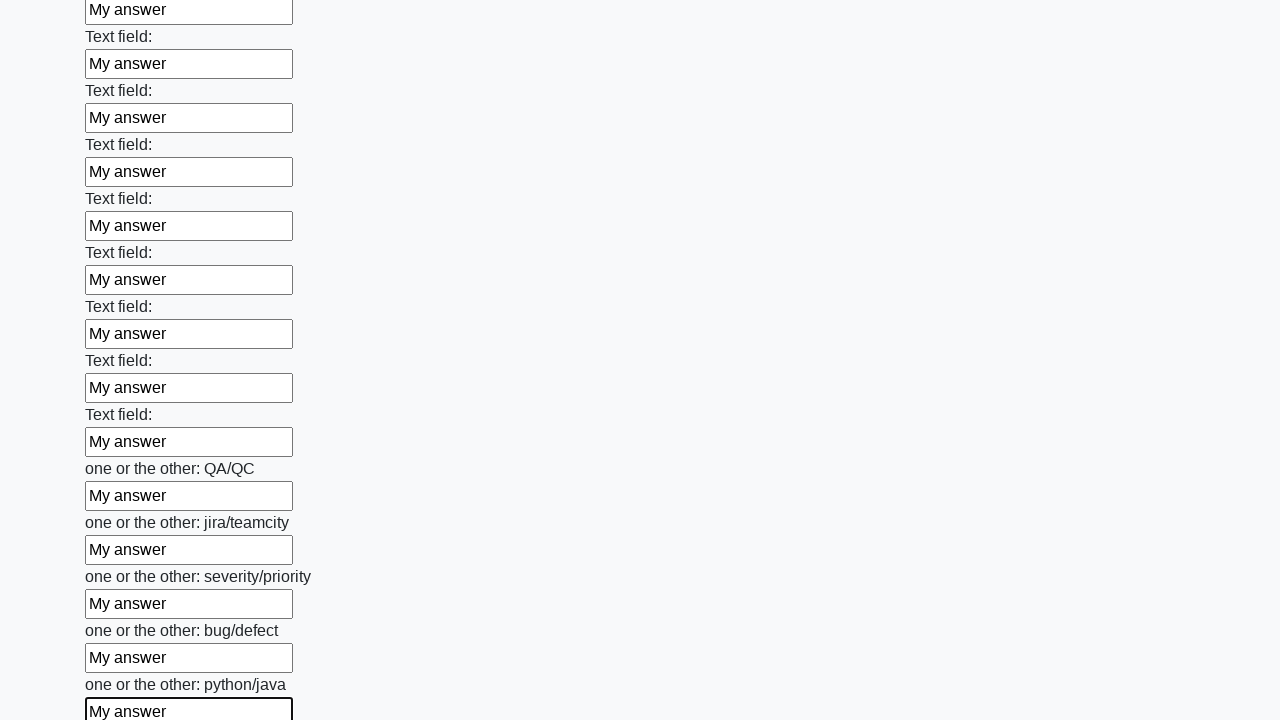

Filled text input field 93 with 'My answer' on input[type="text"] >> nth=92
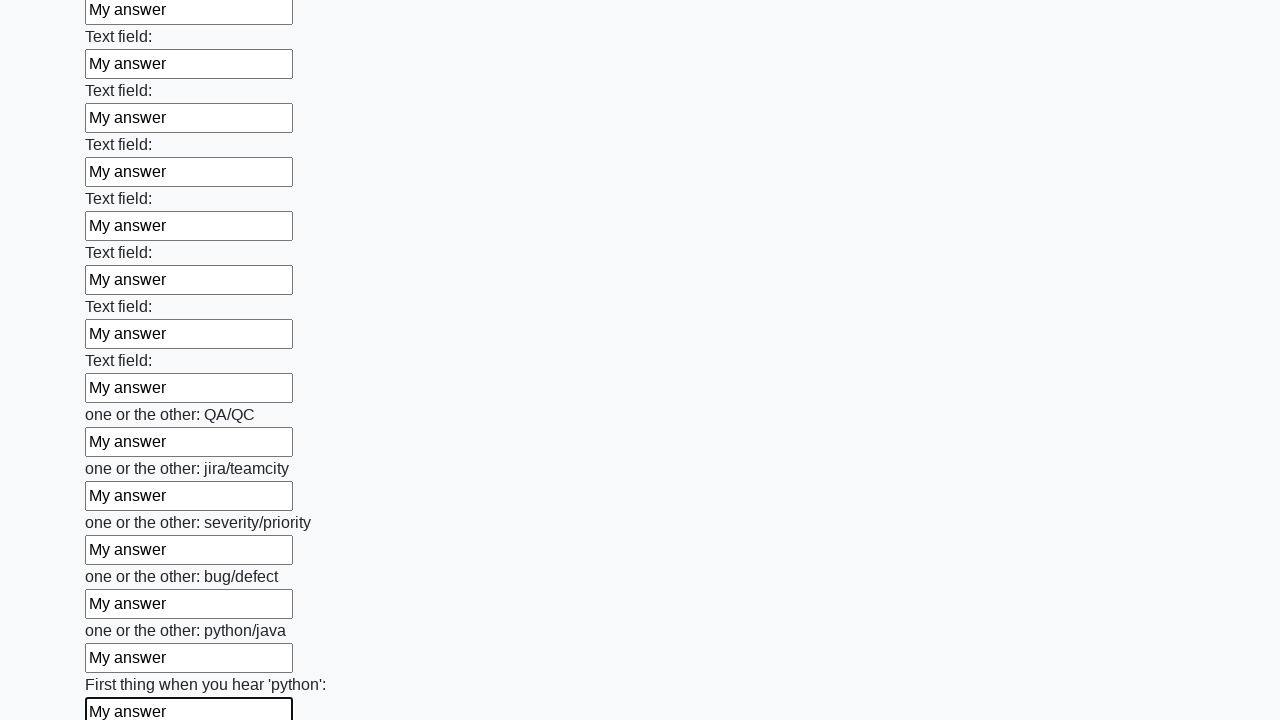

Filled text input field 94 with 'My answer' on input[type="text"] >> nth=93
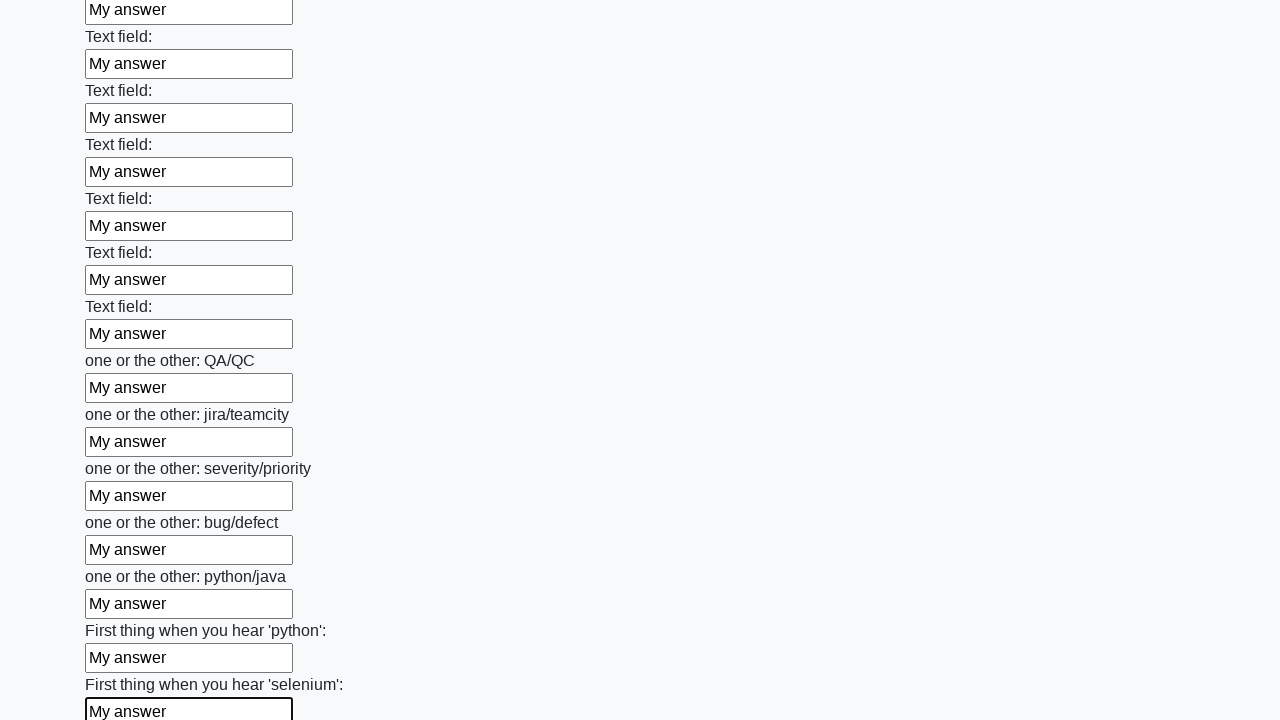

Filled text input field 95 with 'My answer' on input[type="text"] >> nth=94
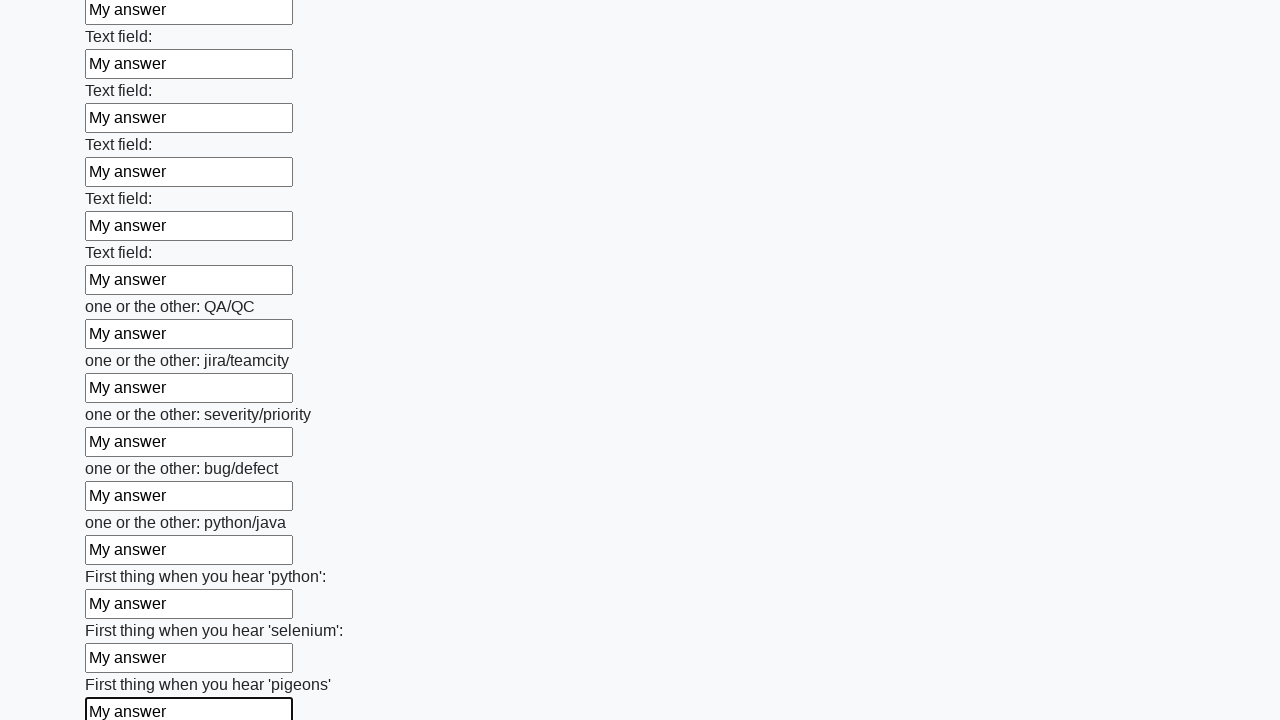

Filled text input field 96 with 'My answer' on input[type="text"] >> nth=95
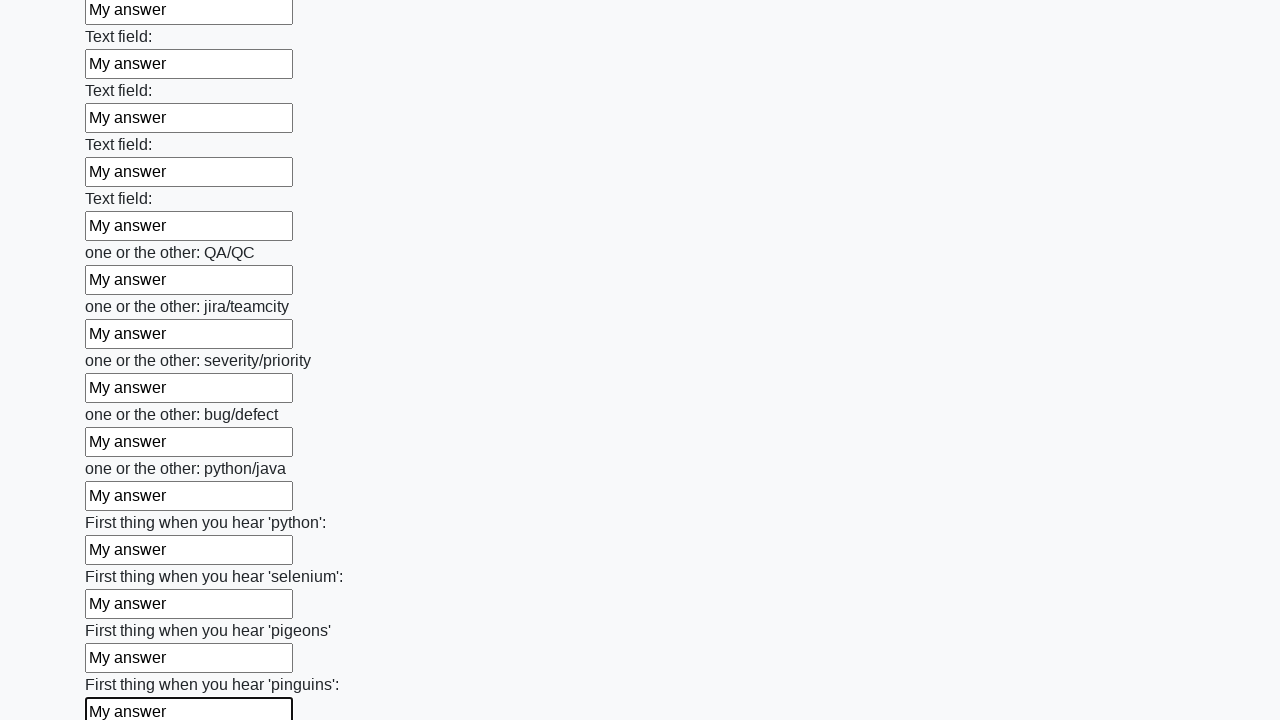

Filled text input field 97 with 'My answer' on input[type="text"] >> nth=96
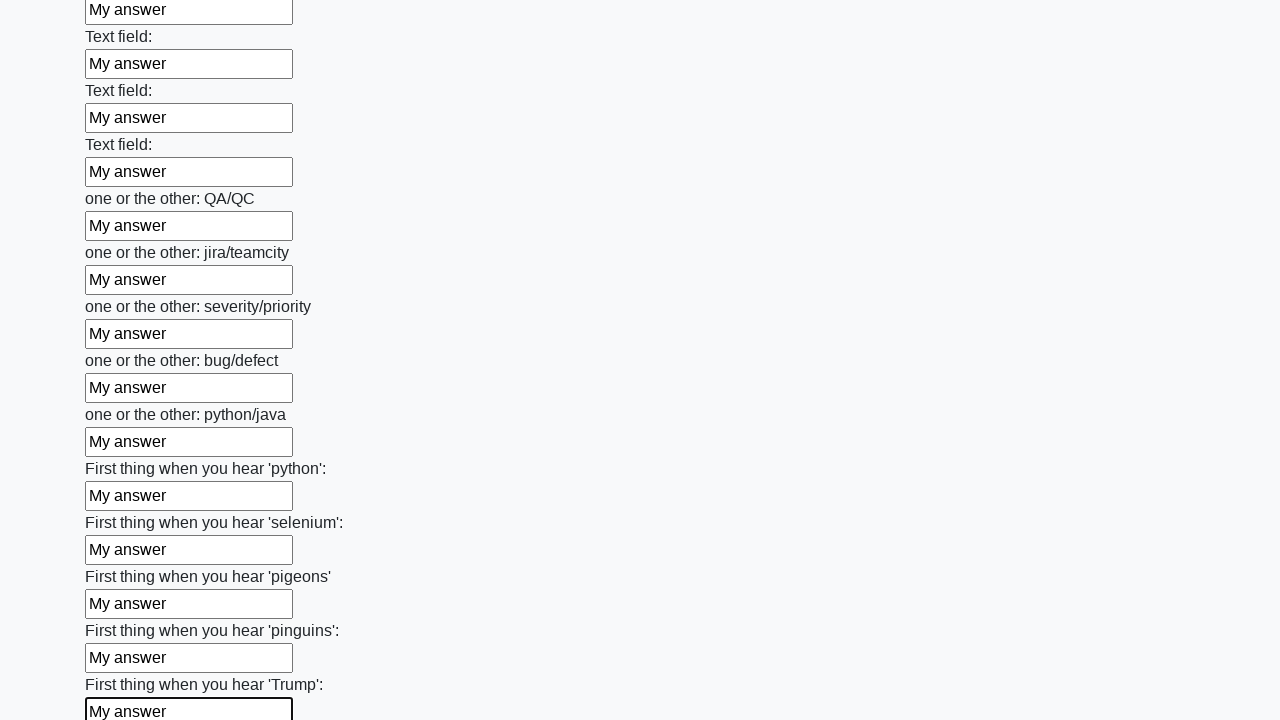

Filled text input field 98 with 'My answer' on input[type="text"] >> nth=97
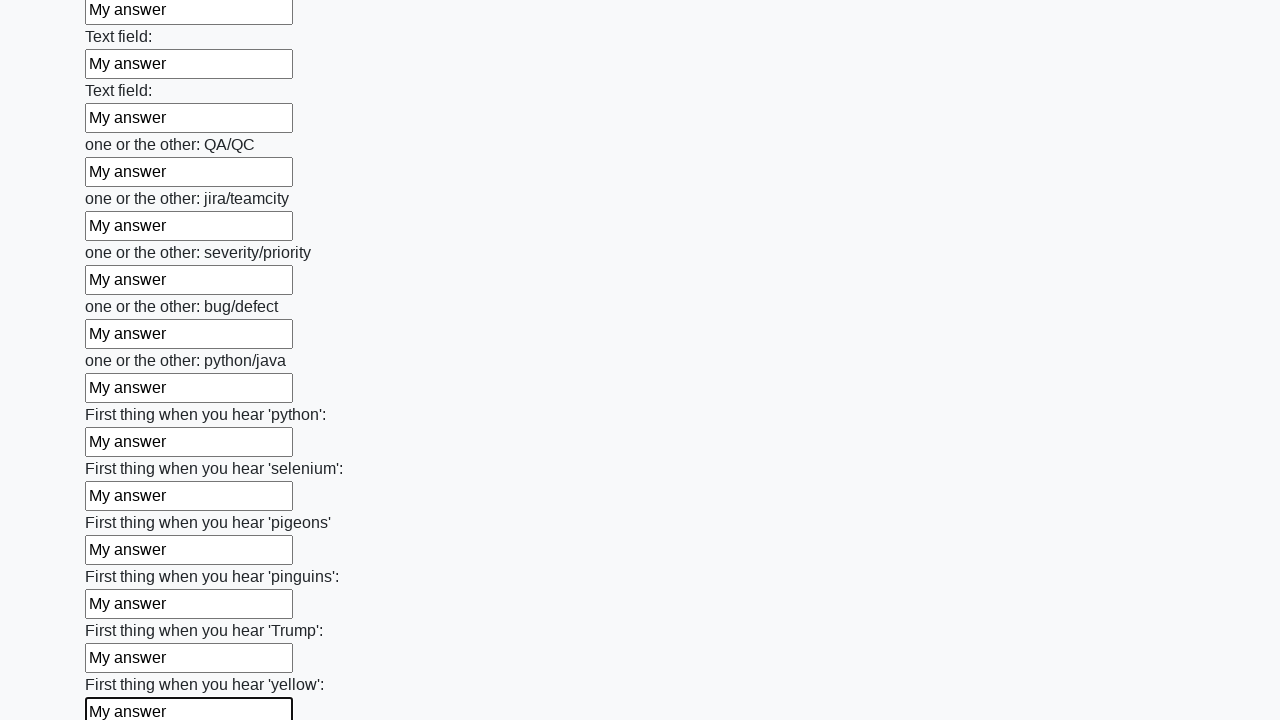

Filled text input field 99 with 'My answer' on input[type="text"] >> nth=98
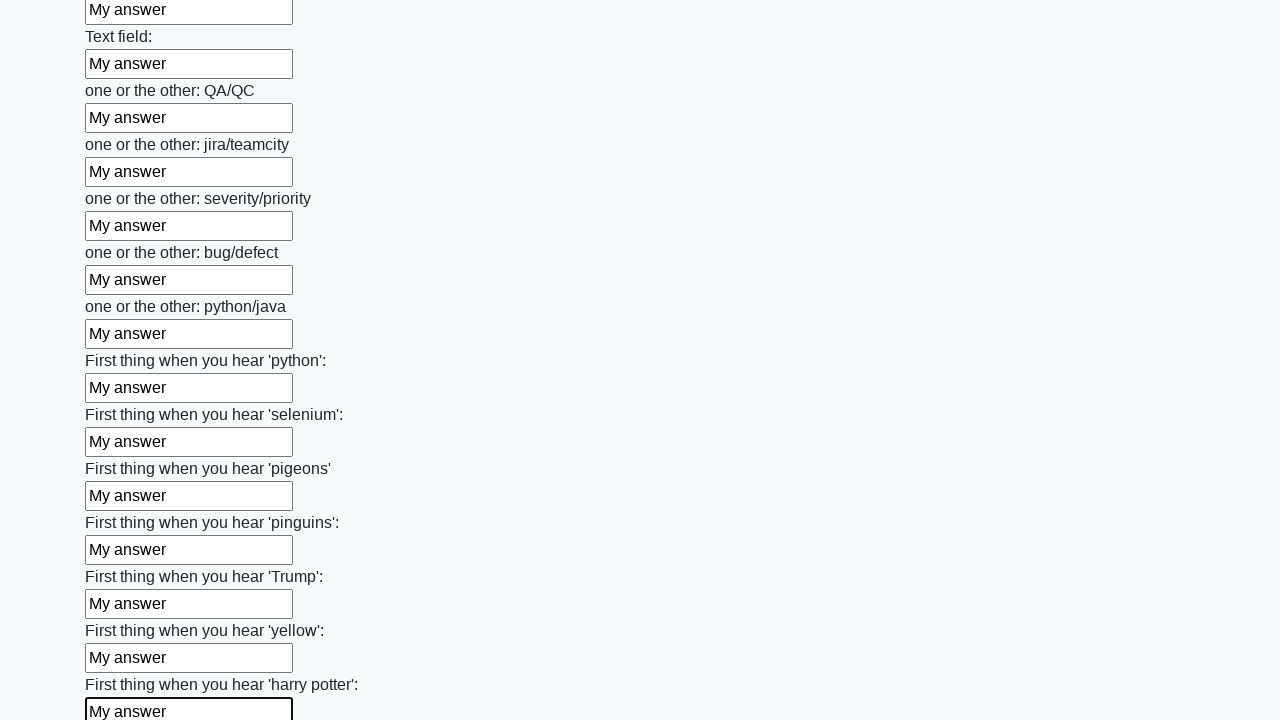

Filled text input field 100 with 'My answer' on input[type="text"] >> nth=99
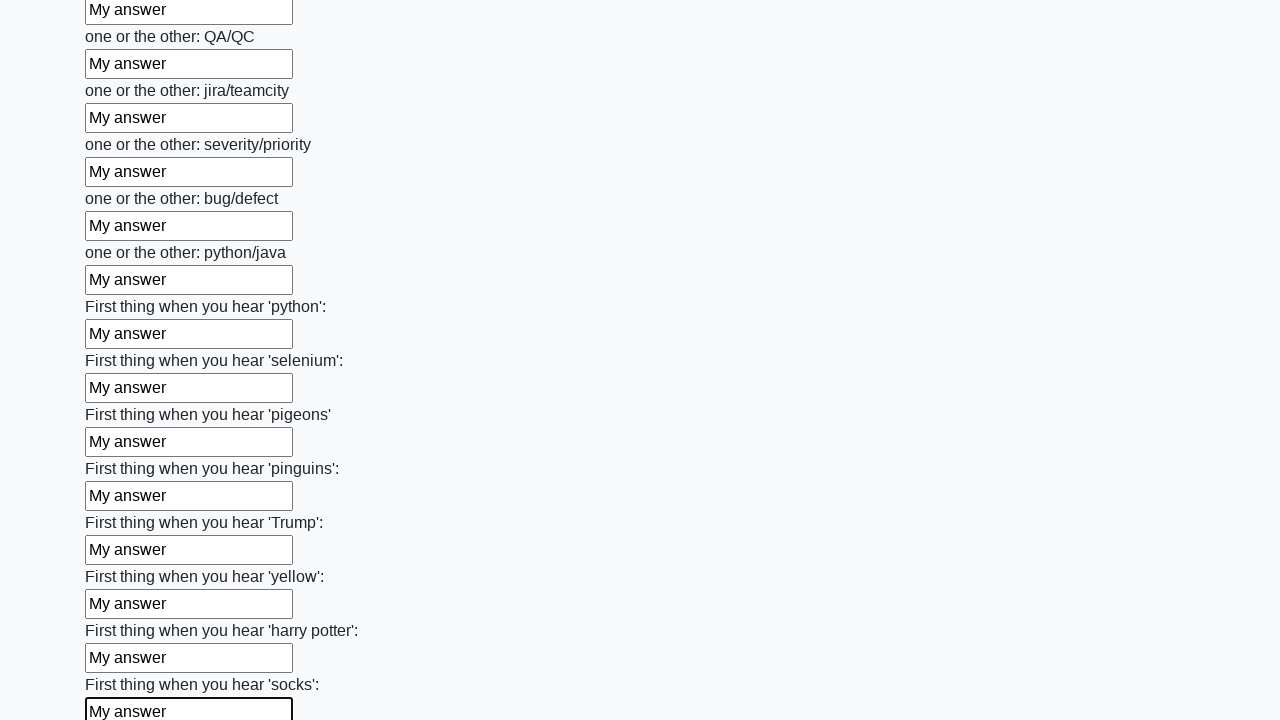

Clicked submit button to submit the form at (123, 611) on button.btn
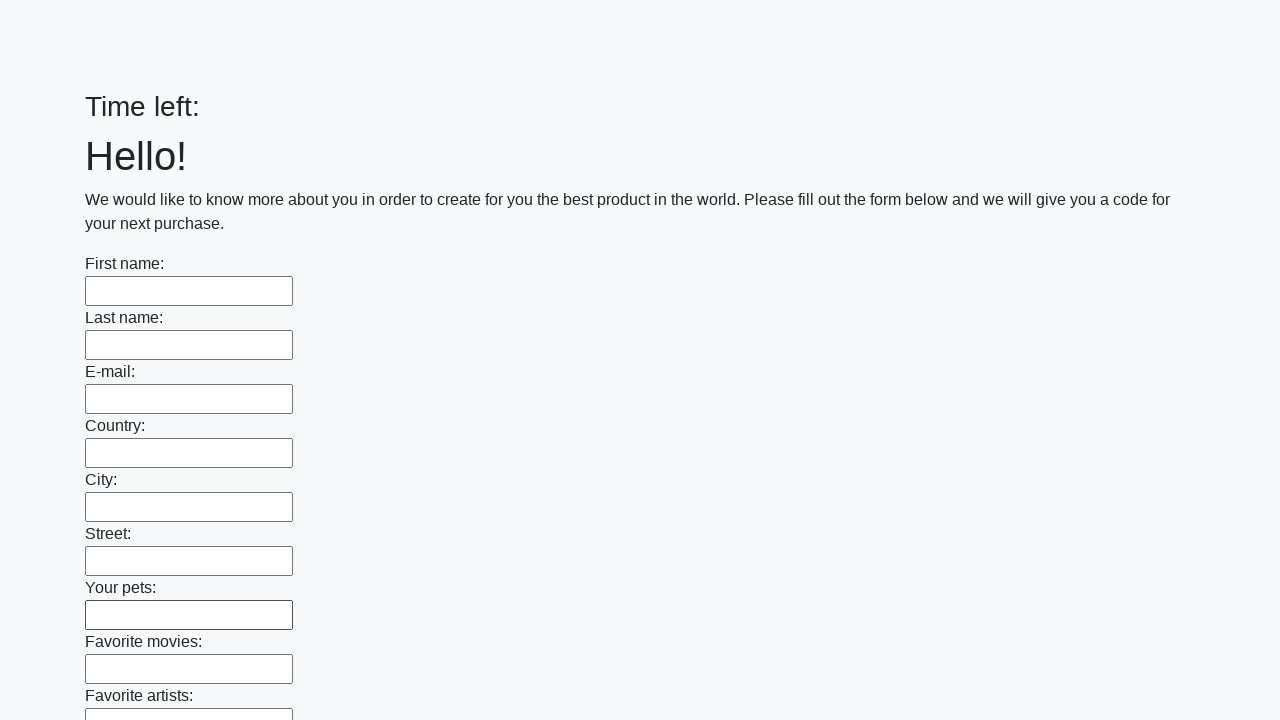

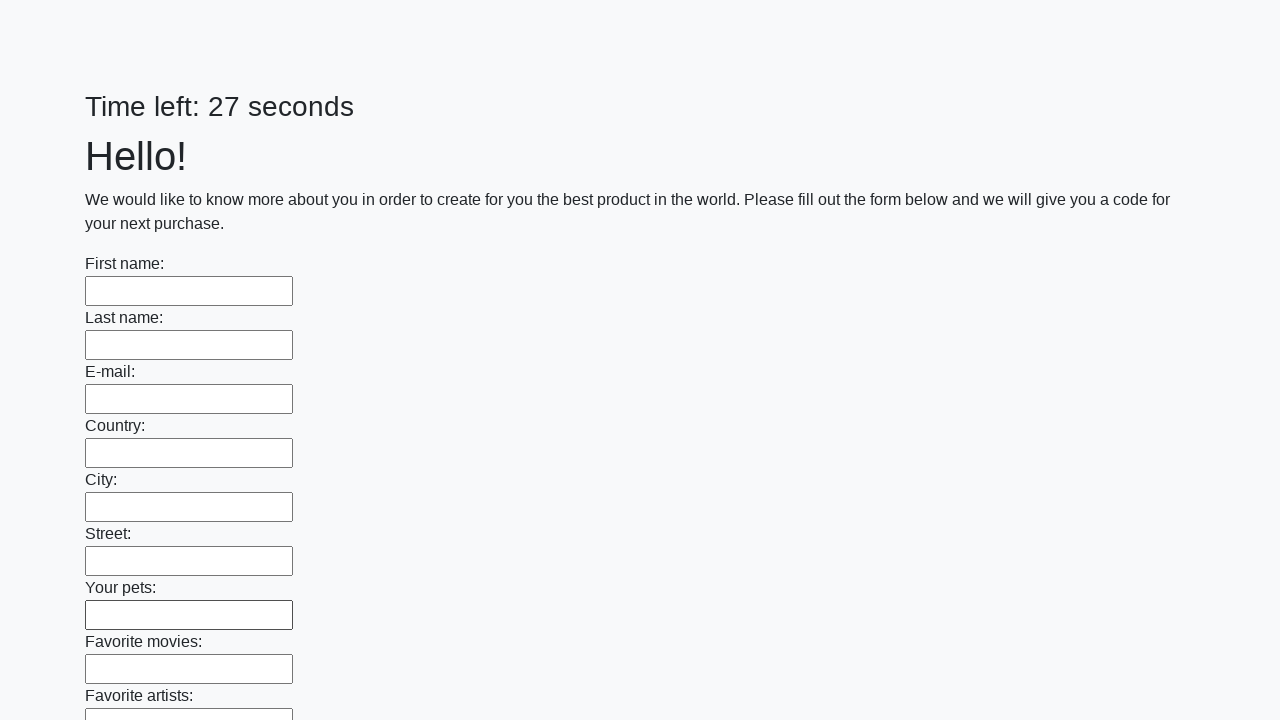